Fills out a large form by populating all input fields with test data and submits the form

Starting URL: http://suninjuly.github.io/huge_form.html

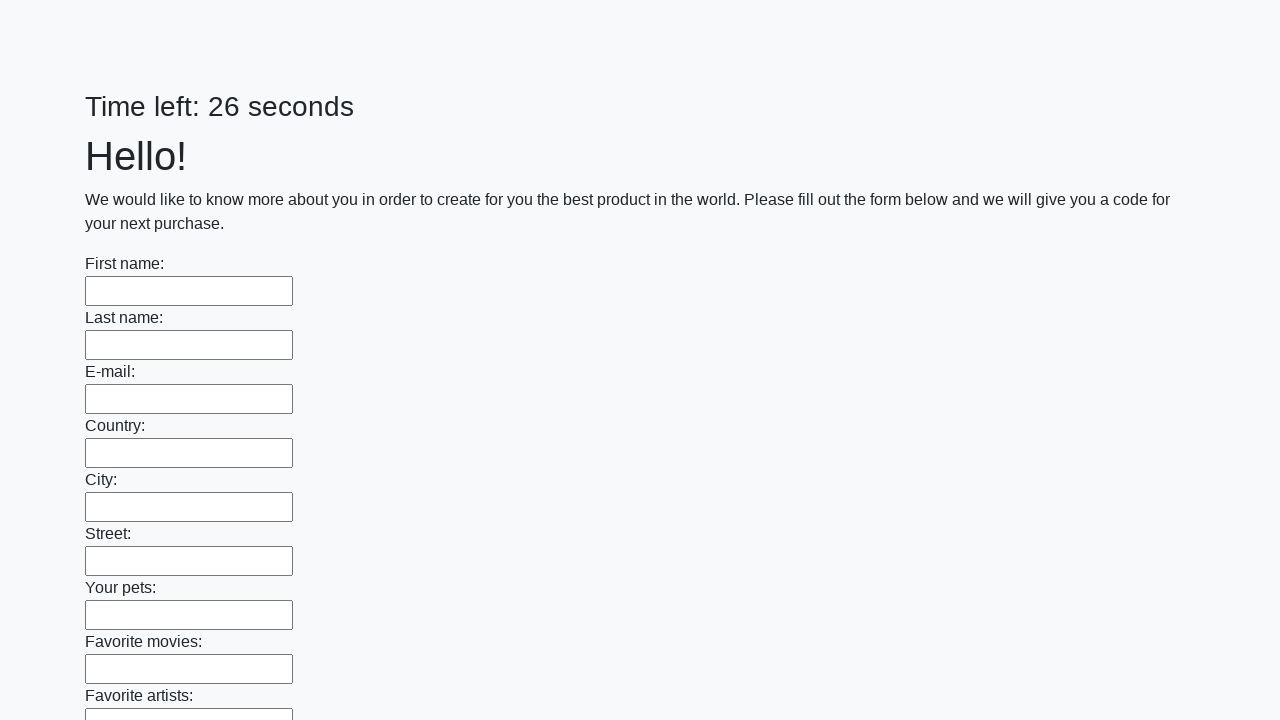

Located all input elements on the form
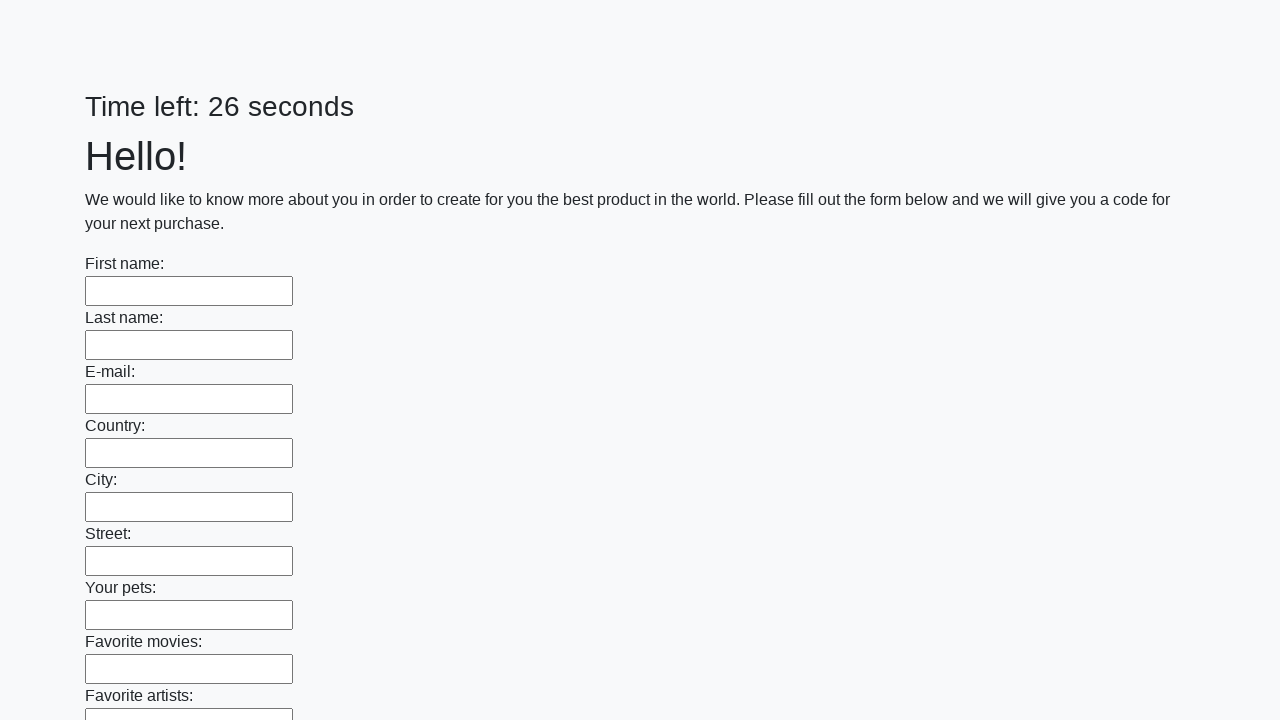

Filled input field 0 with 'test 0' on input >> nth=0
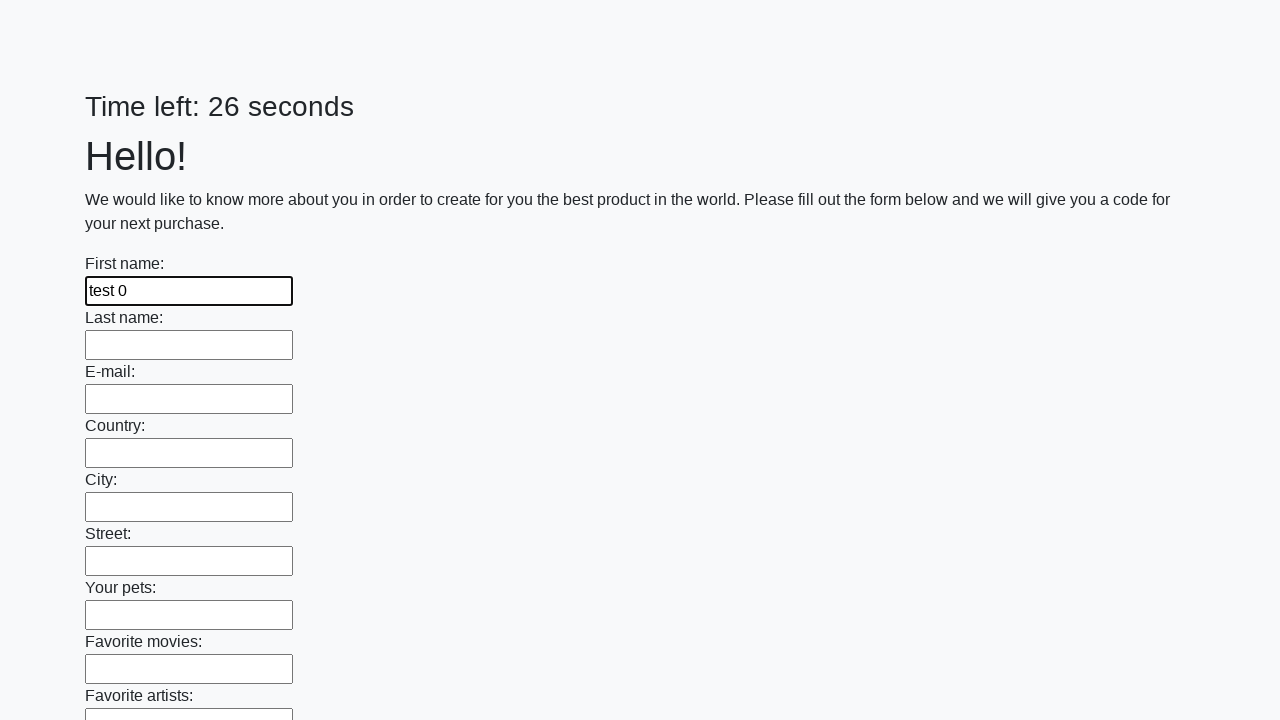

Filled input field 1 with 'test 1' on input >> nth=1
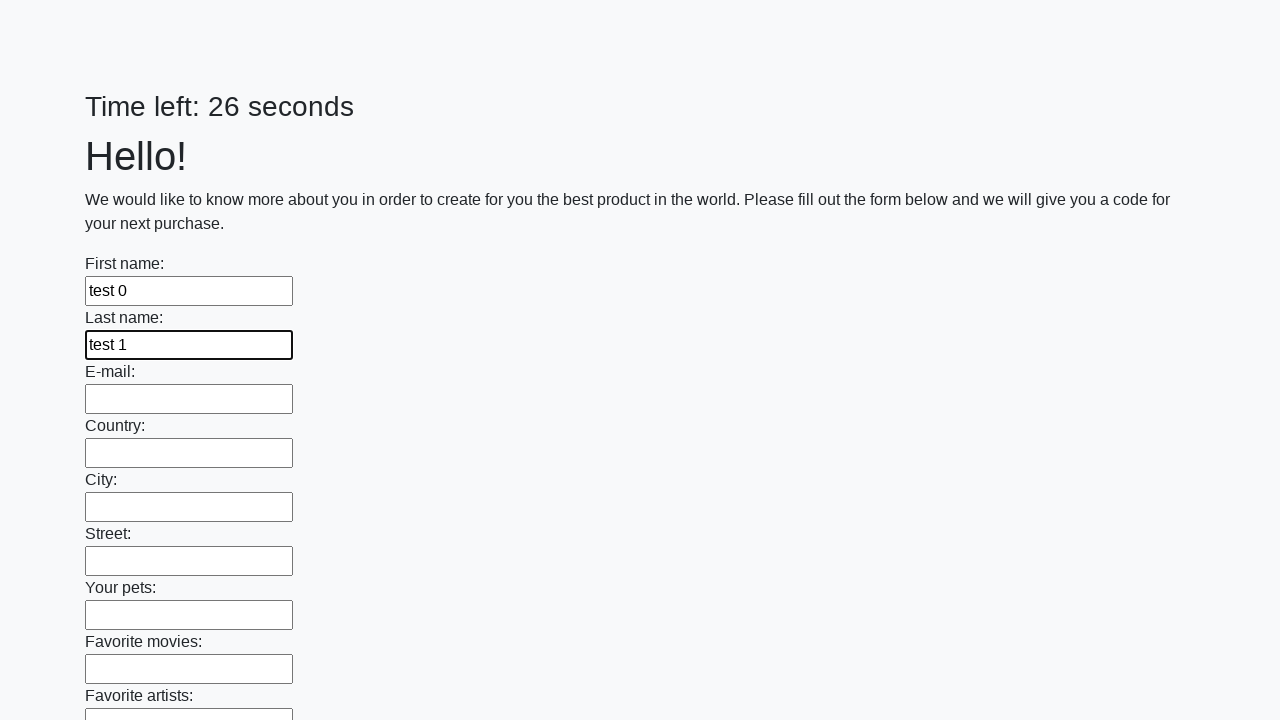

Filled input field 2 with 'test 2' on input >> nth=2
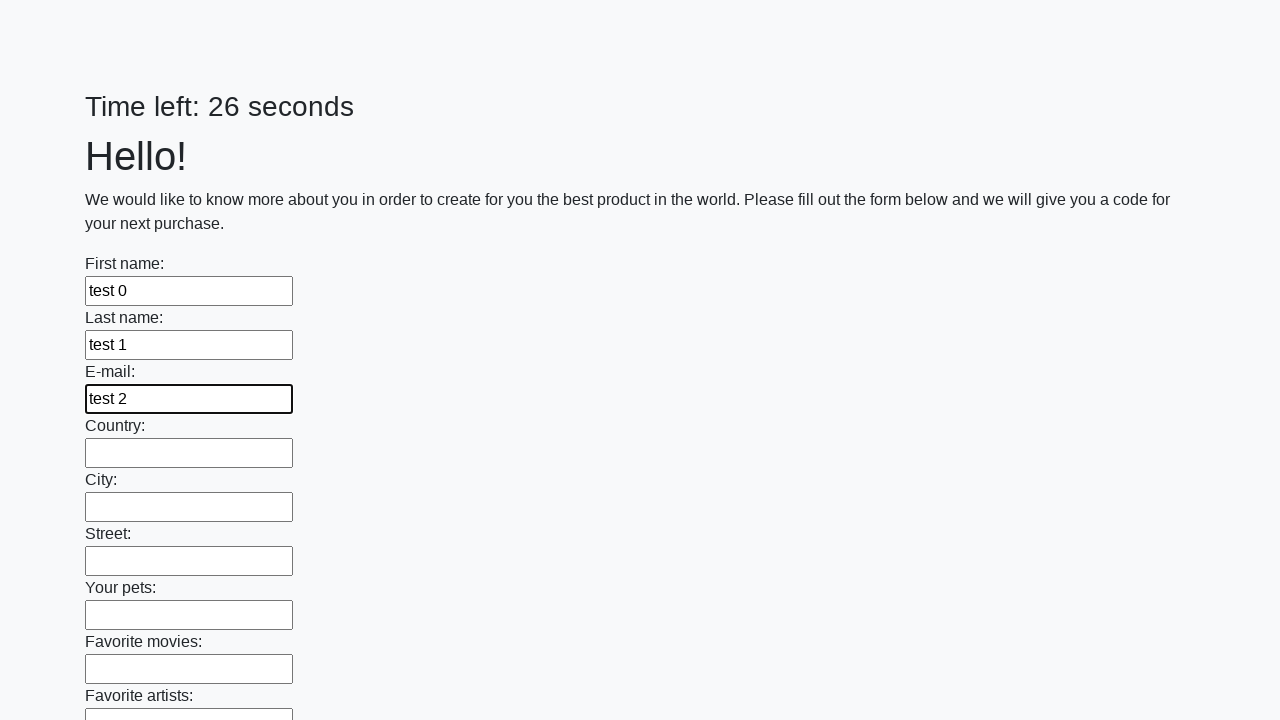

Filled input field 3 with 'test 3' on input >> nth=3
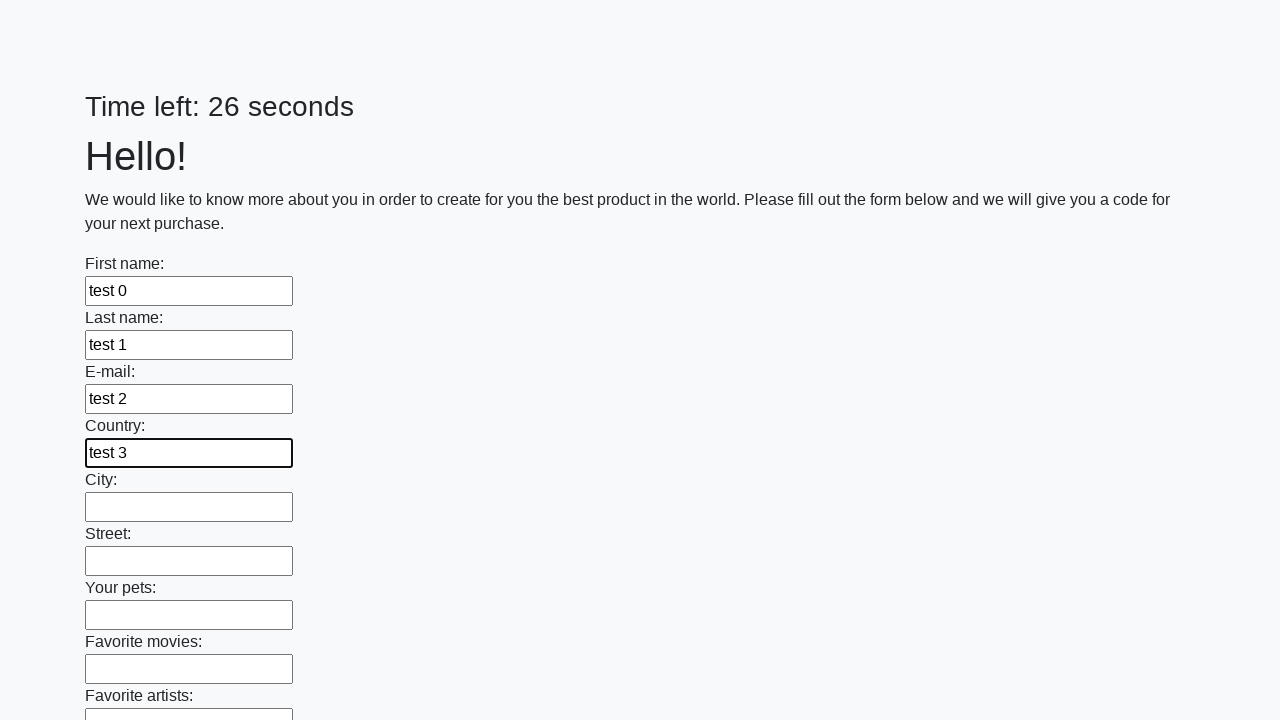

Filled input field 4 with 'test 4' on input >> nth=4
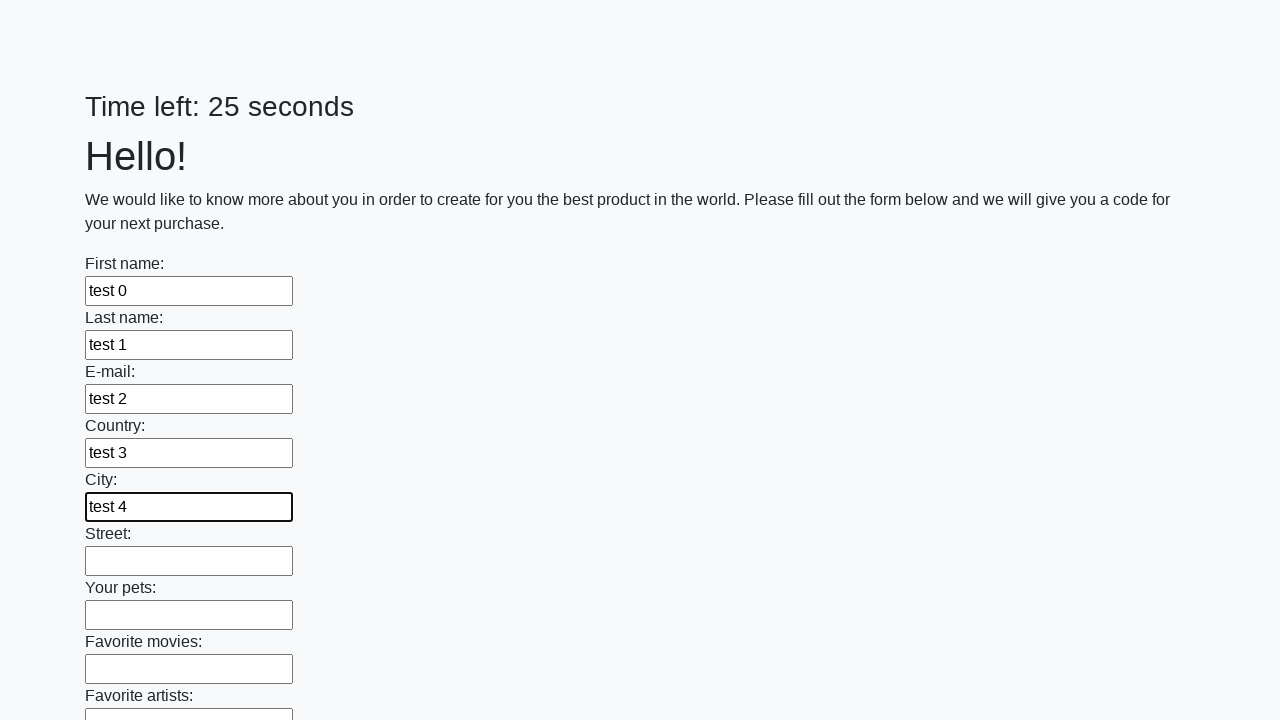

Filled input field 5 with 'test 5' on input >> nth=5
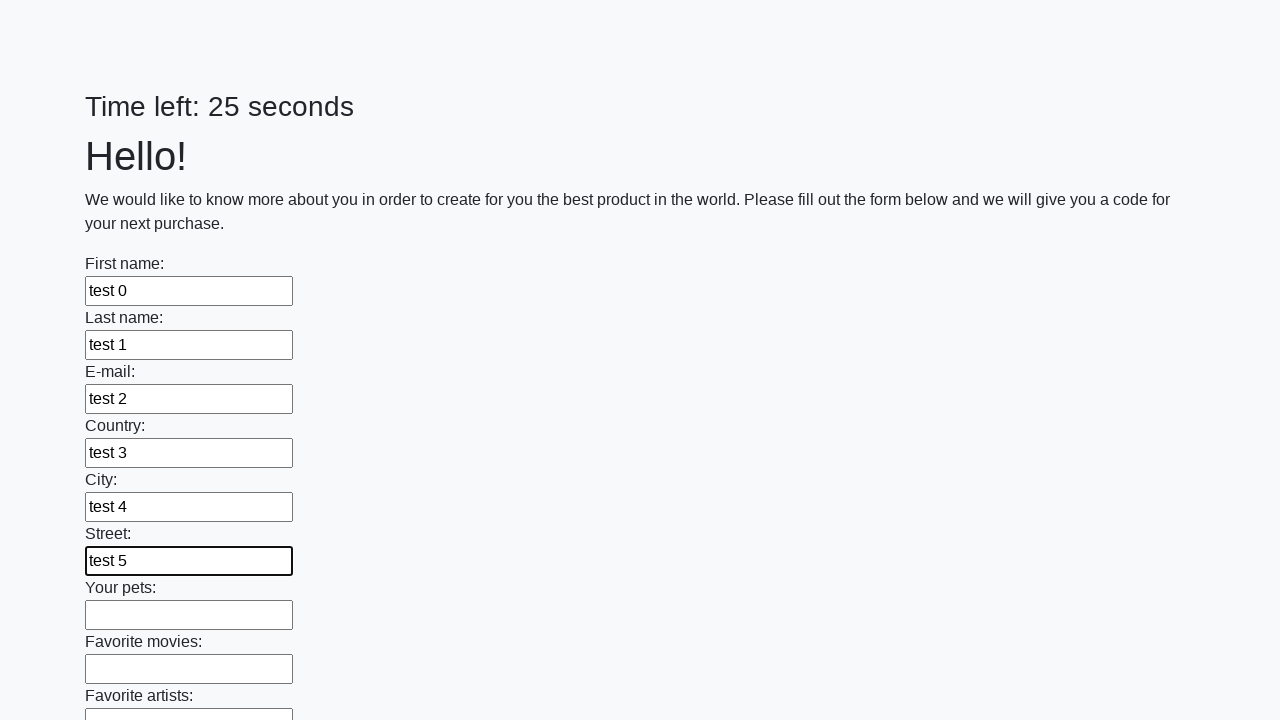

Filled input field 6 with 'test 6' on input >> nth=6
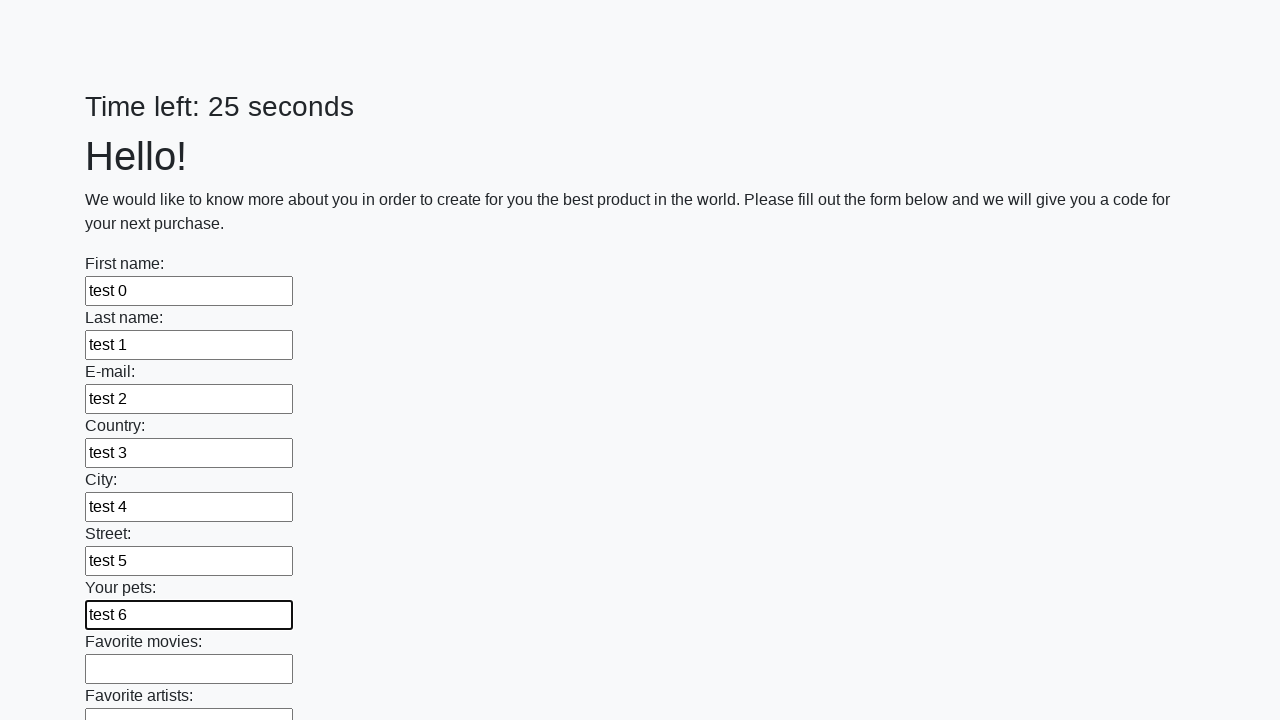

Filled input field 7 with 'test 7' on input >> nth=7
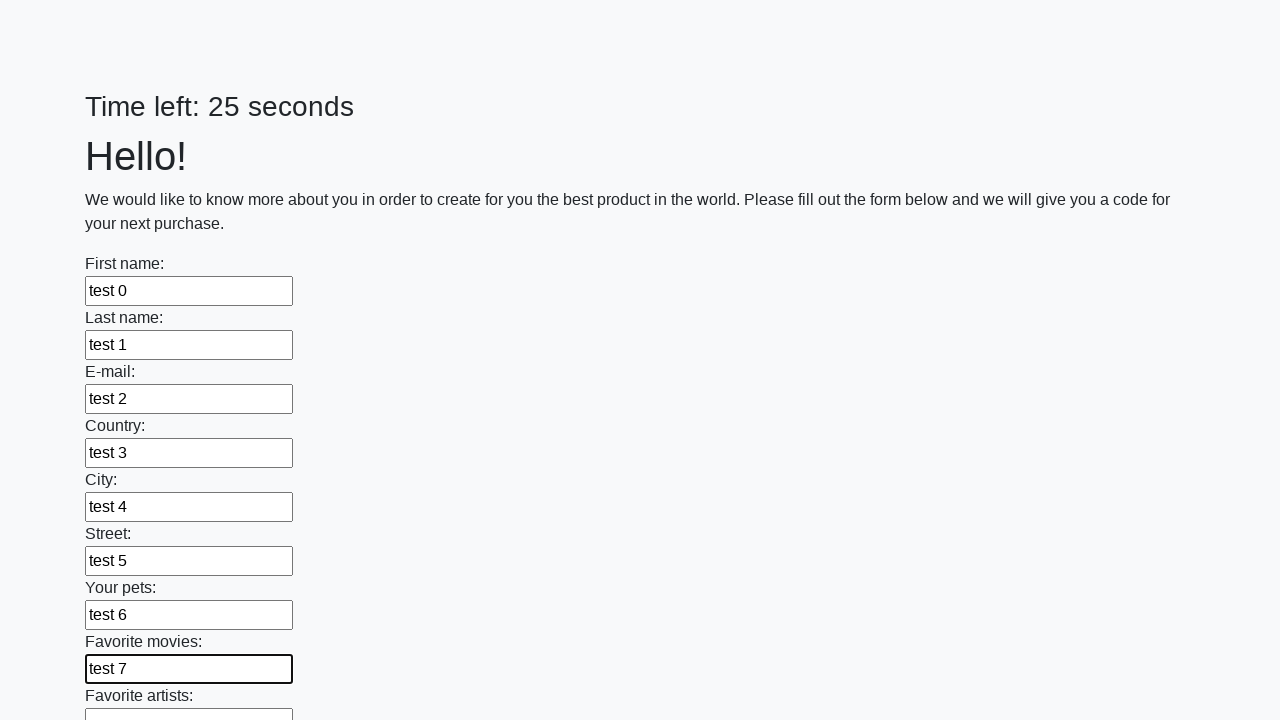

Filled input field 8 with 'test 8' on input >> nth=8
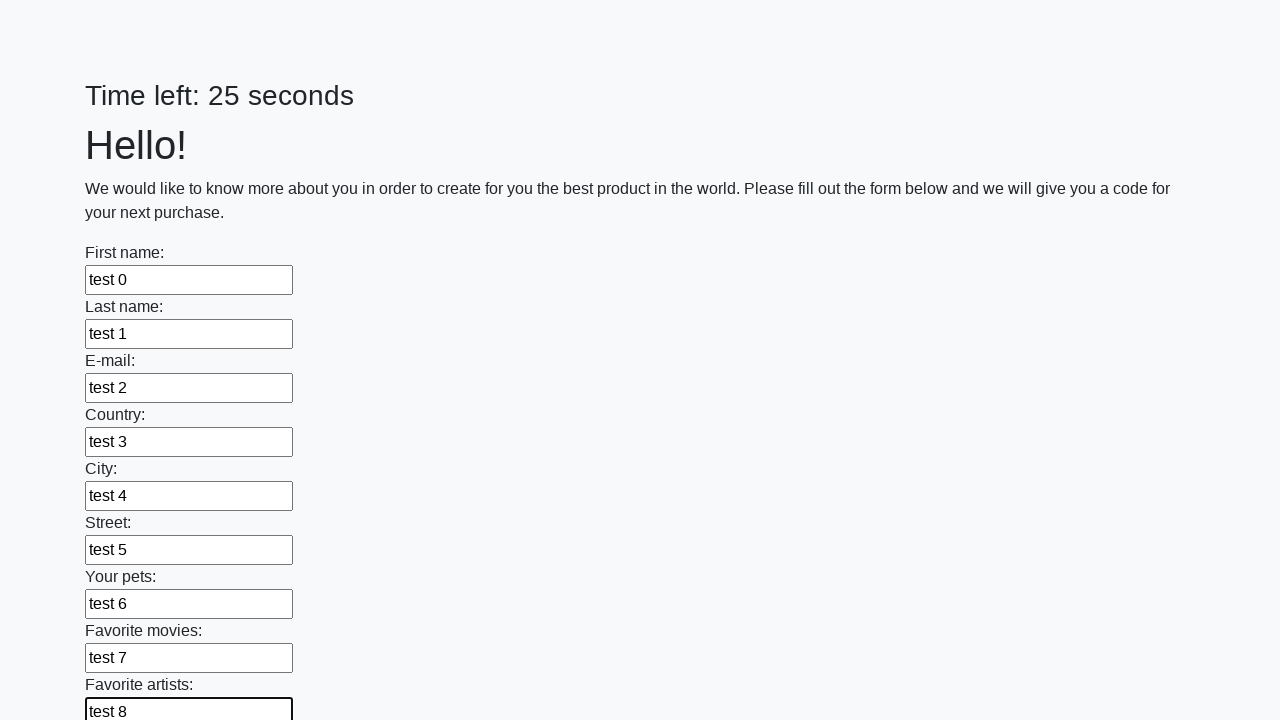

Filled input field 9 with 'test 9' on input >> nth=9
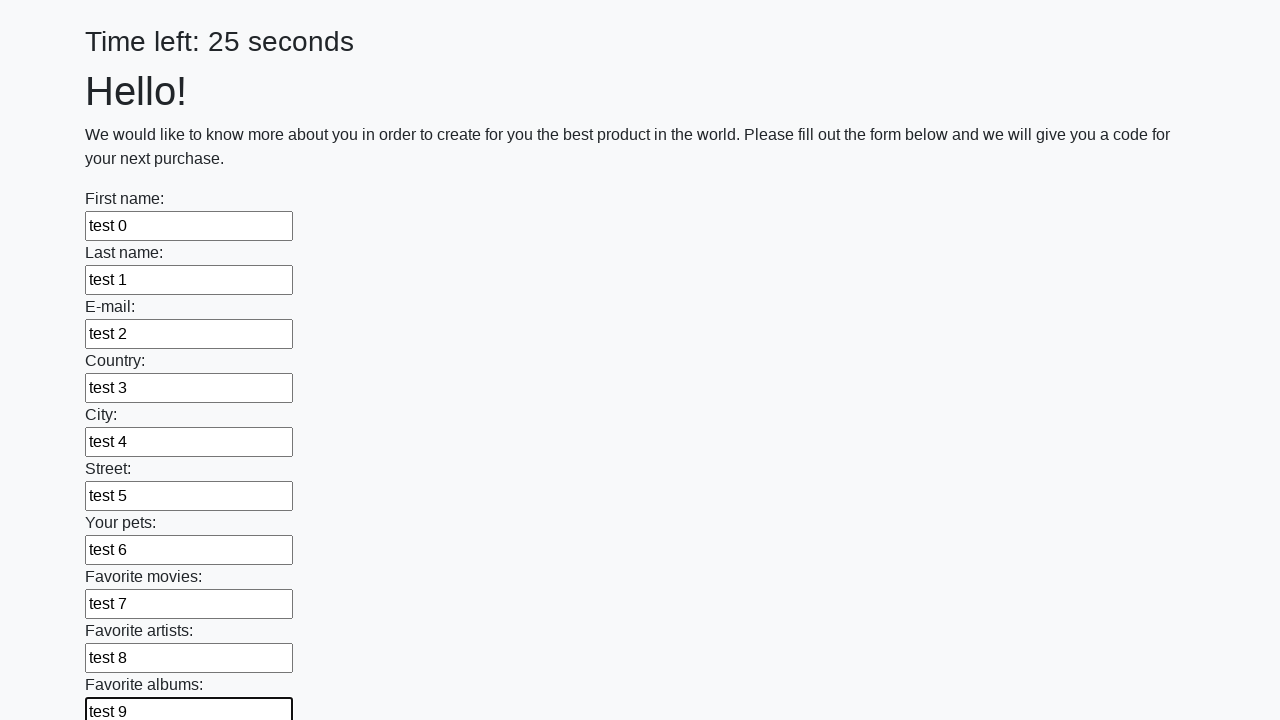

Filled input field 10 with 'test 10' on input >> nth=10
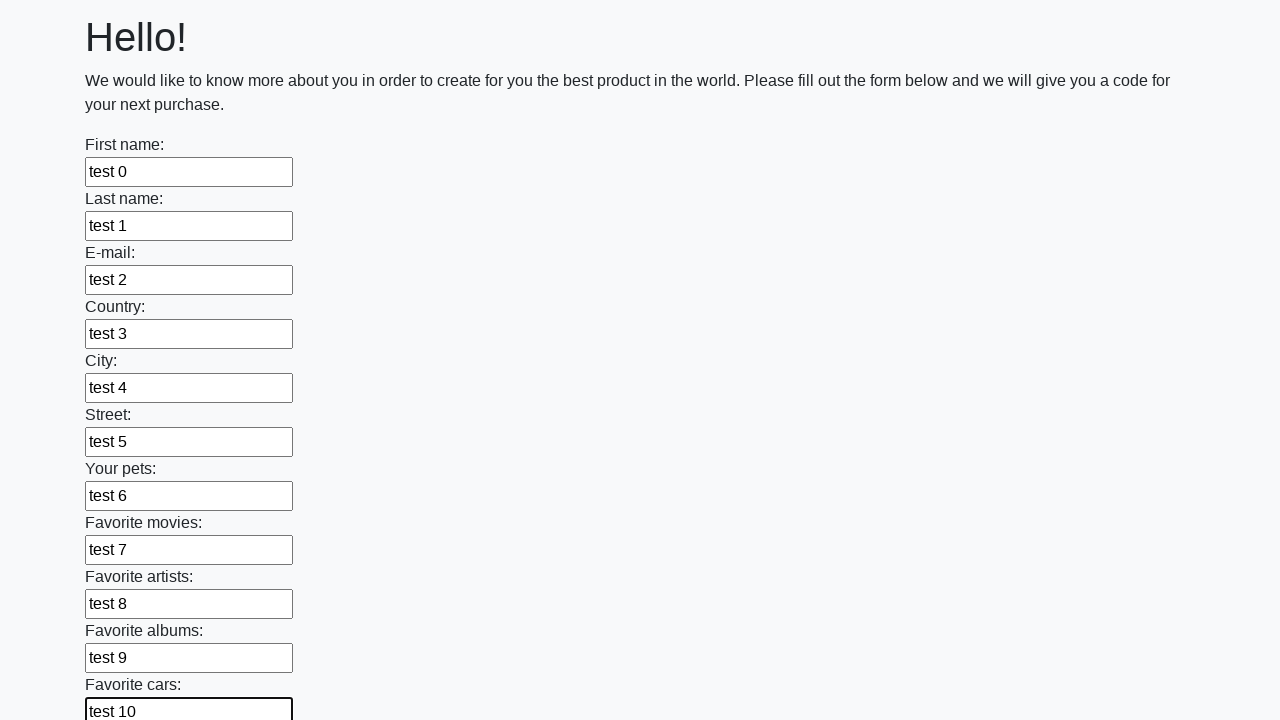

Filled input field 11 with 'test 11' on input >> nth=11
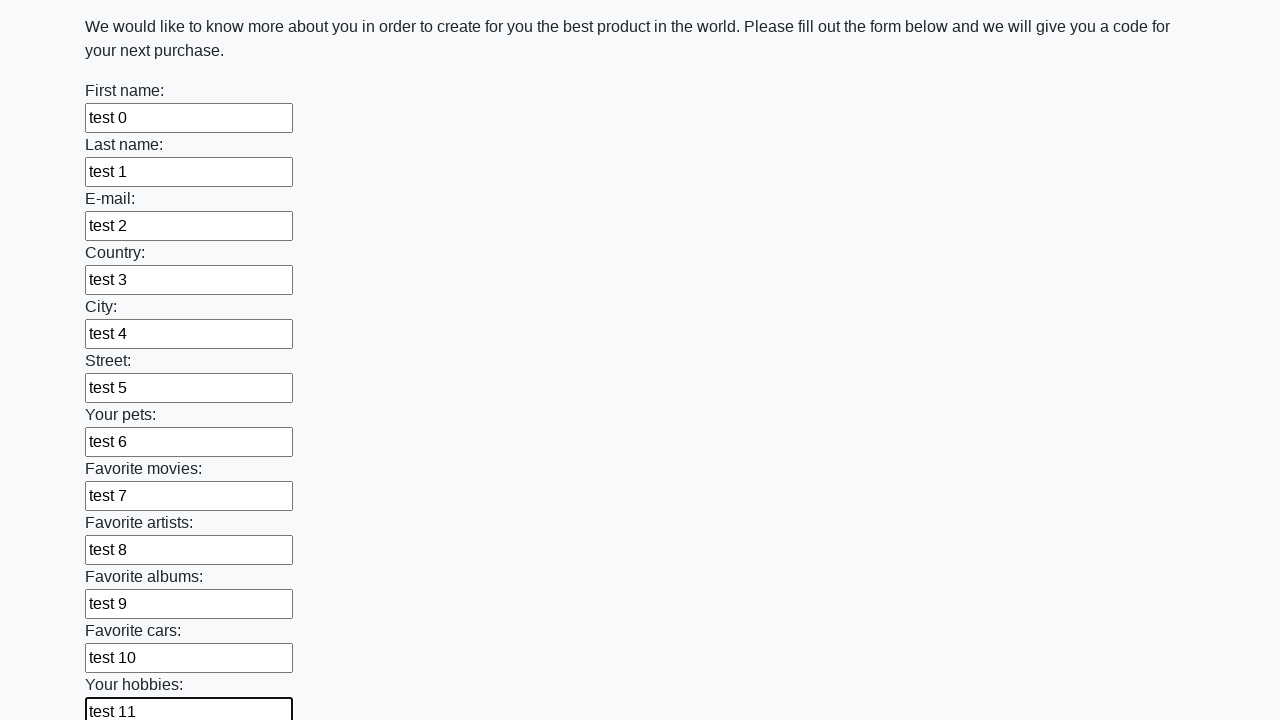

Filled input field 12 with 'test 12' on input >> nth=12
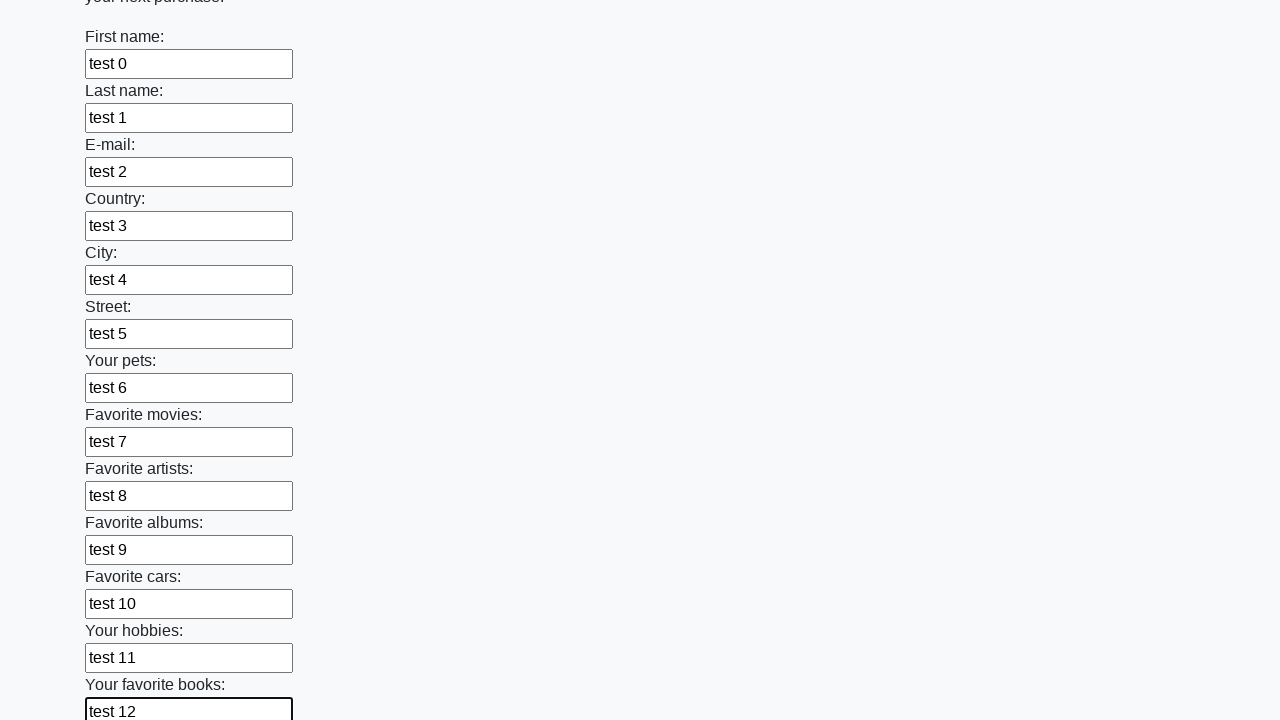

Filled input field 13 with 'test 13' on input >> nth=13
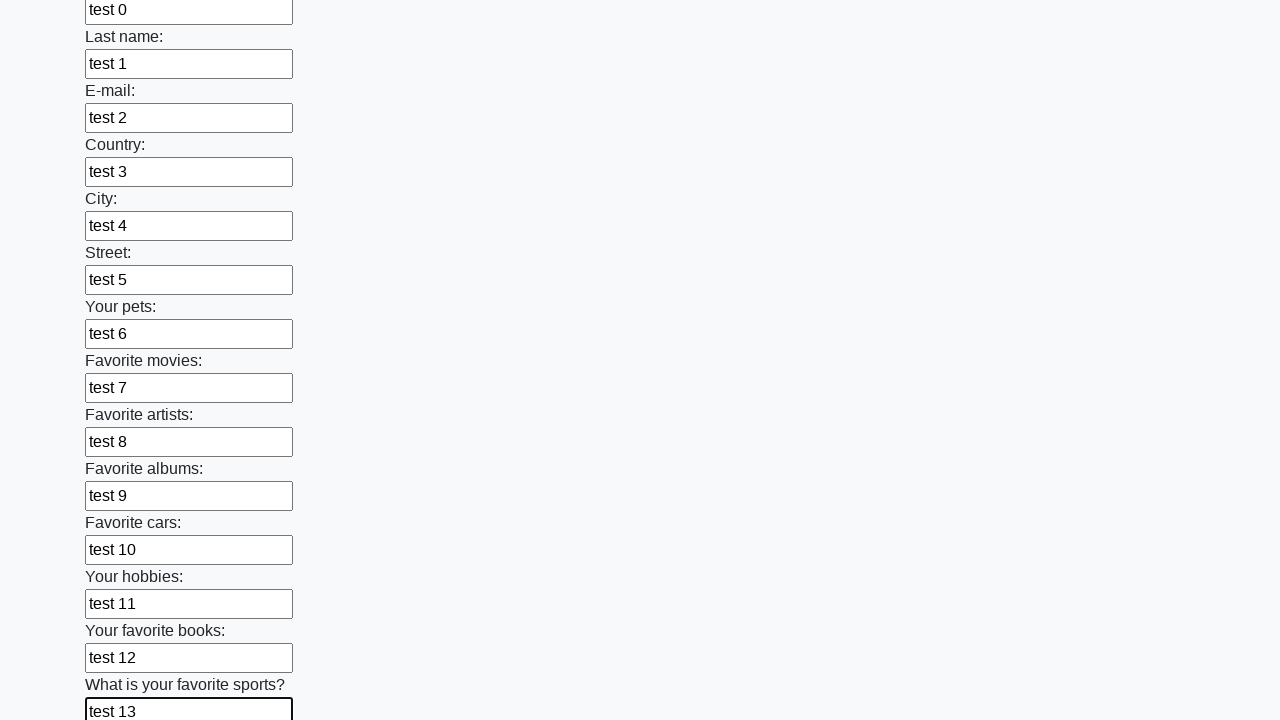

Filled input field 14 with 'test 14' on input >> nth=14
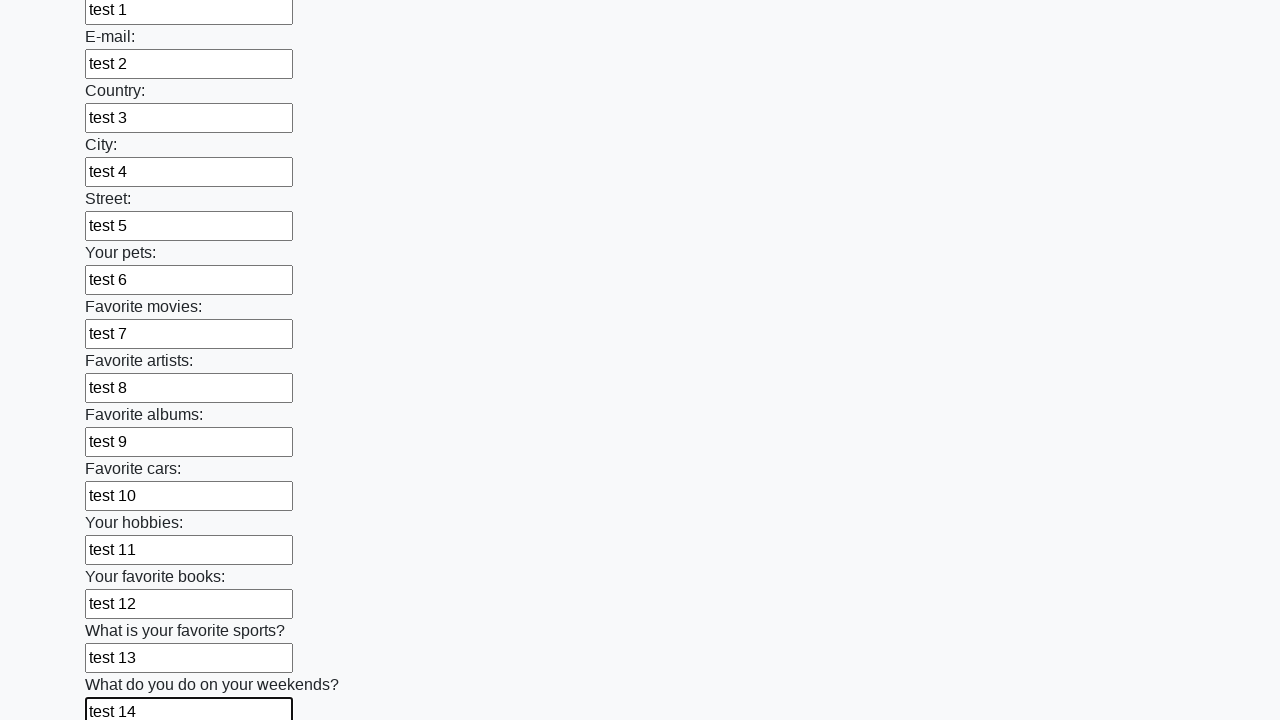

Filled input field 15 with 'test 15' on input >> nth=15
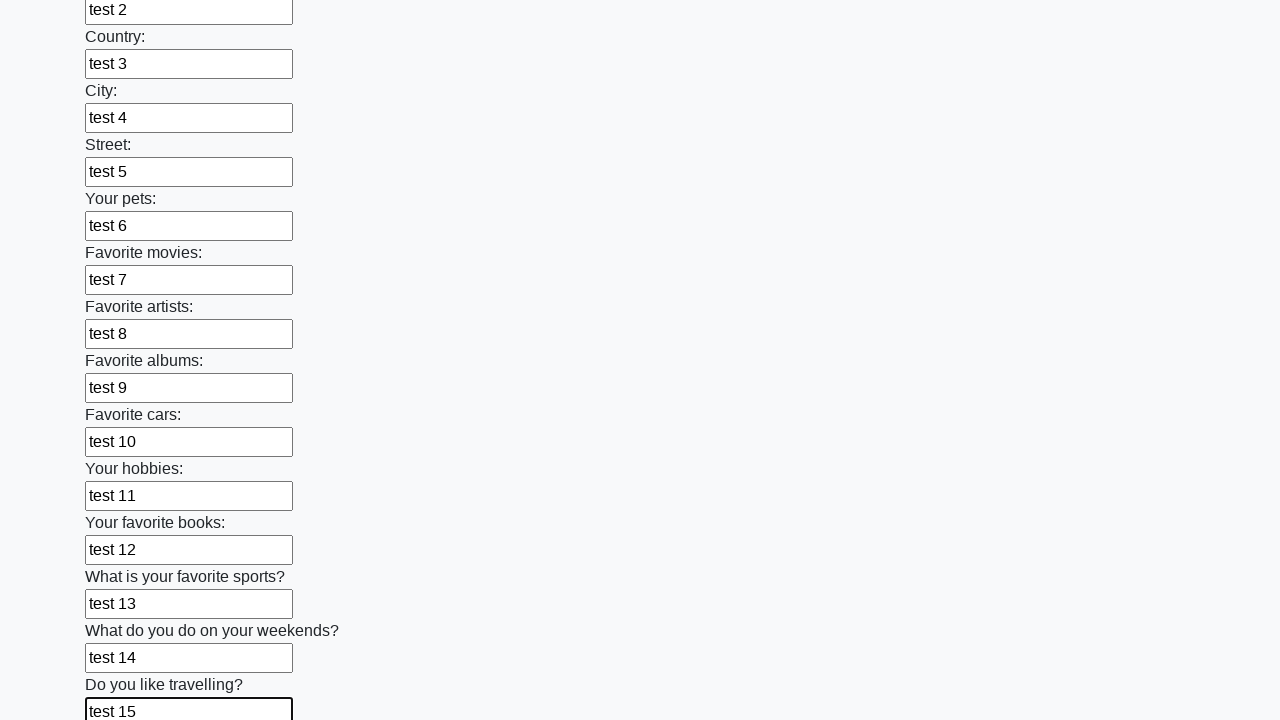

Filled input field 16 with 'test 16' on input >> nth=16
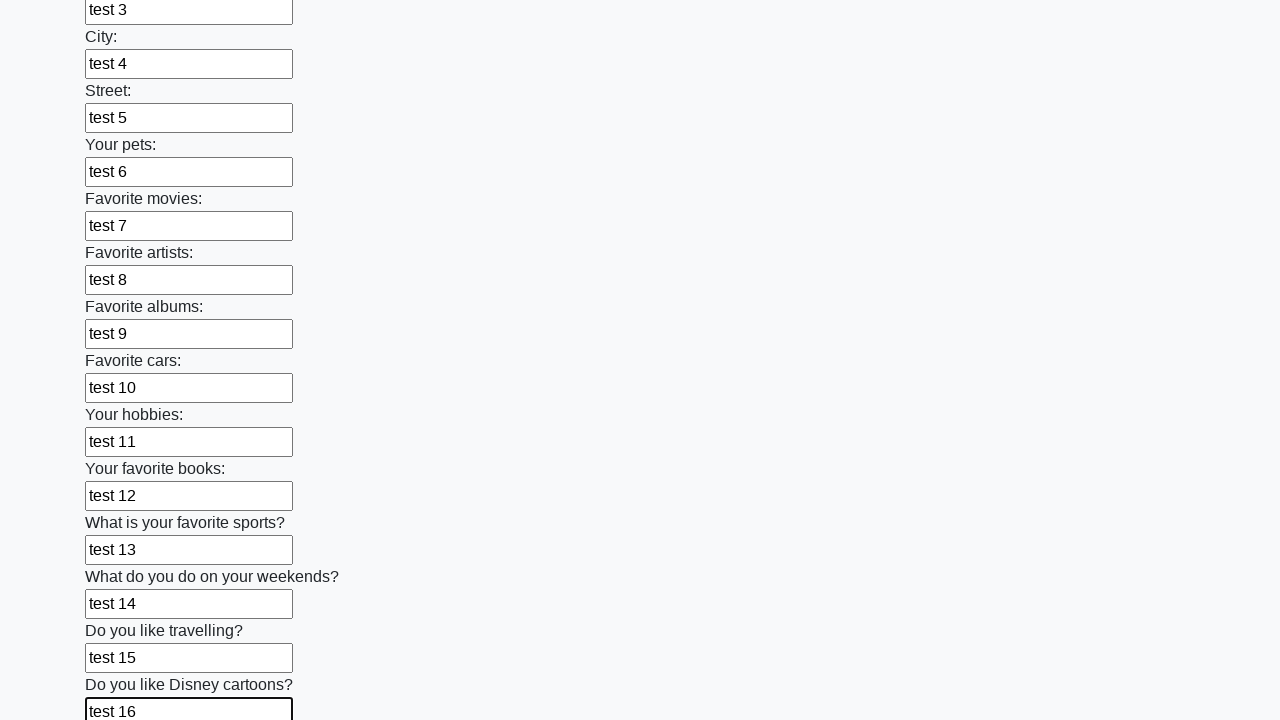

Filled input field 17 with 'test 17' on input >> nth=17
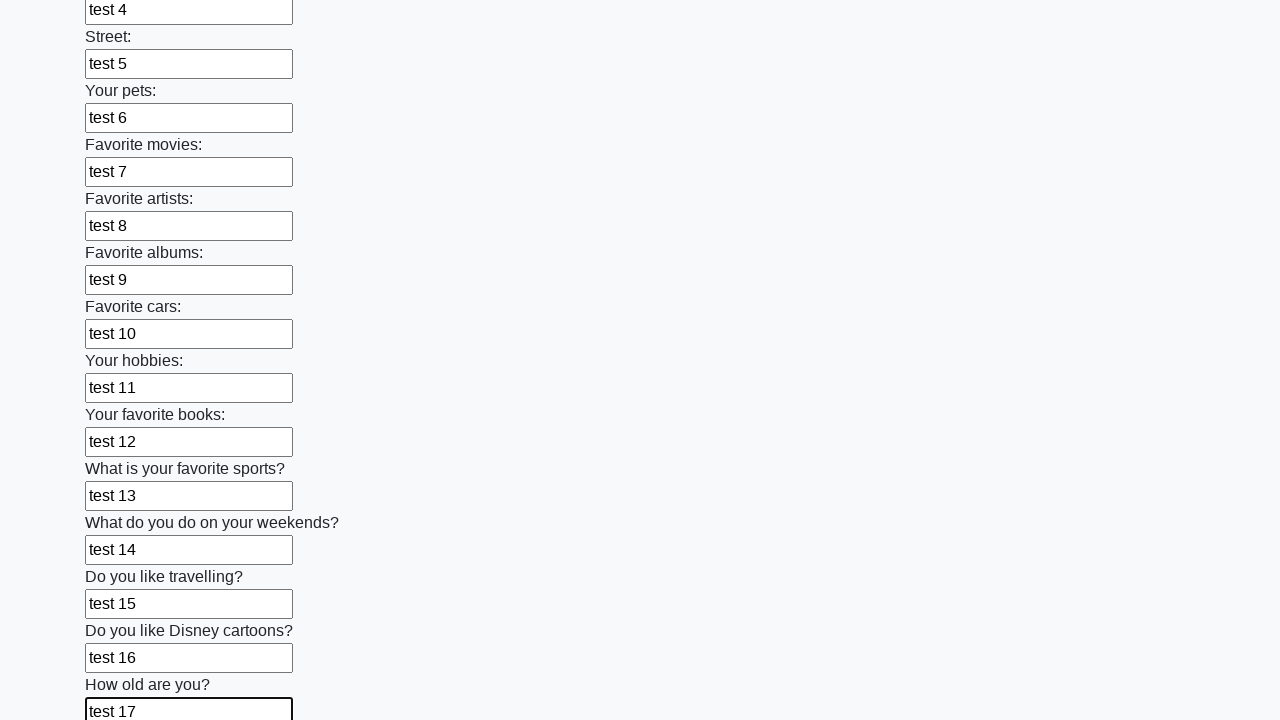

Filled input field 18 with 'test 18' on input >> nth=18
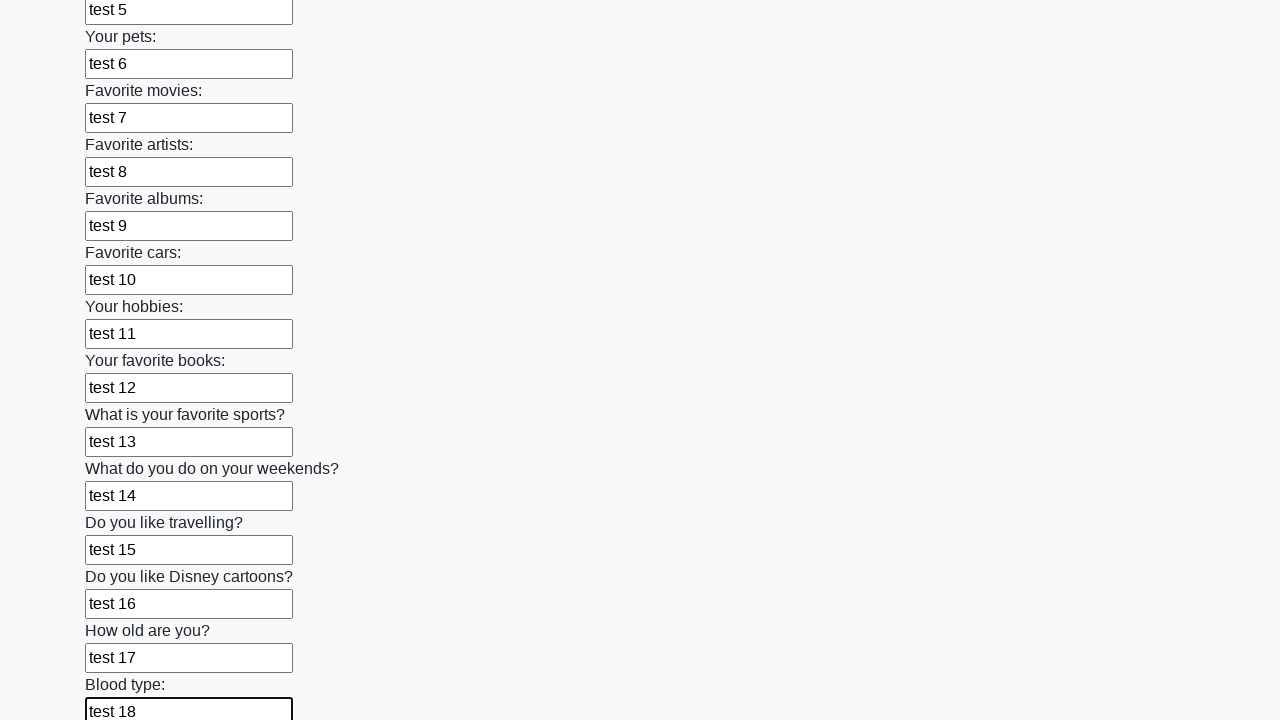

Filled input field 19 with 'test 19' on input >> nth=19
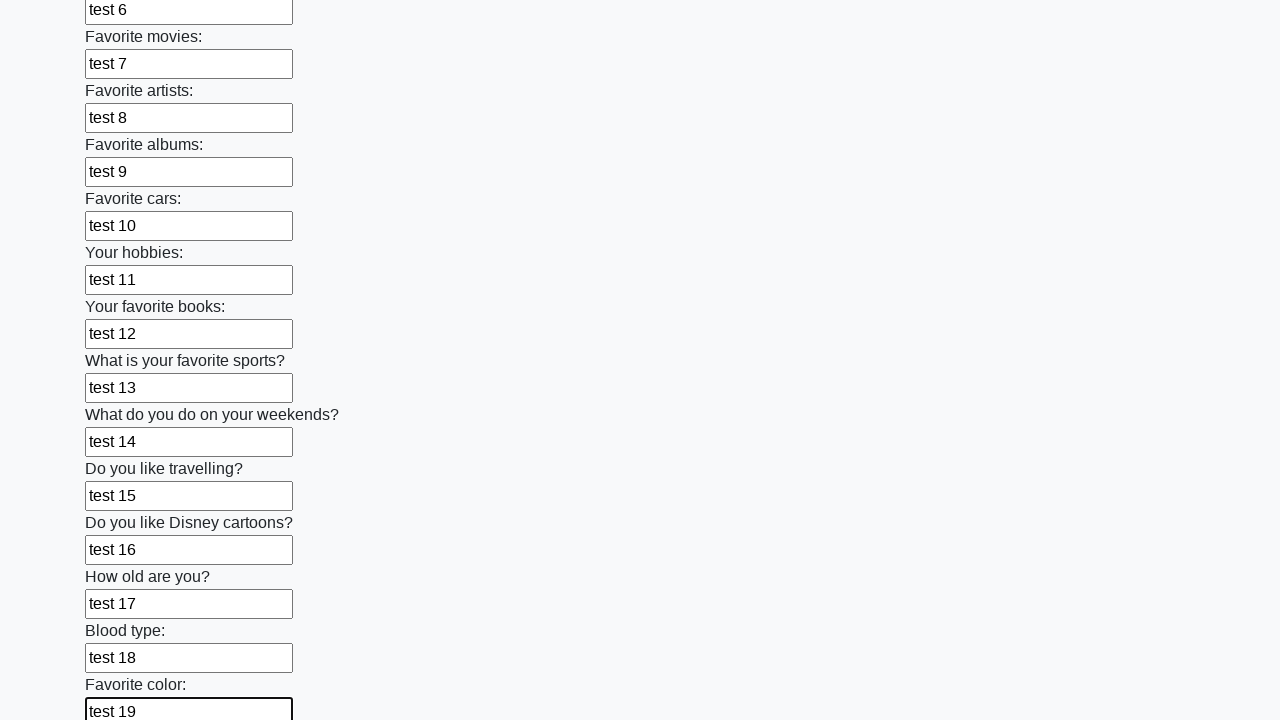

Filled input field 20 with 'test 20' on input >> nth=20
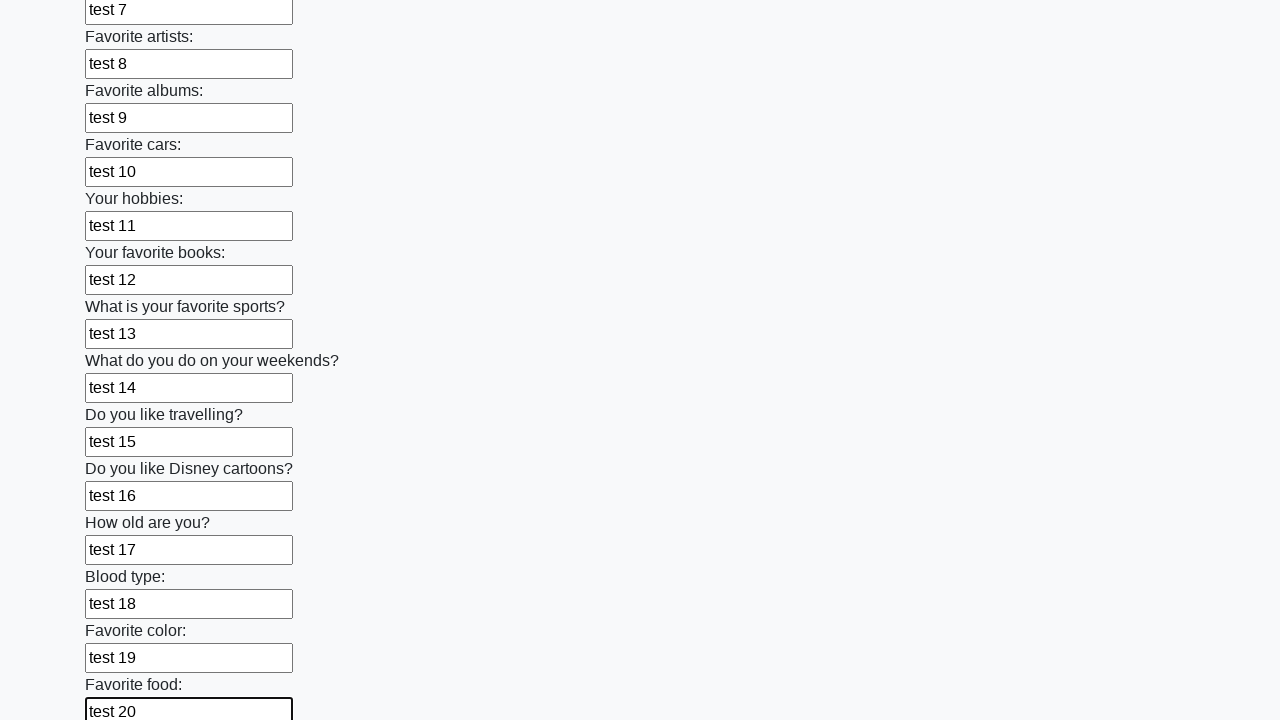

Filled input field 21 with 'test 21' on input >> nth=21
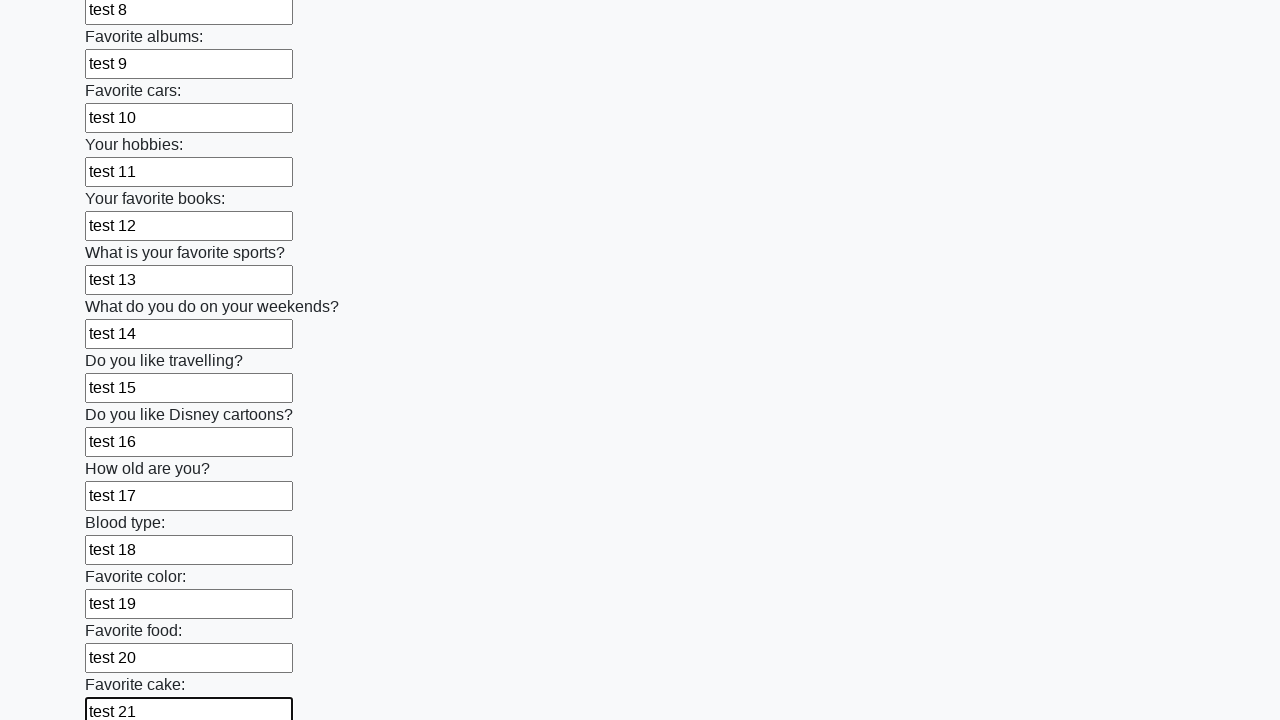

Filled input field 22 with 'test 22' on input >> nth=22
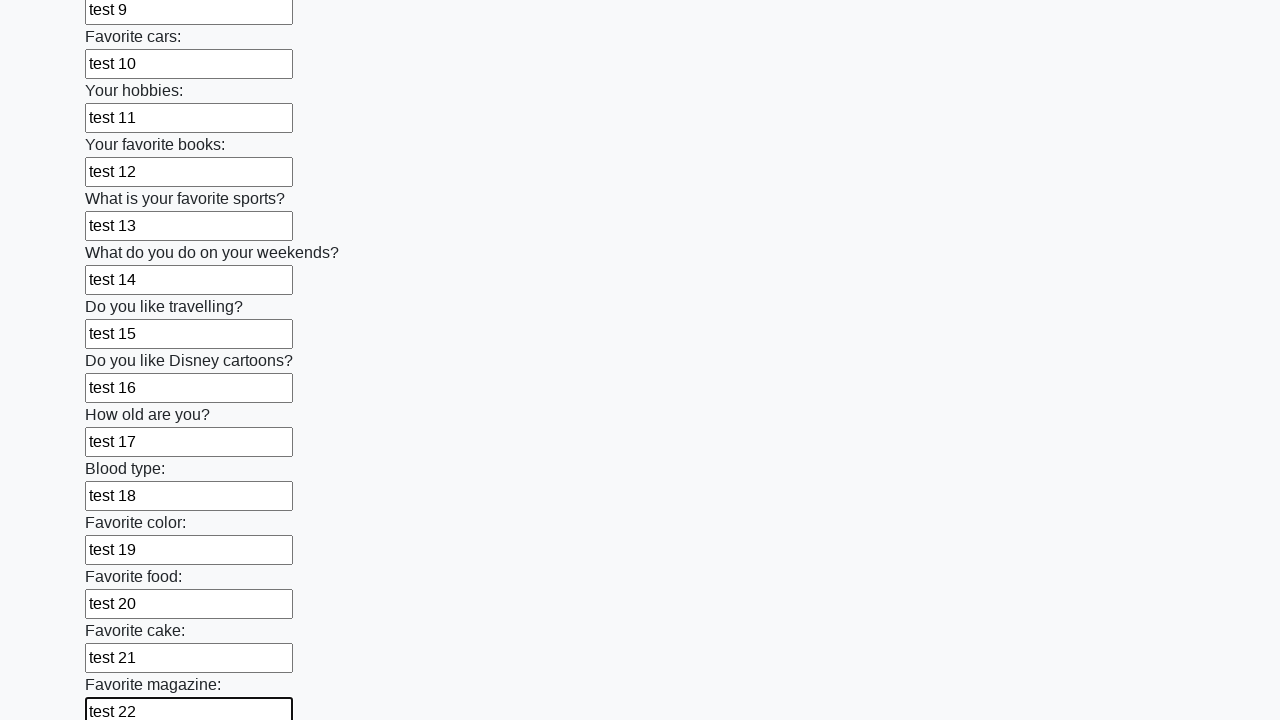

Filled input field 23 with 'test 23' on input >> nth=23
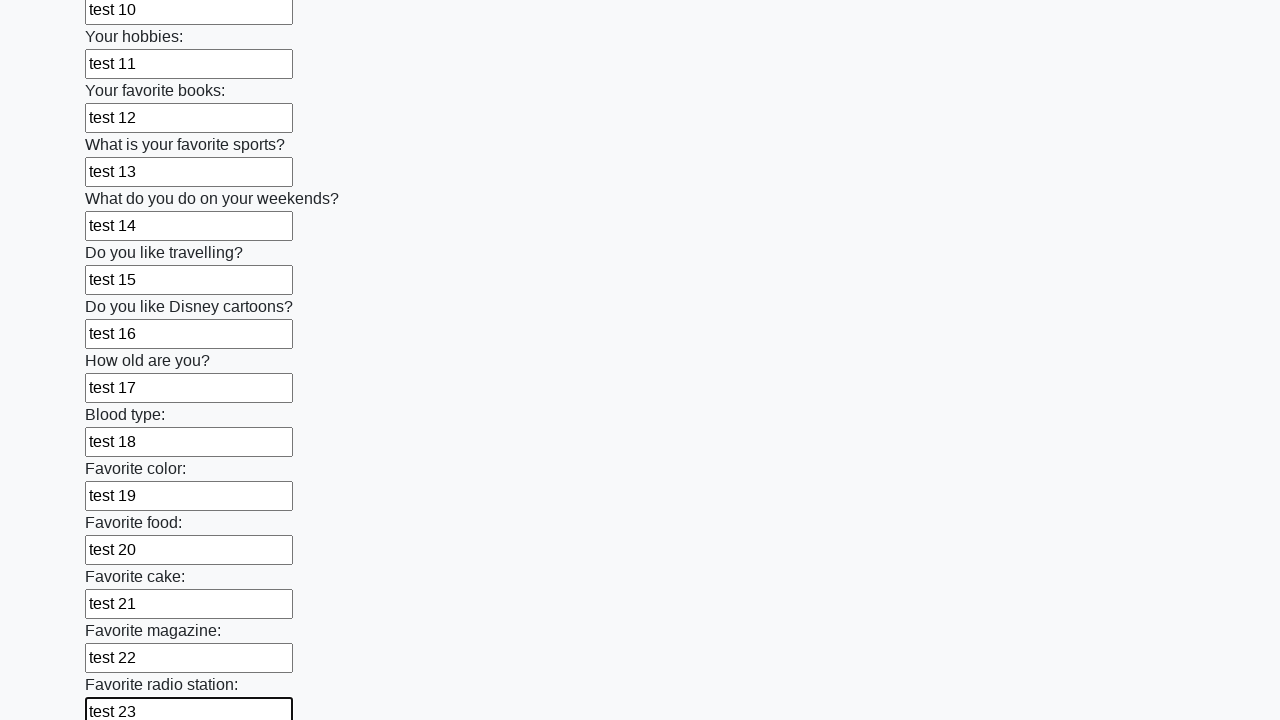

Filled input field 24 with 'test 24' on input >> nth=24
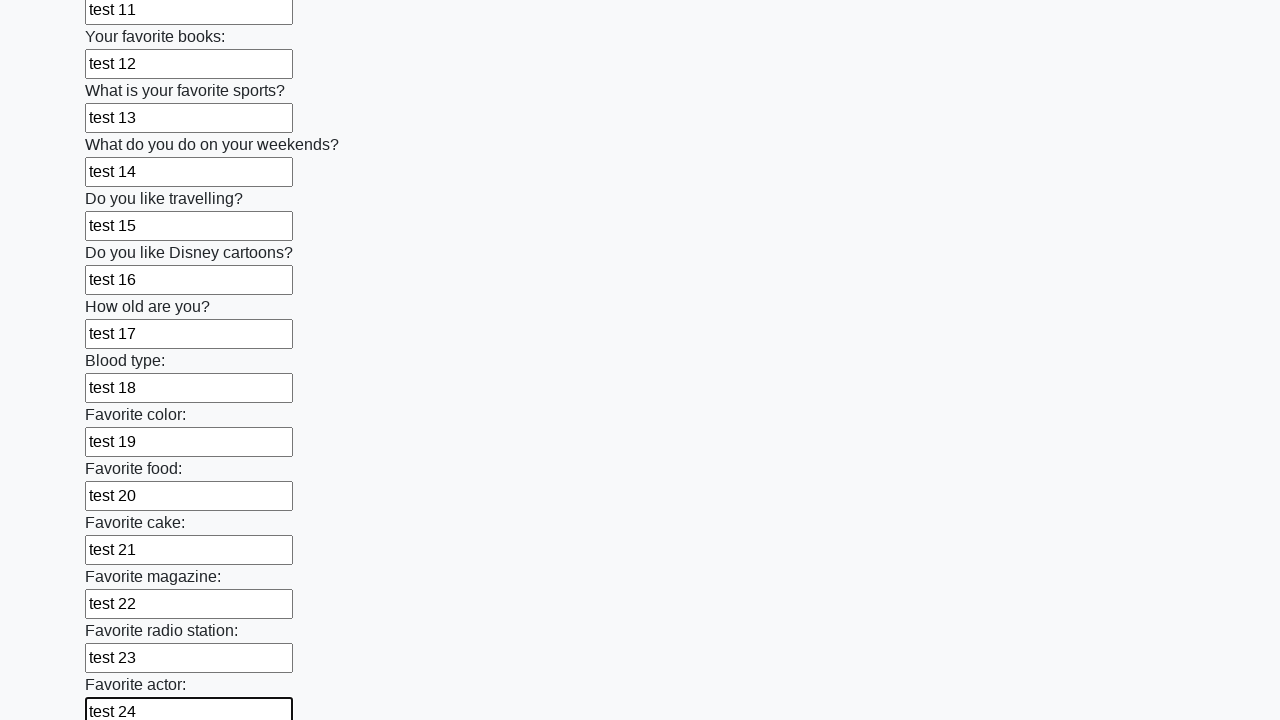

Filled input field 25 with 'test 25' on input >> nth=25
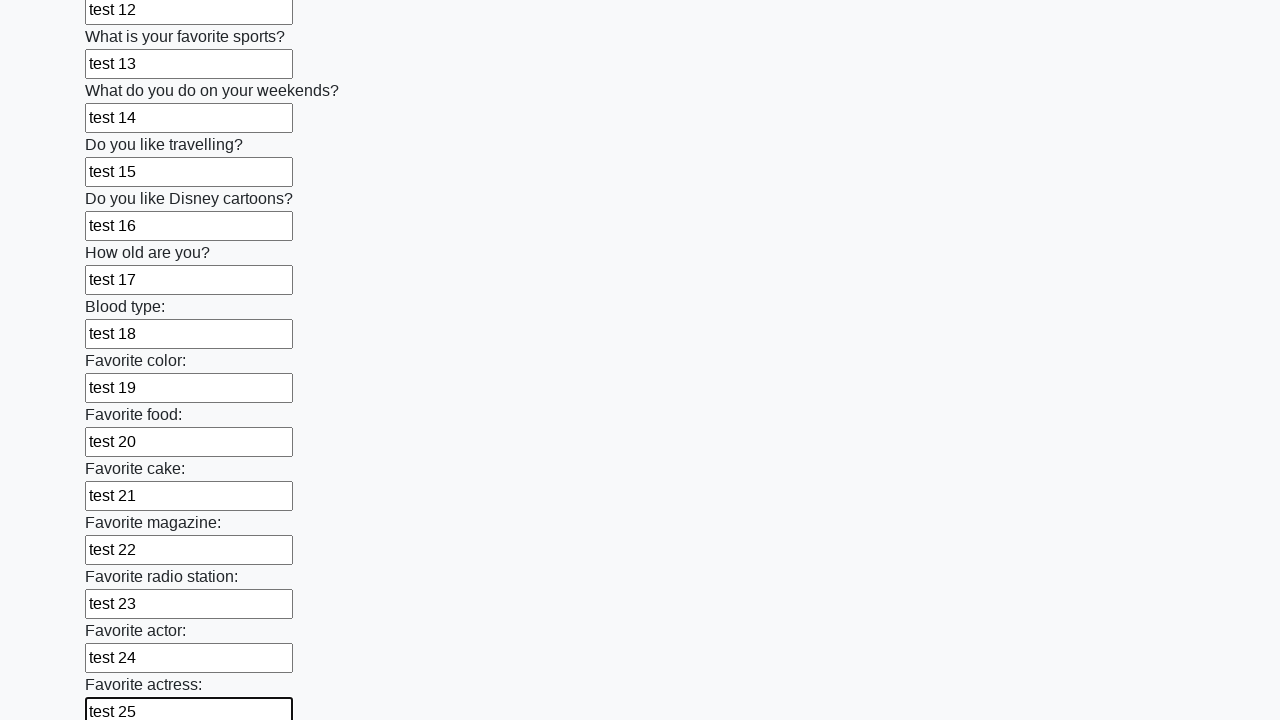

Filled input field 26 with 'test 26' on input >> nth=26
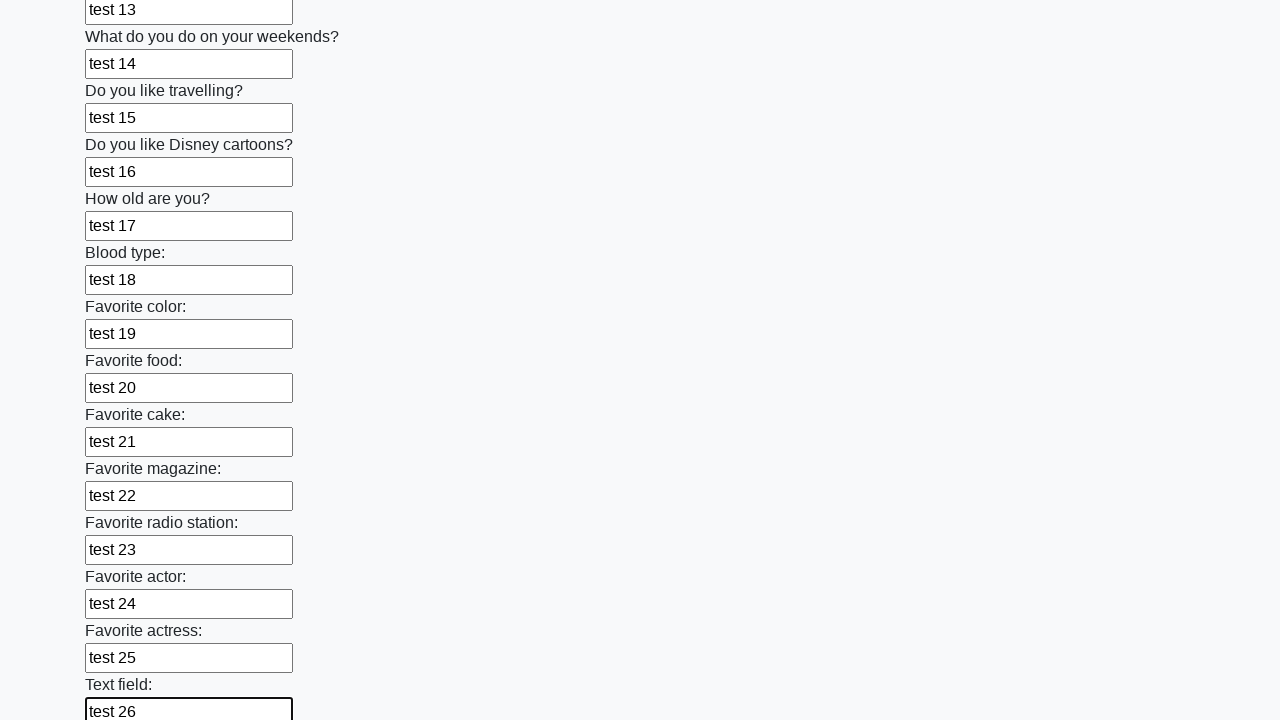

Filled input field 27 with 'test 27' on input >> nth=27
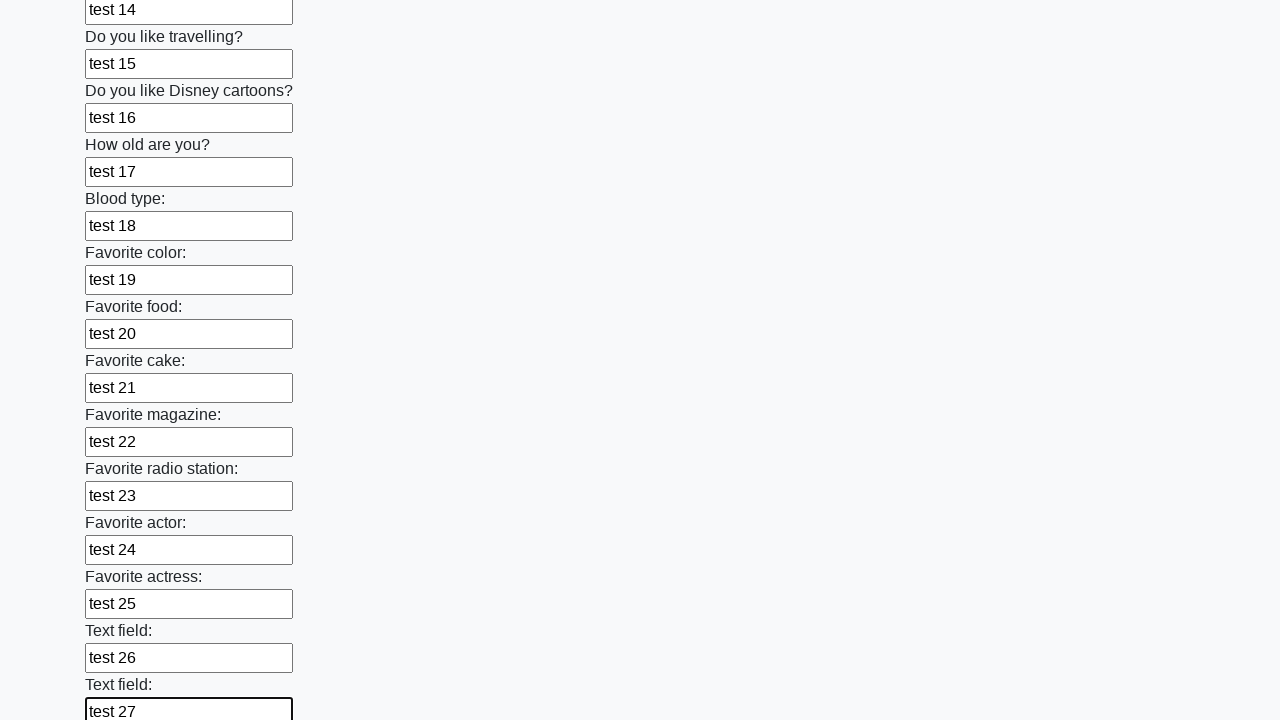

Filled input field 28 with 'test 28' on input >> nth=28
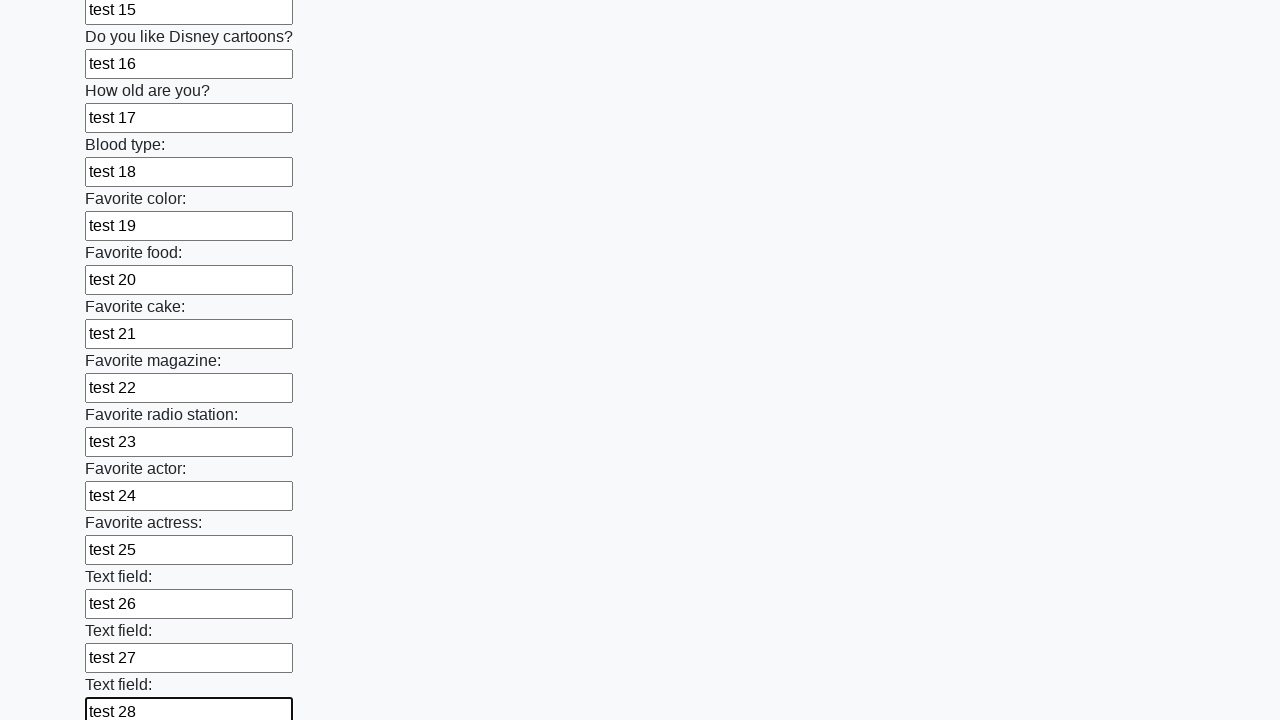

Filled input field 29 with 'test 29' on input >> nth=29
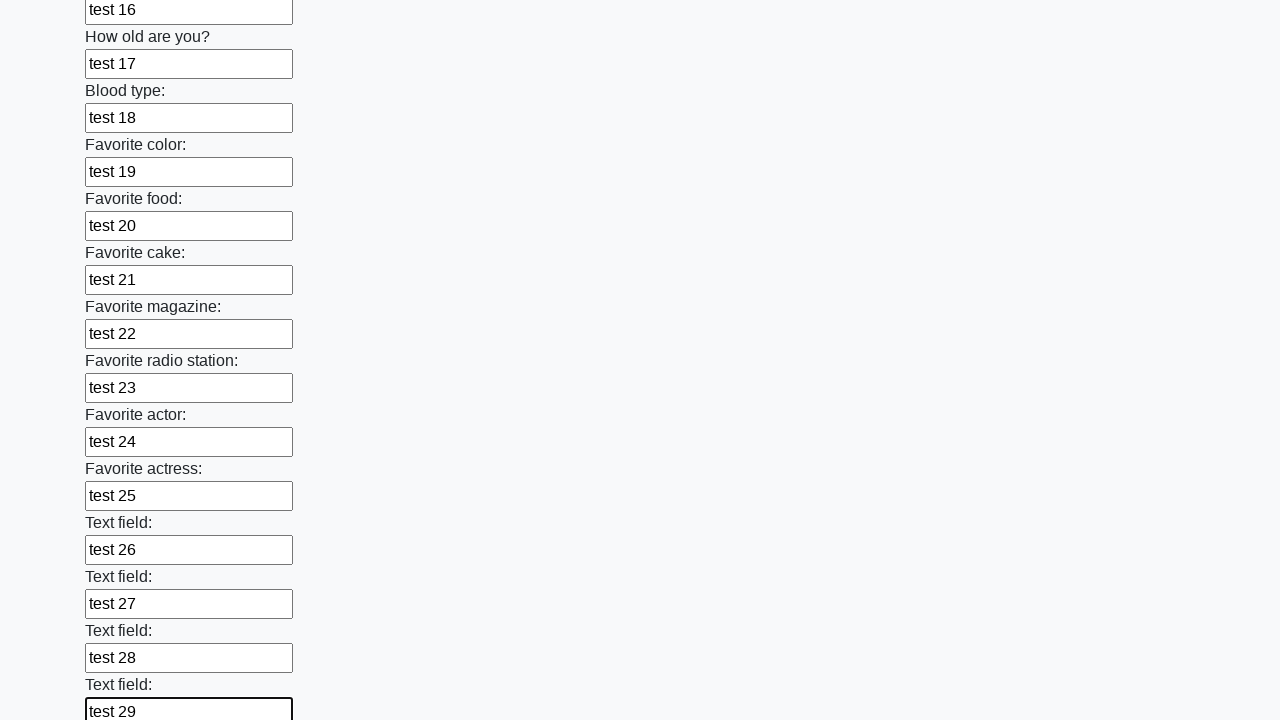

Filled input field 30 with 'test 30' on input >> nth=30
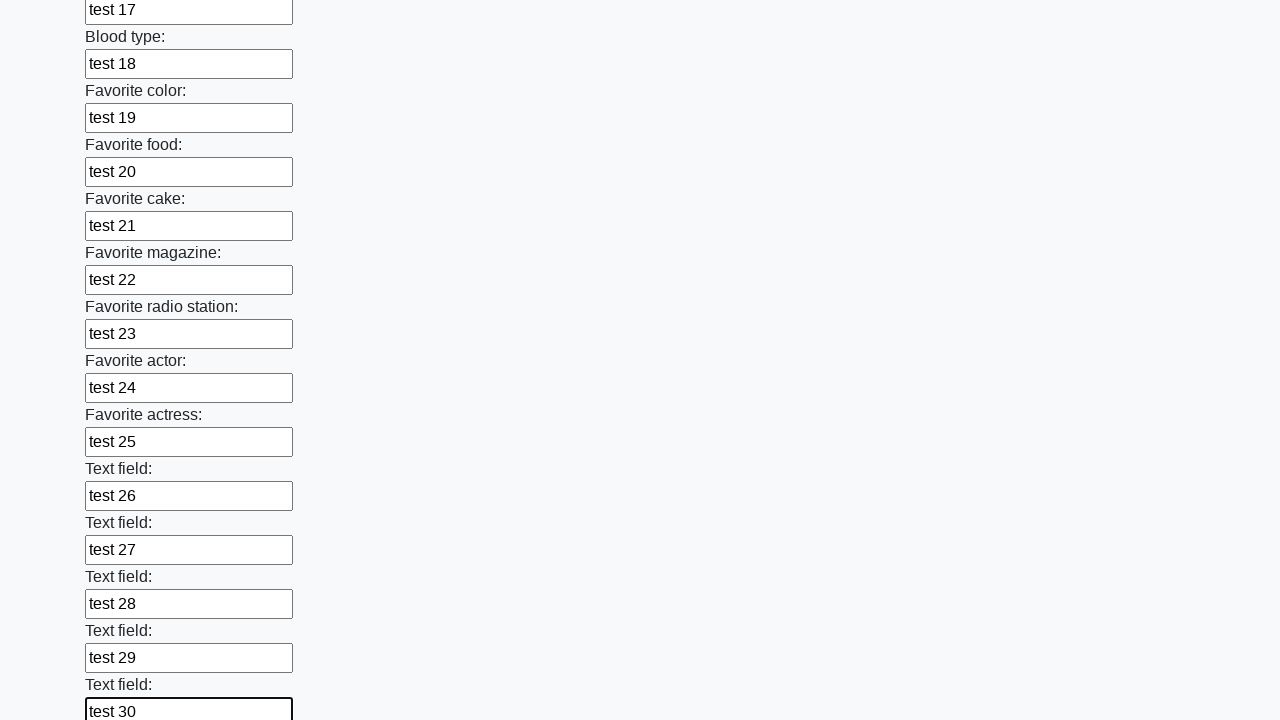

Filled input field 31 with 'test 31' on input >> nth=31
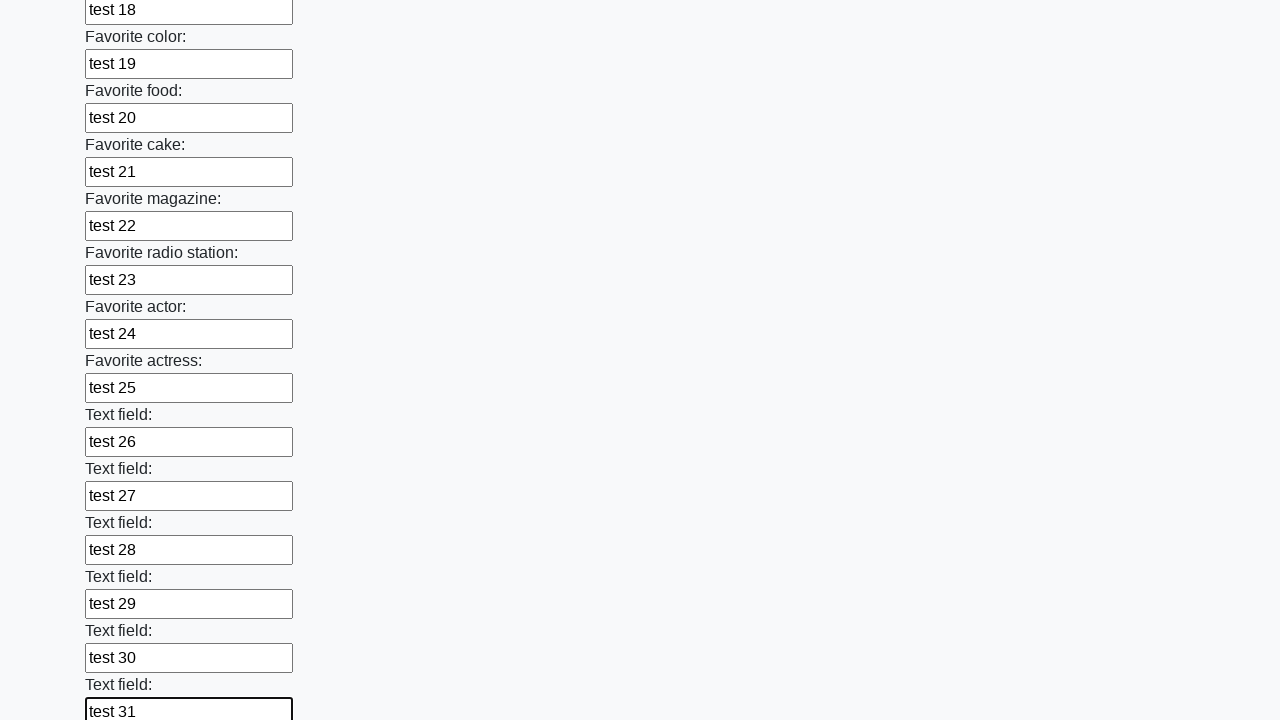

Filled input field 32 with 'test 32' on input >> nth=32
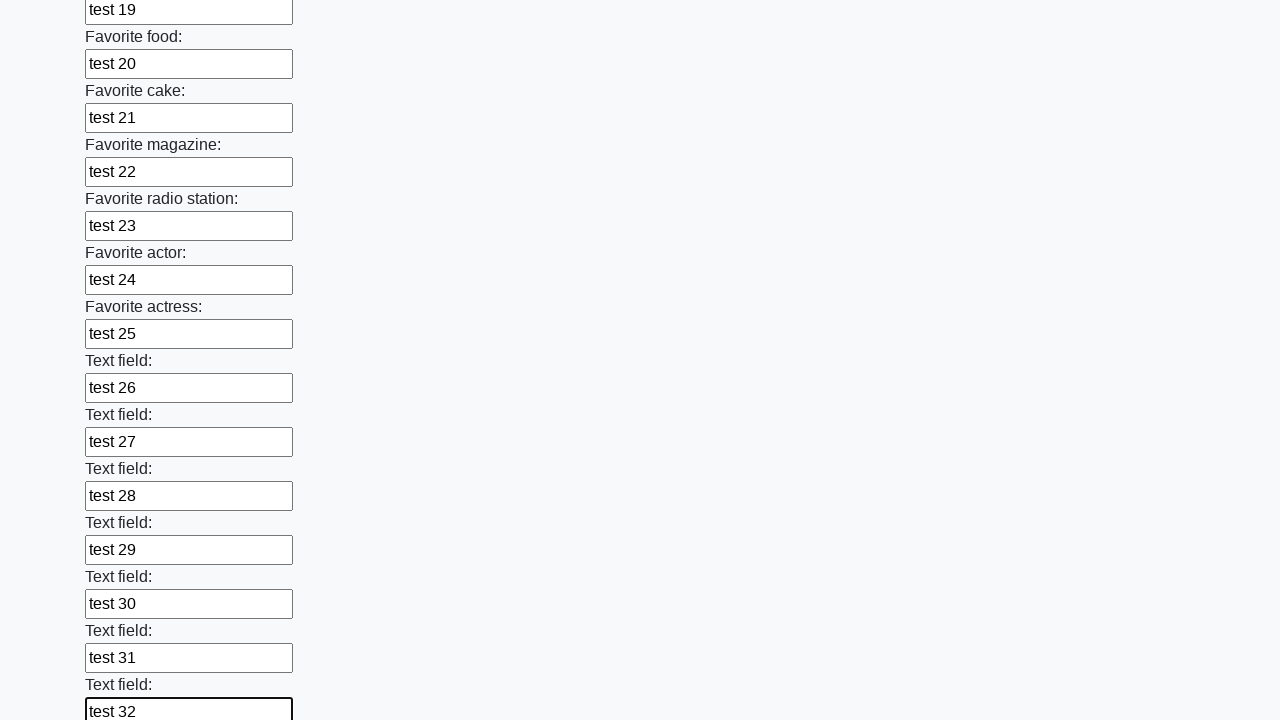

Filled input field 33 with 'test 33' on input >> nth=33
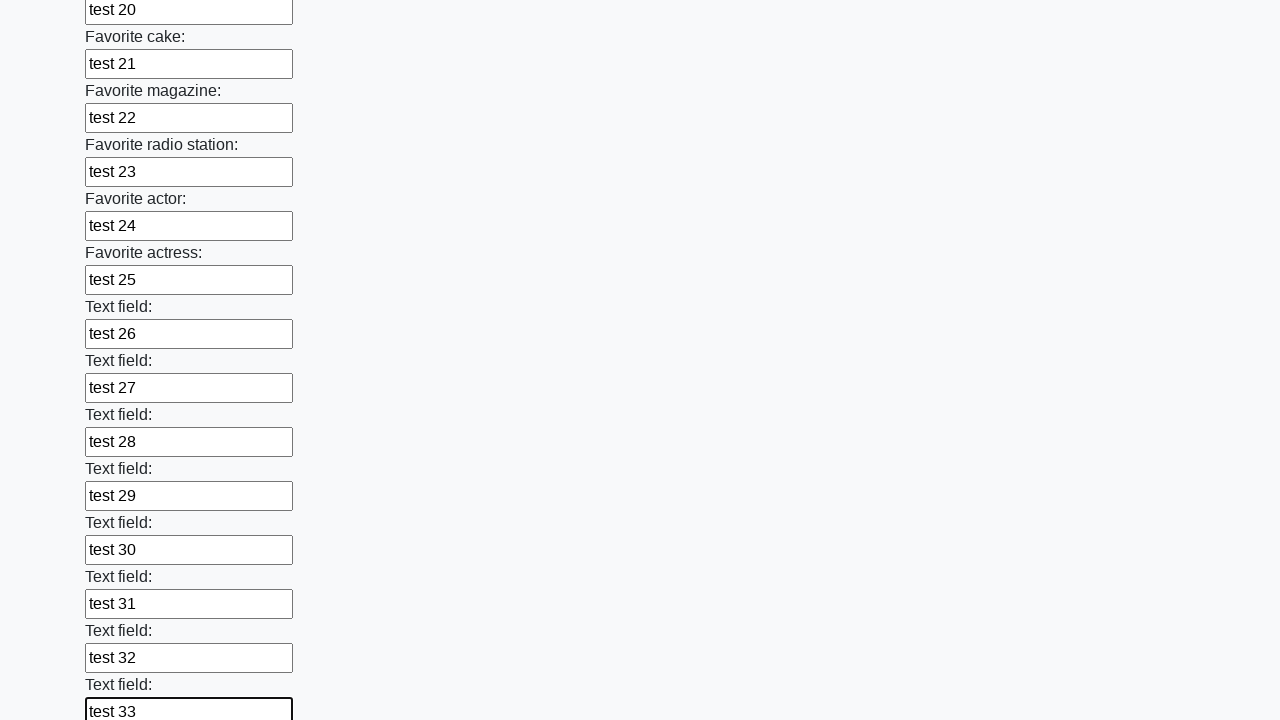

Filled input field 34 with 'test 34' on input >> nth=34
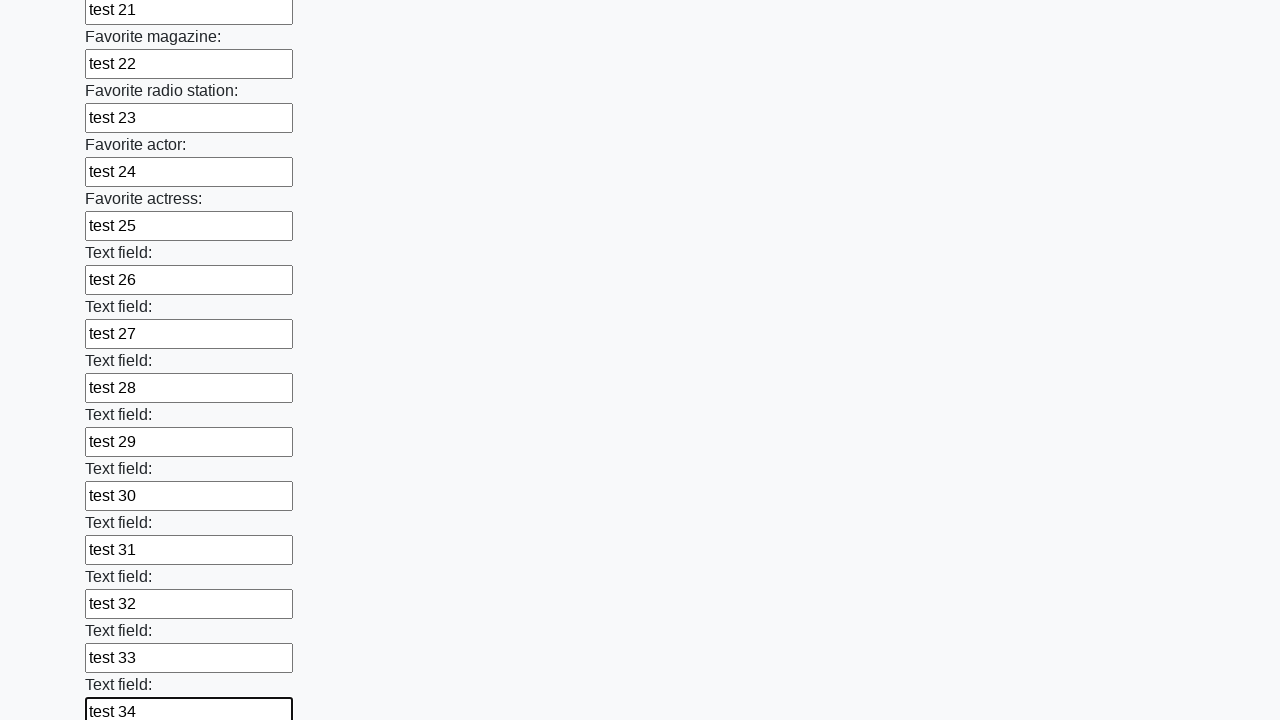

Filled input field 35 with 'test 35' on input >> nth=35
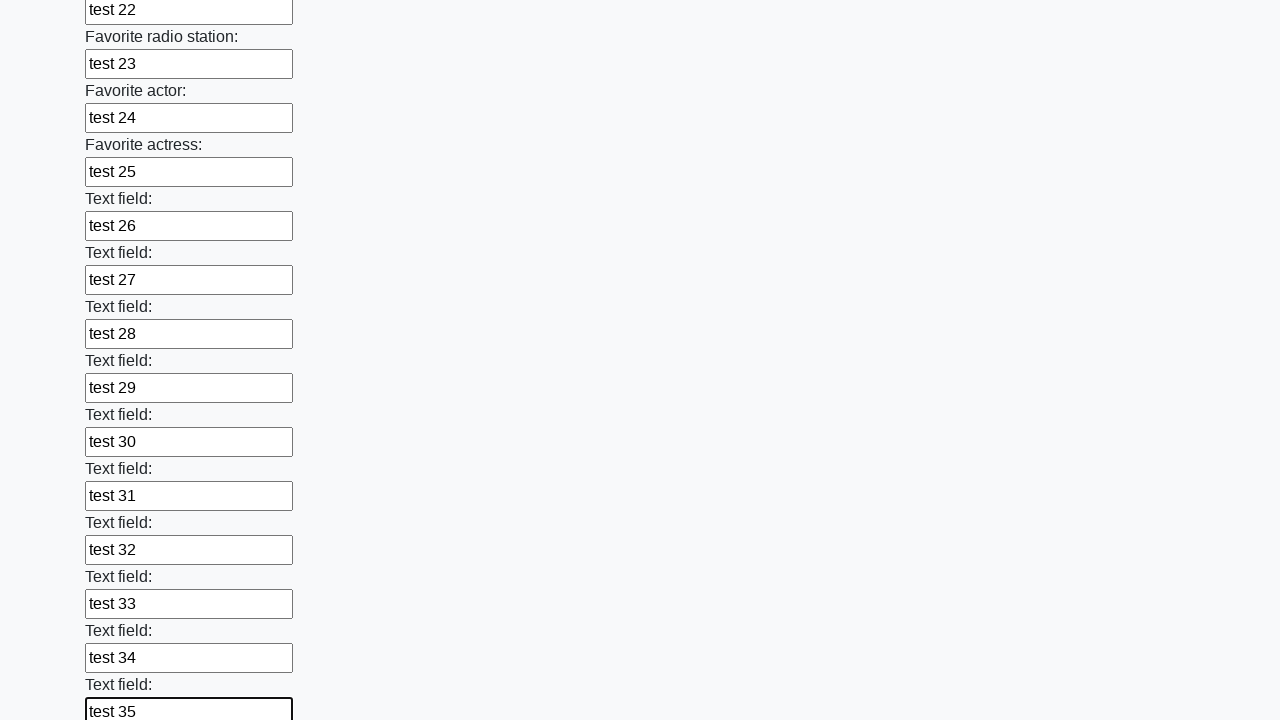

Filled input field 36 with 'test 36' on input >> nth=36
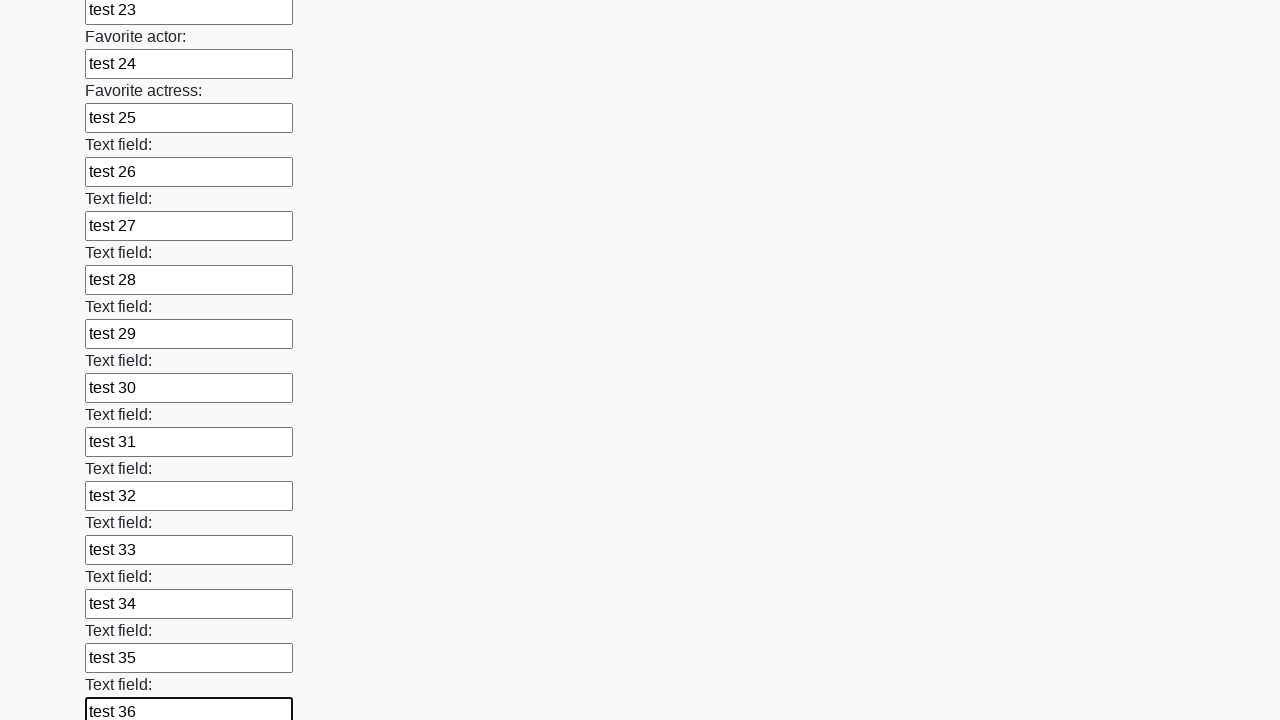

Filled input field 37 with 'test 37' on input >> nth=37
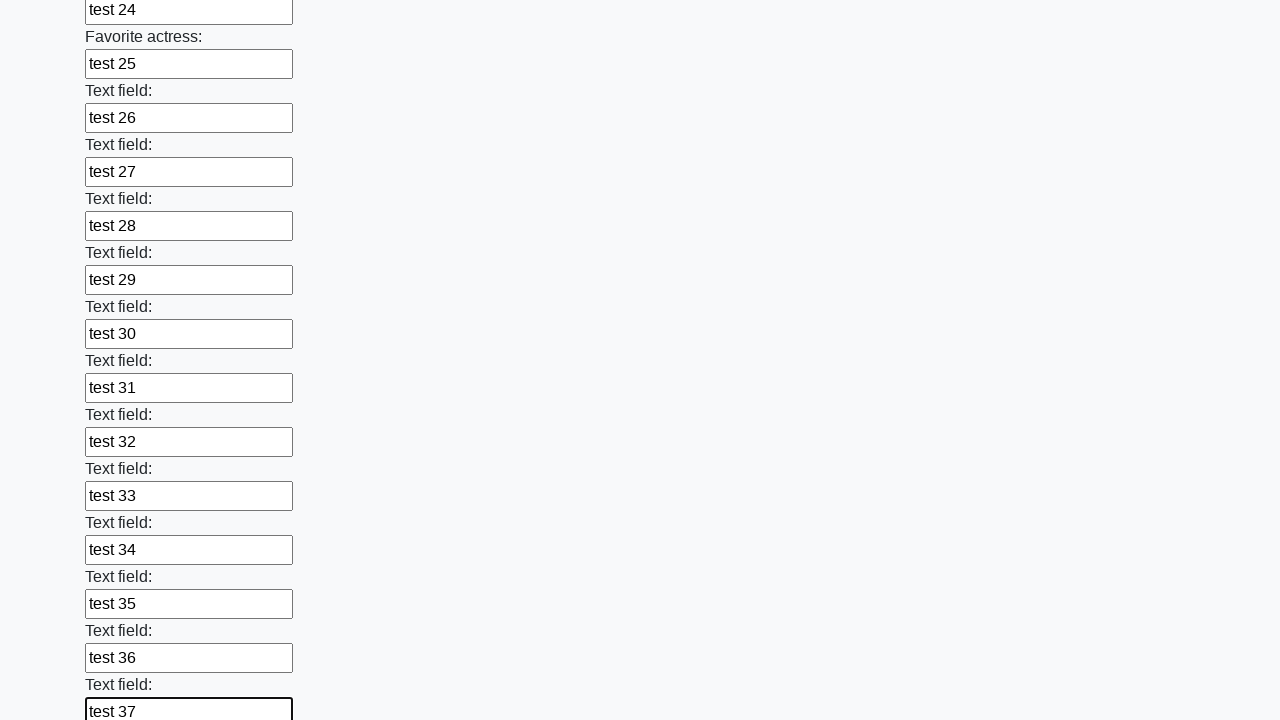

Filled input field 38 with 'test 38' on input >> nth=38
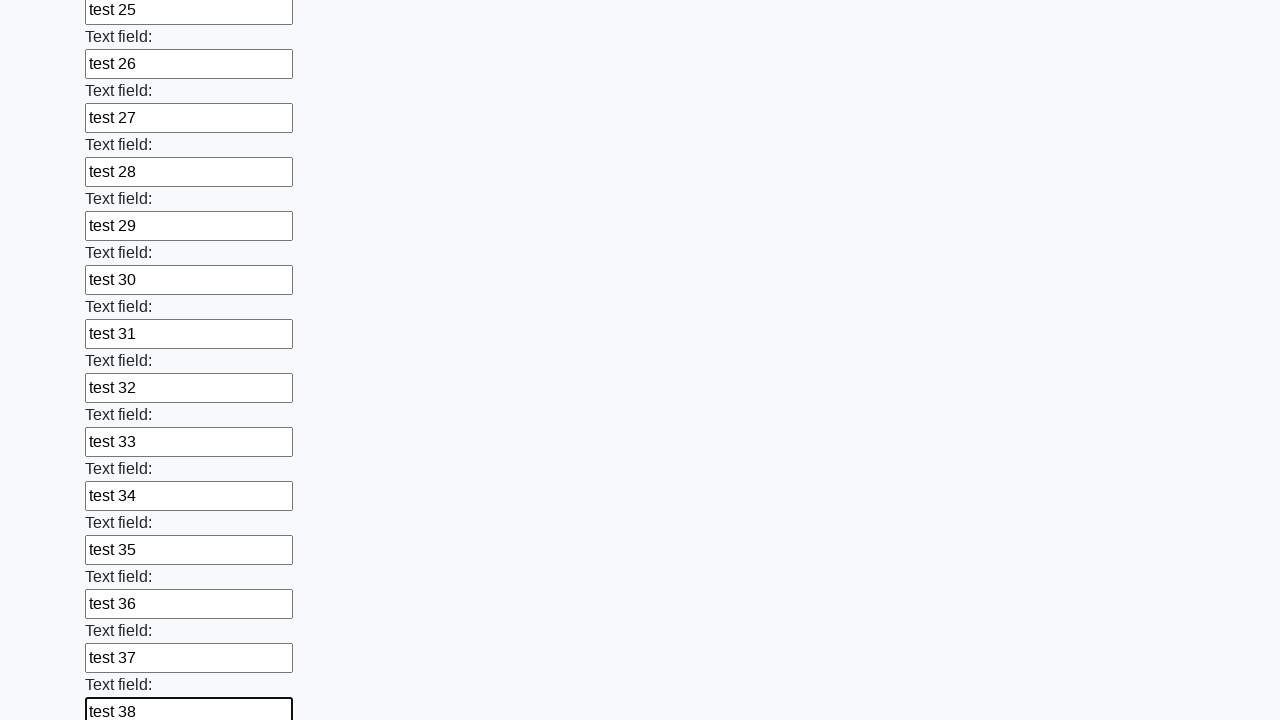

Filled input field 39 with 'test 39' on input >> nth=39
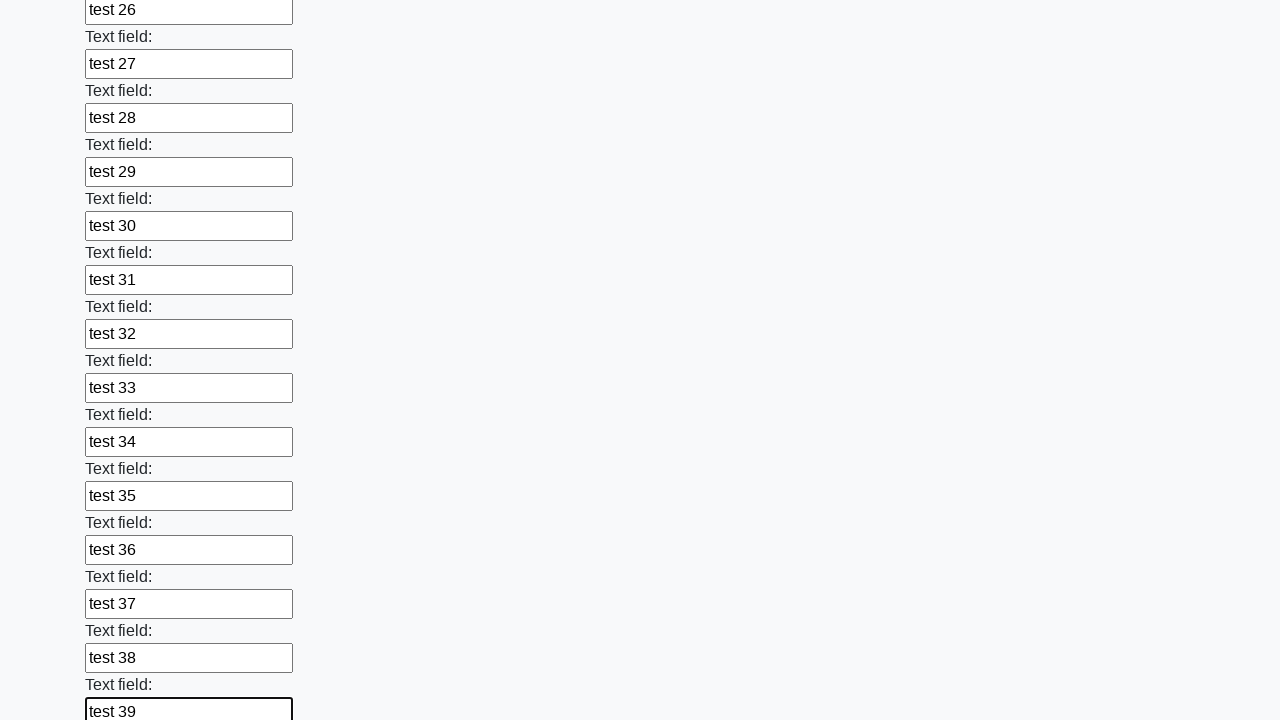

Filled input field 40 with 'test 40' on input >> nth=40
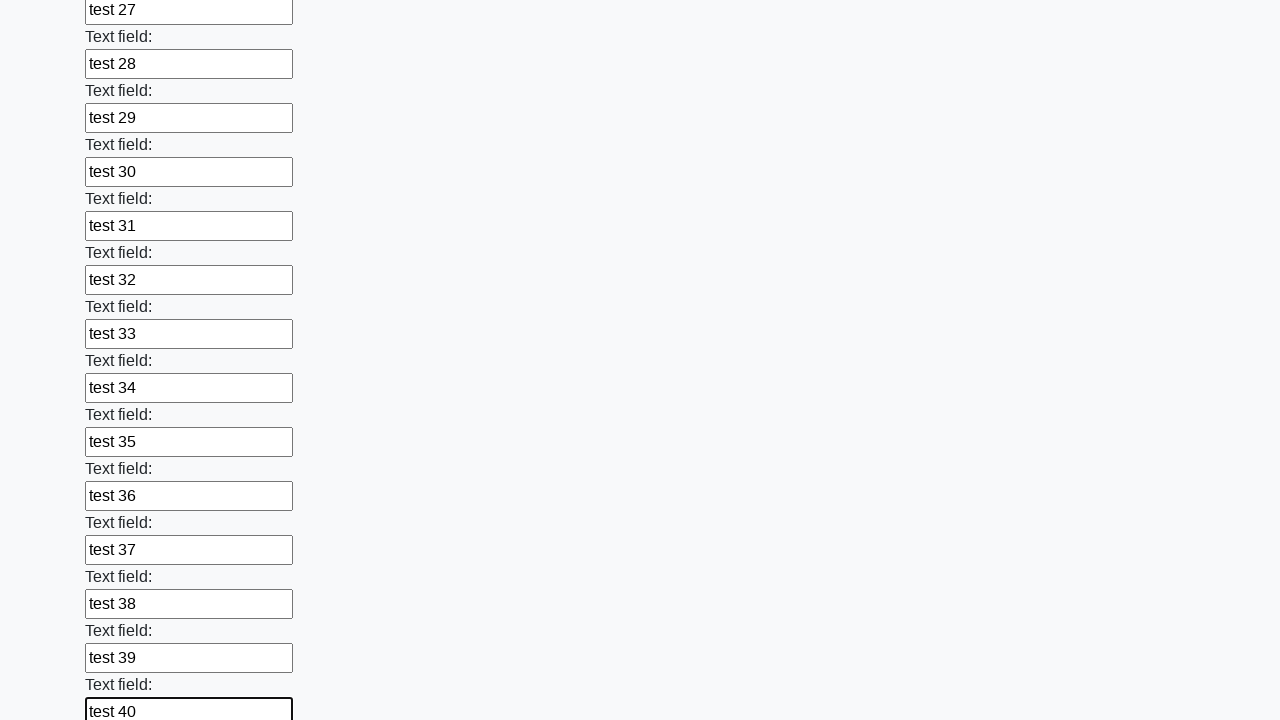

Filled input field 41 with 'test 41' on input >> nth=41
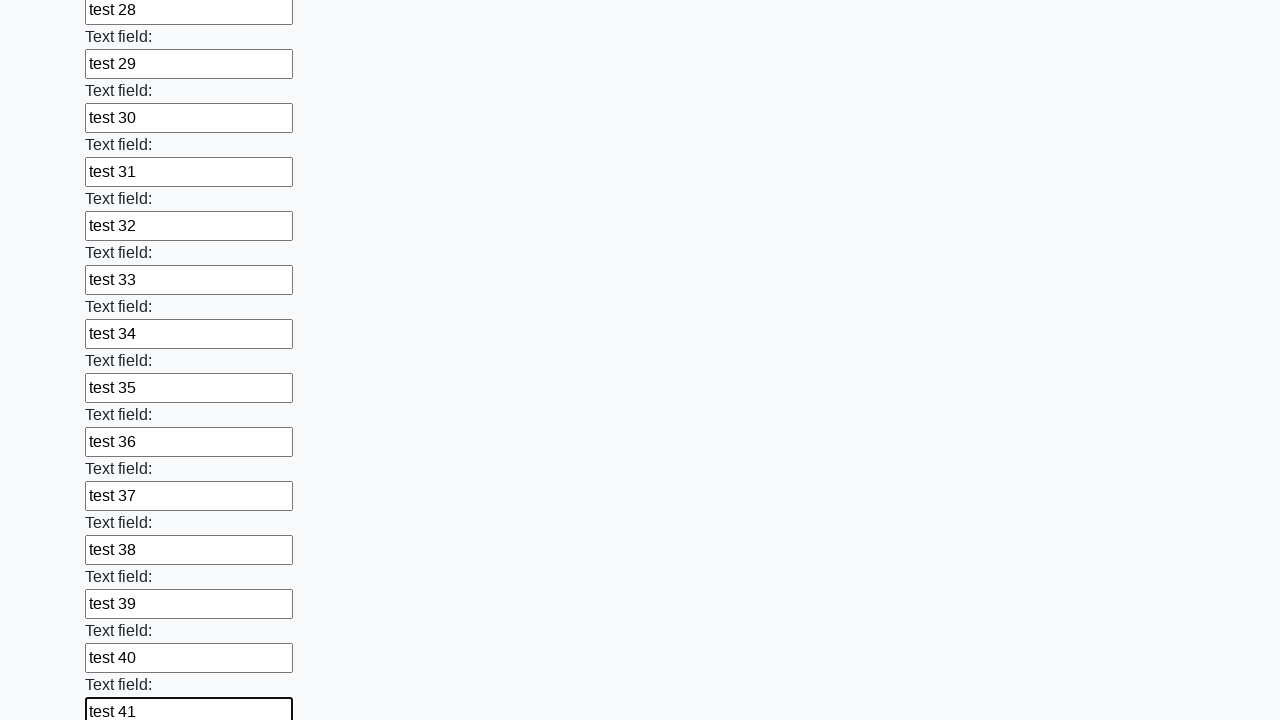

Filled input field 42 with 'test 42' on input >> nth=42
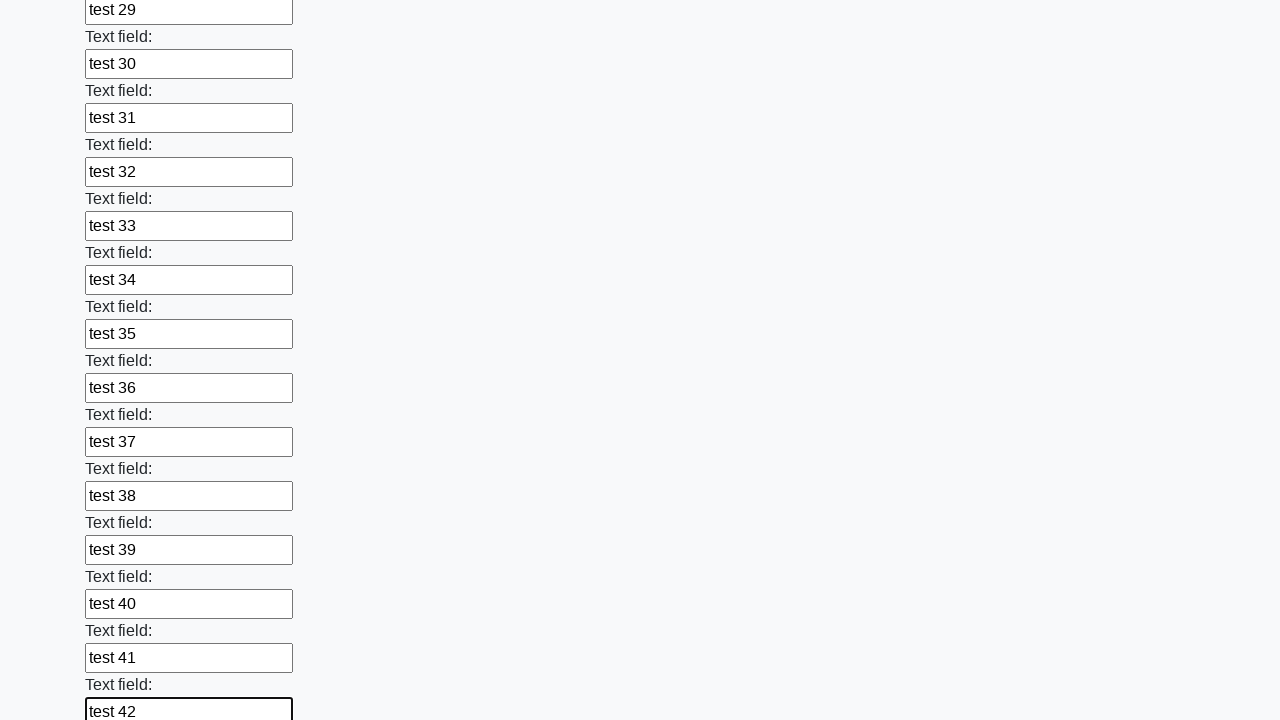

Filled input field 43 with 'test 43' on input >> nth=43
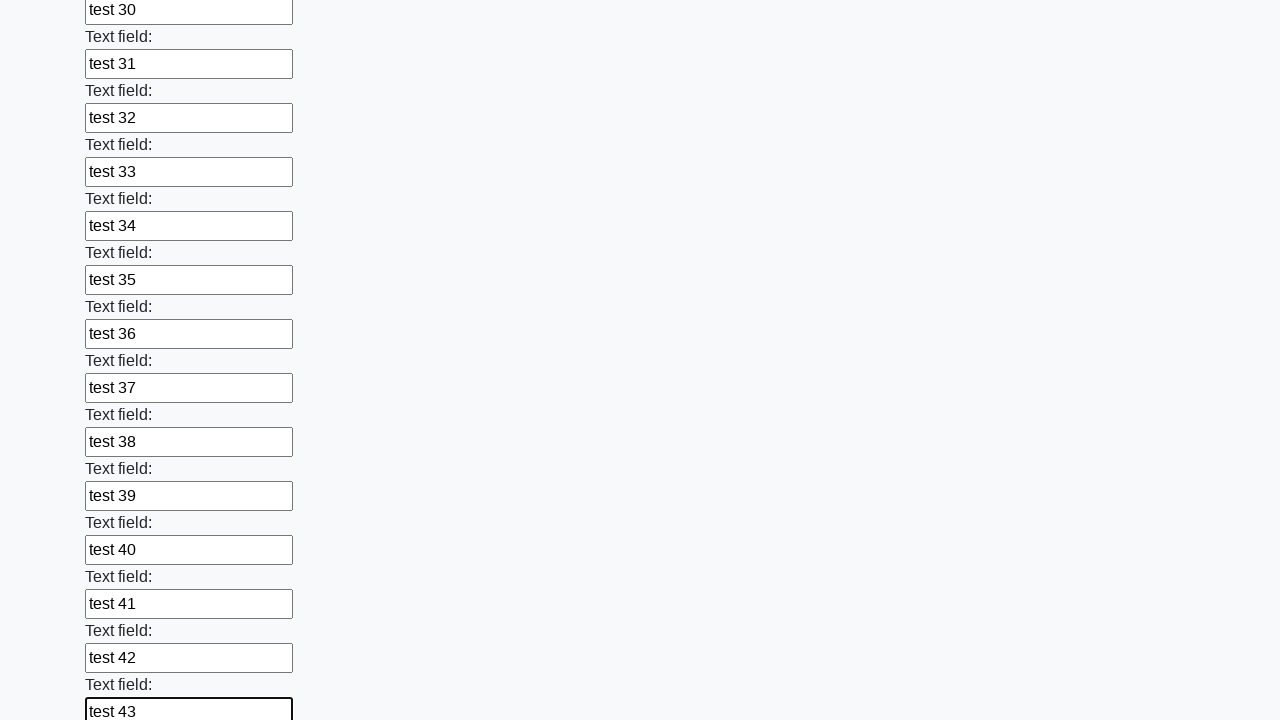

Filled input field 44 with 'test 44' on input >> nth=44
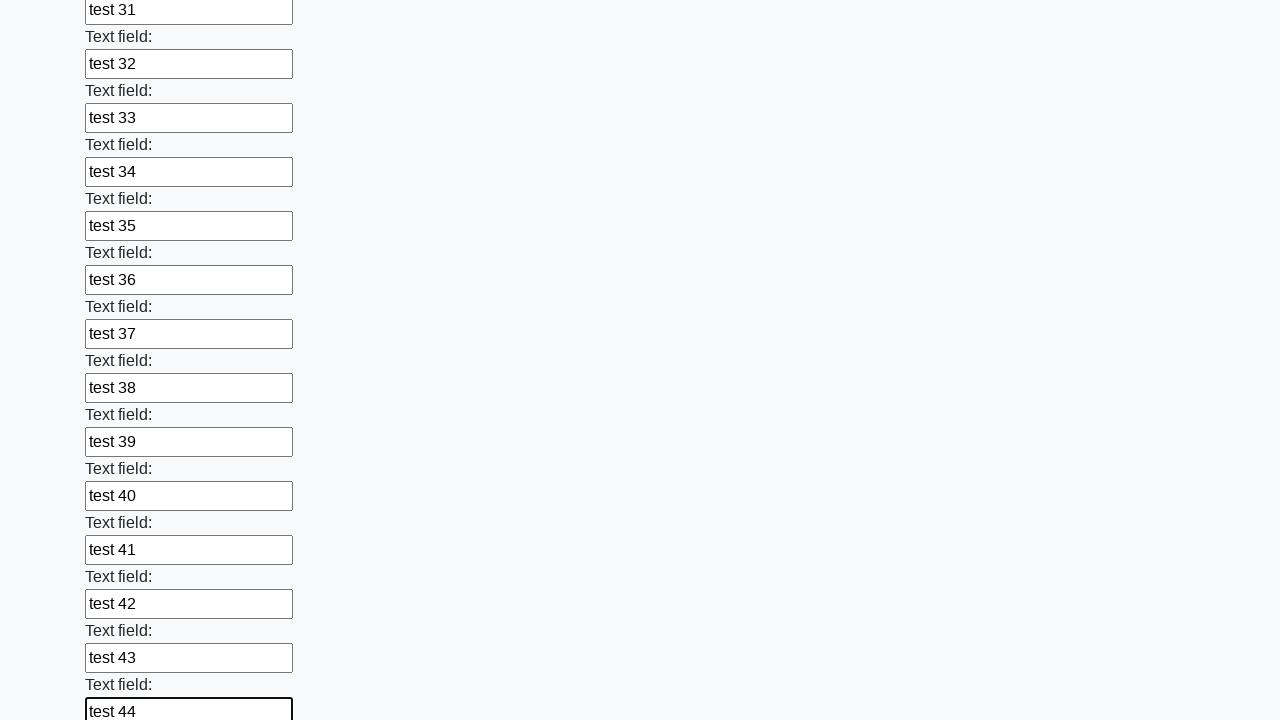

Filled input field 45 with 'test 45' on input >> nth=45
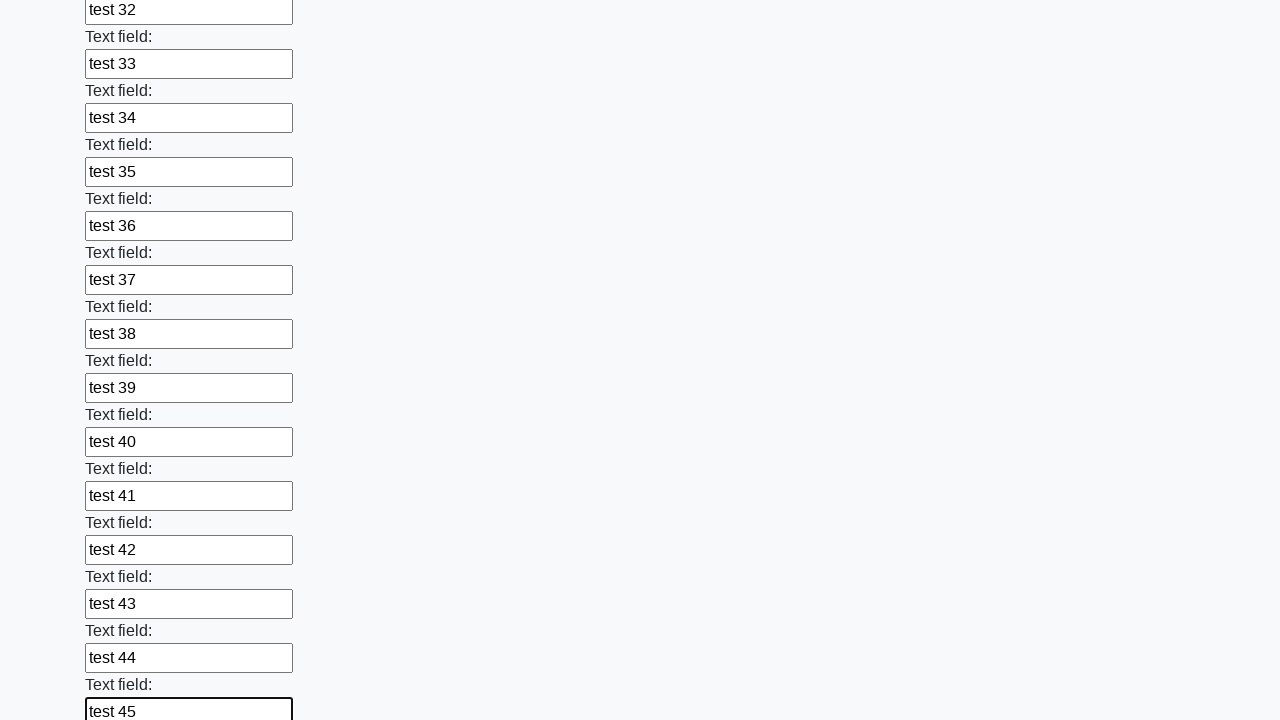

Filled input field 46 with 'test 46' on input >> nth=46
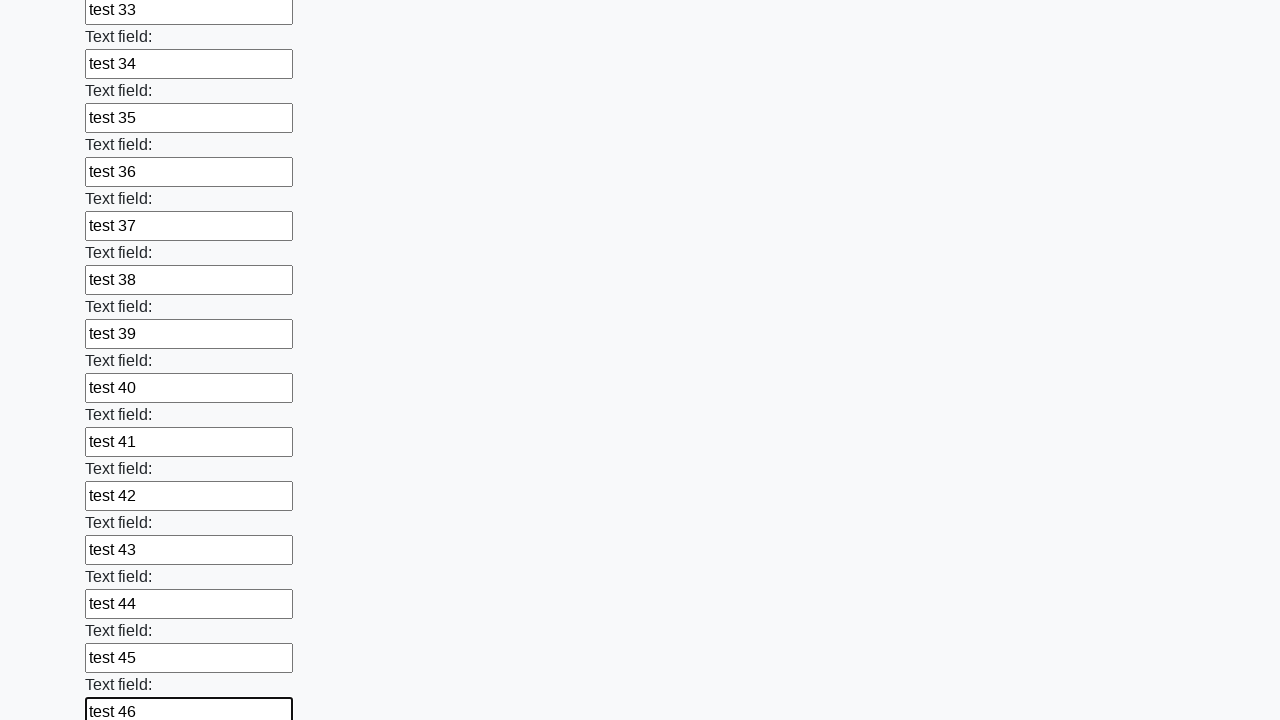

Filled input field 47 with 'test 47' on input >> nth=47
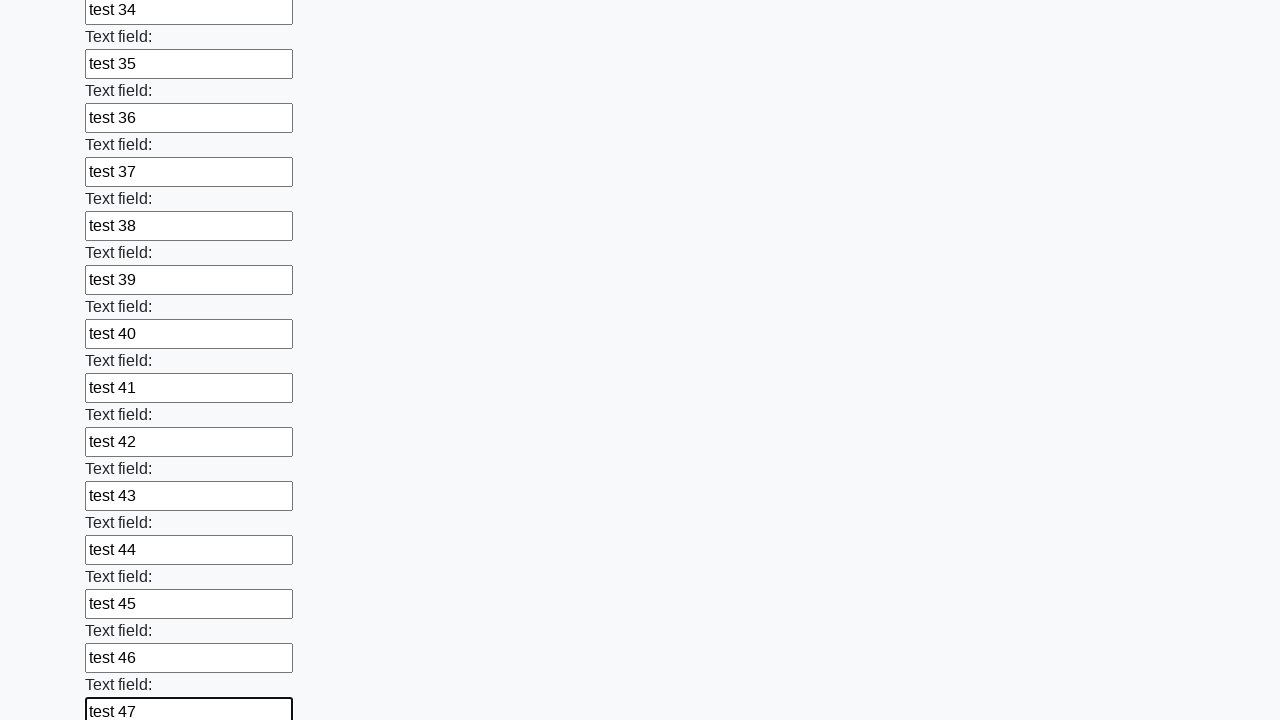

Filled input field 48 with 'test 48' on input >> nth=48
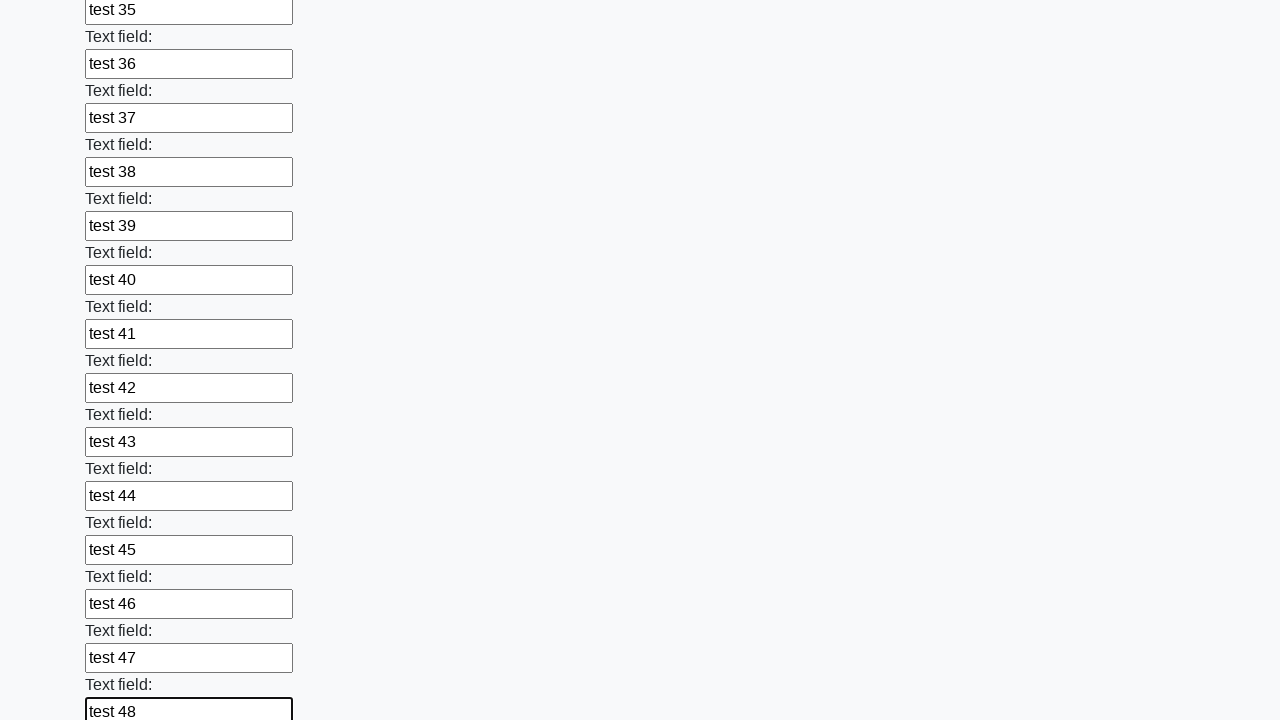

Filled input field 49 with 'test 49' on input >> nth=49
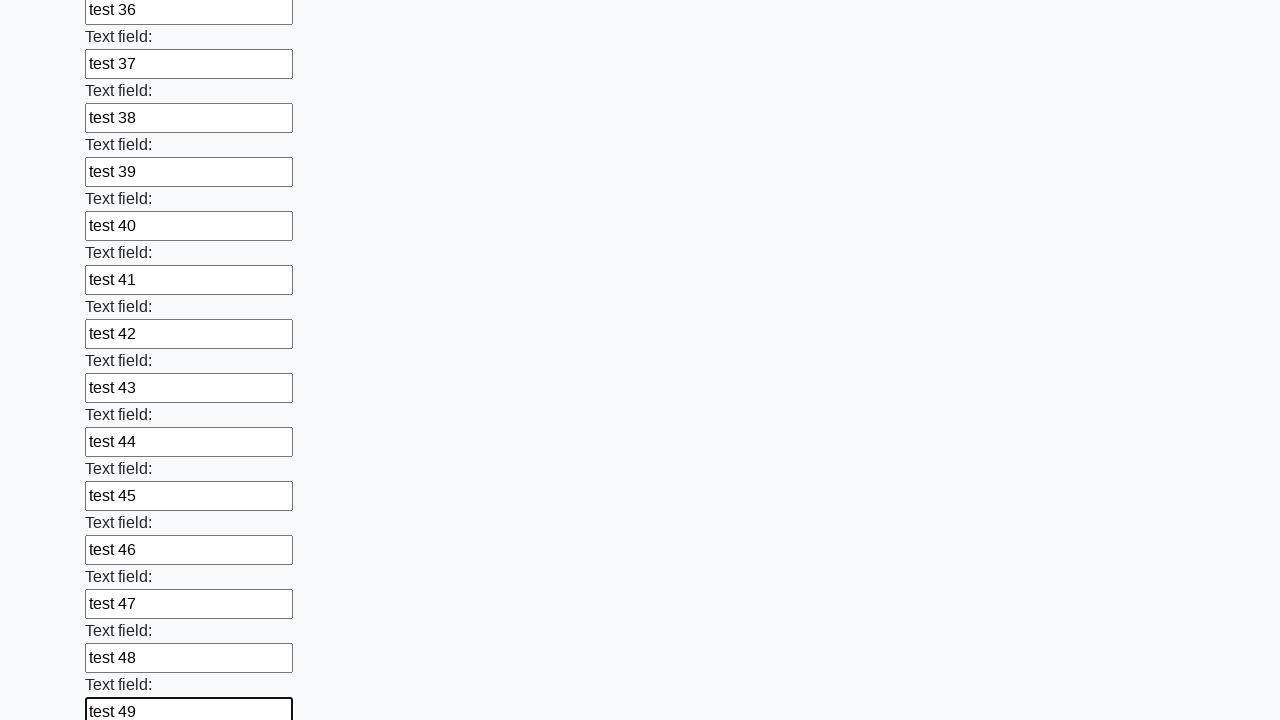

Filled input field 50 with 'test 50' on input >> nth=50
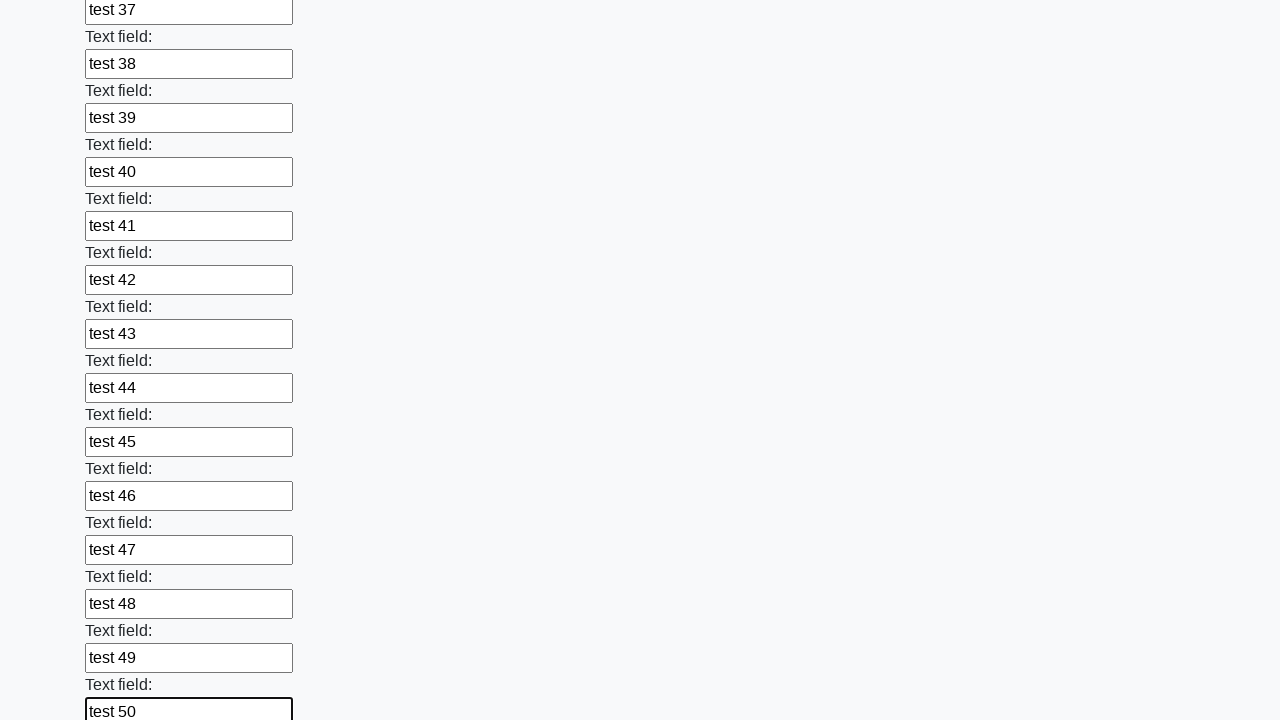

Filled input field 51 with 'test 51' on input >> nth=51
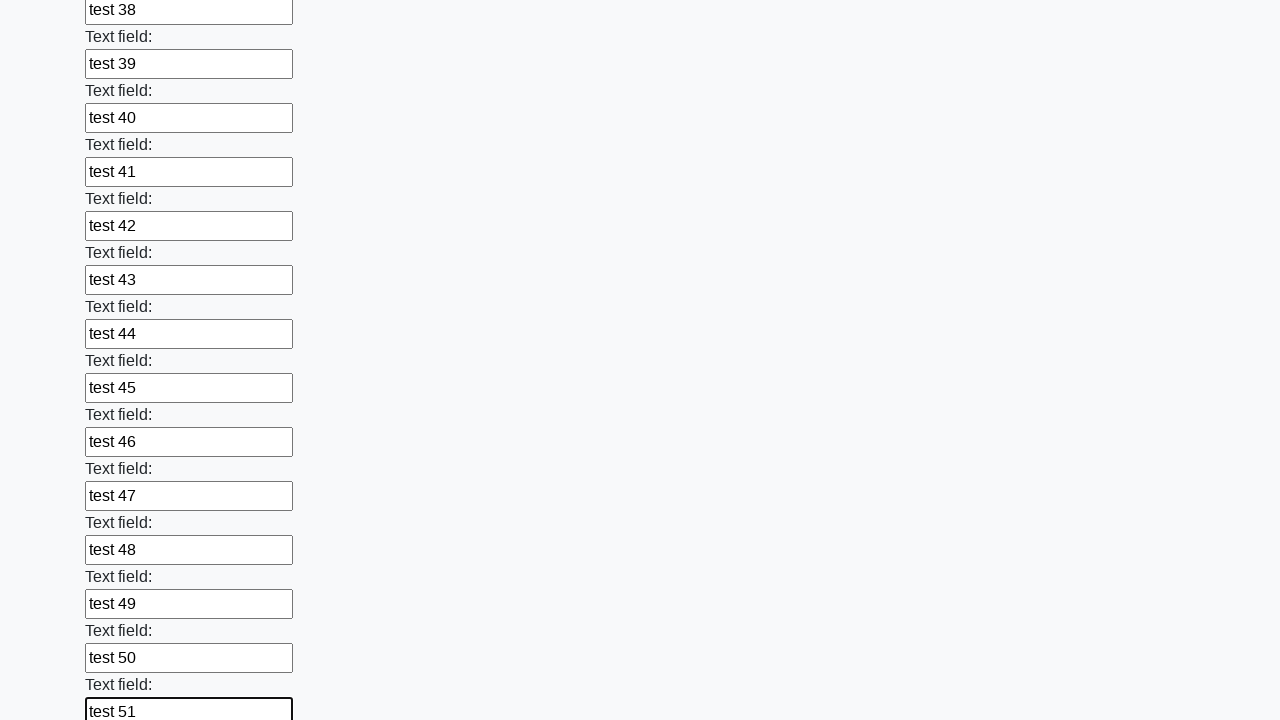

Filled input field 52 with 'test 52' on input >> nth=52
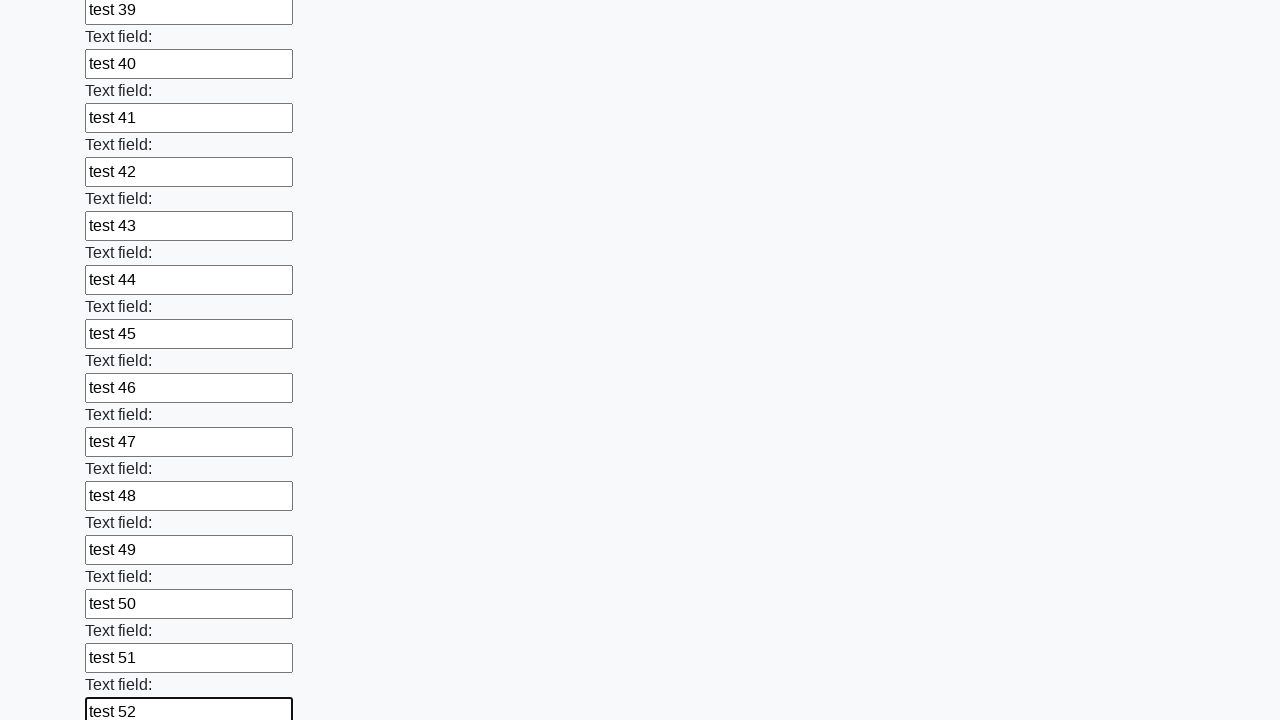

Filled input field 53 with 'test 53' on input >> nth=53
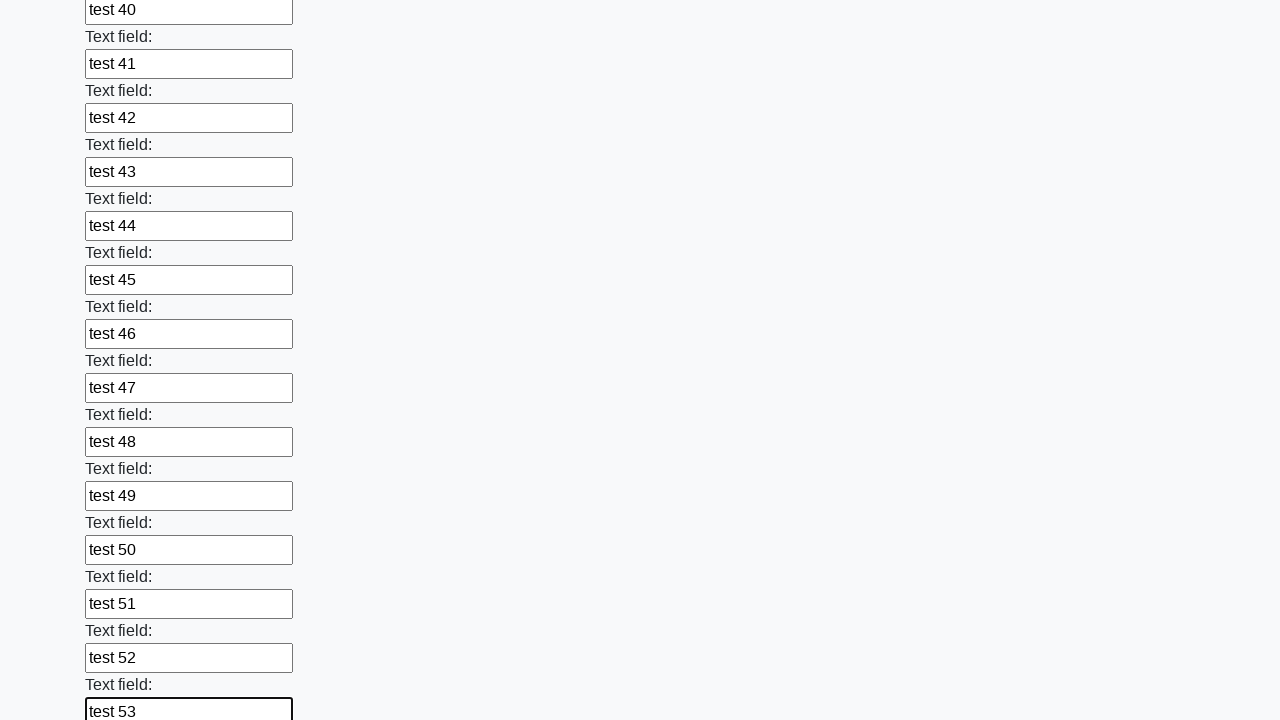

Filled input field 54 with 'test 54' on input >> nth=54
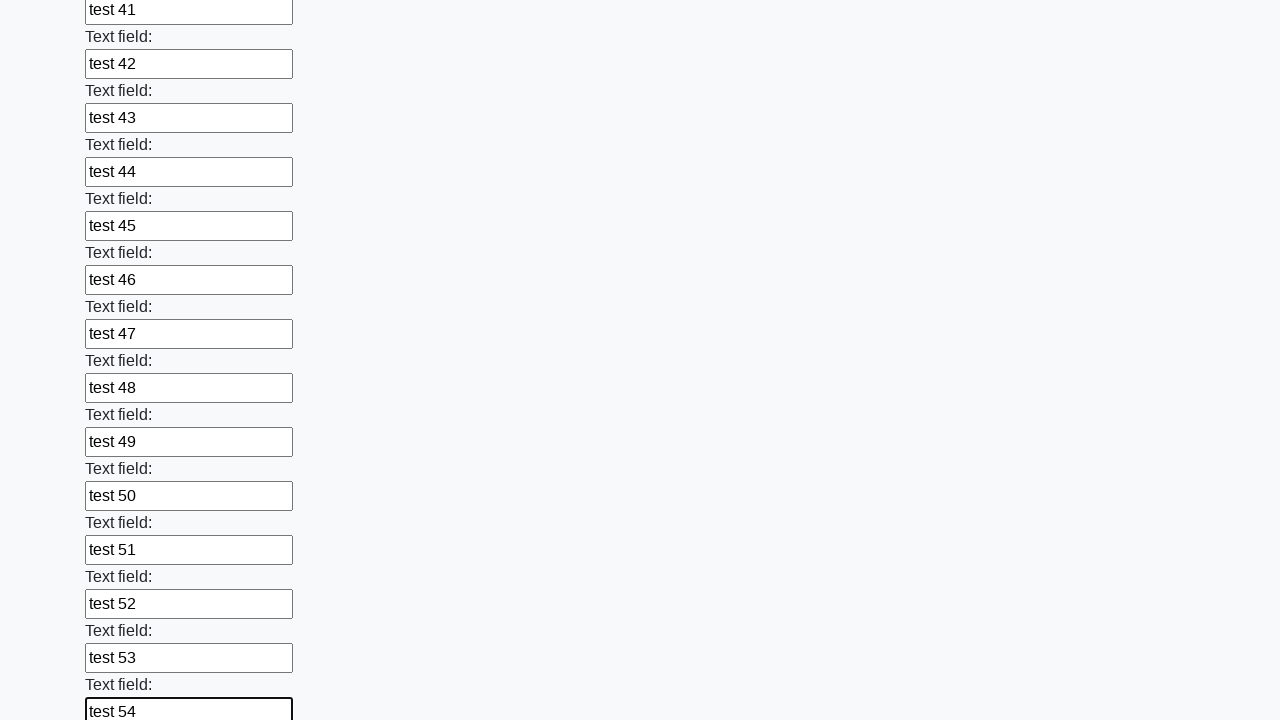

Filled input field 55 with 'test 55' on input >> nth=55
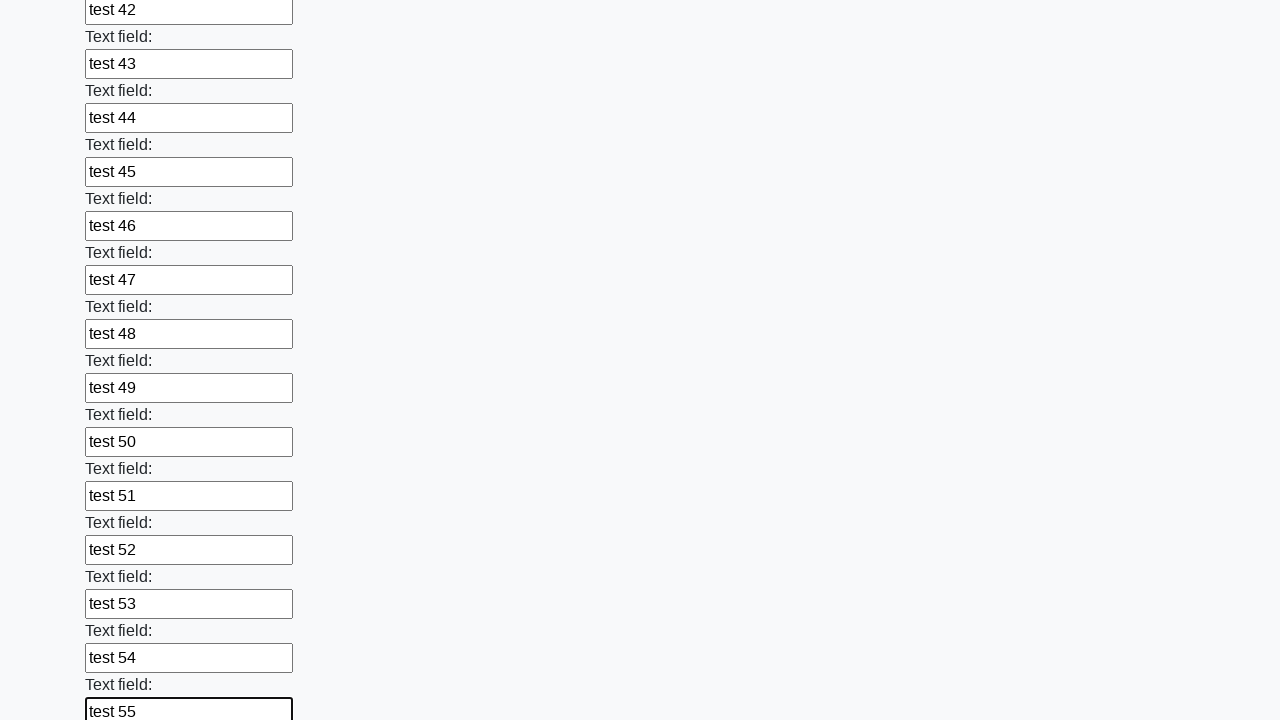

Filled input field 56 with 'test 56' on input >> nth=56
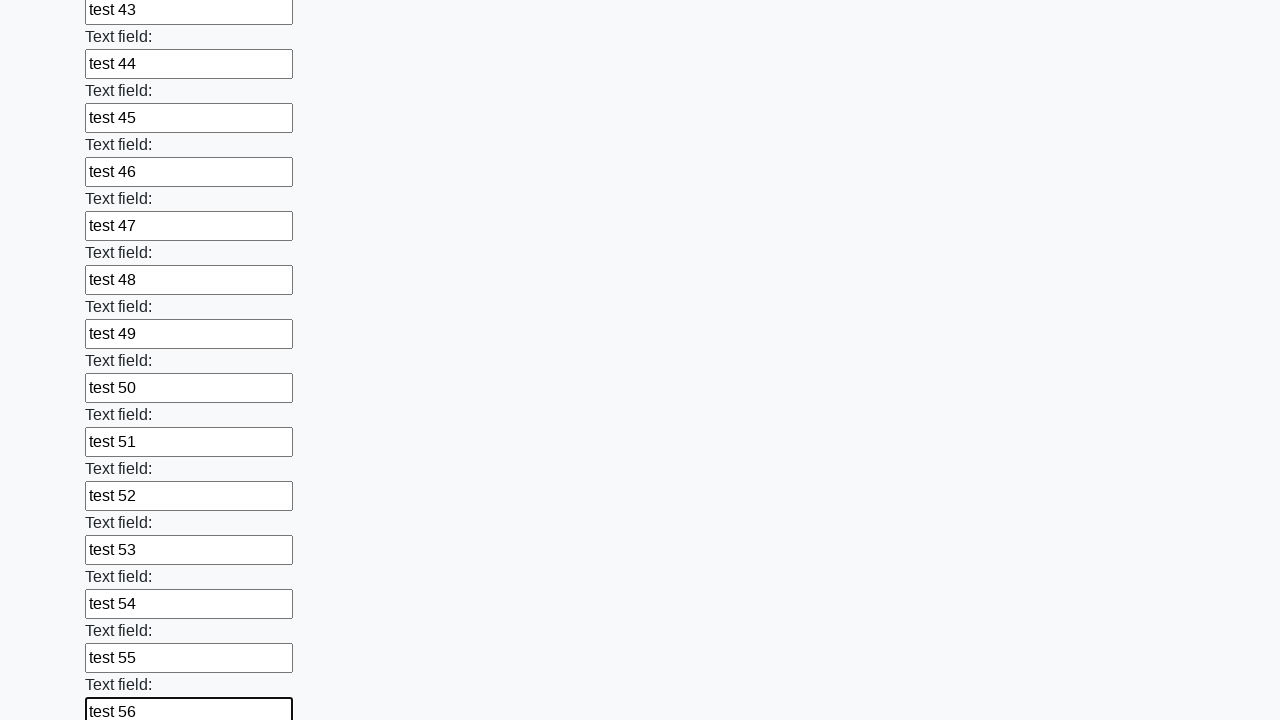

Filled input field 57 with 'test 57' on input >> nth=57
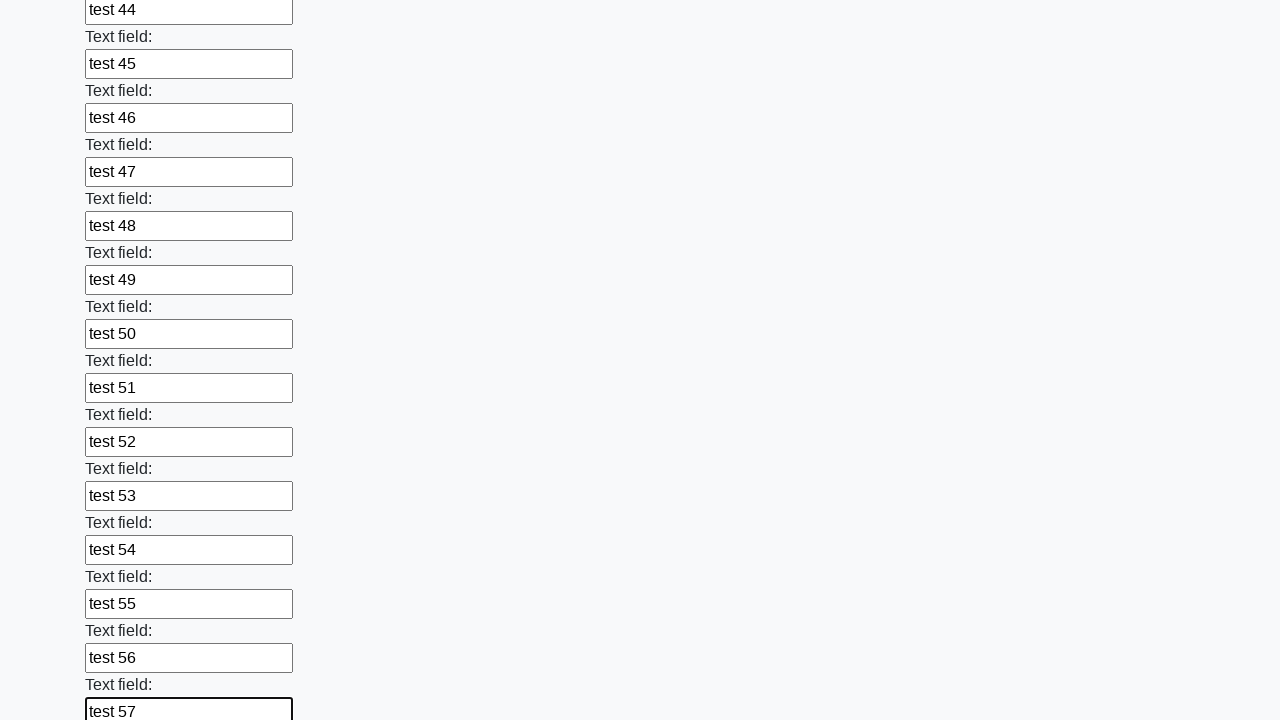

Filled input field 58 with 'test 58' on input >> nth=58
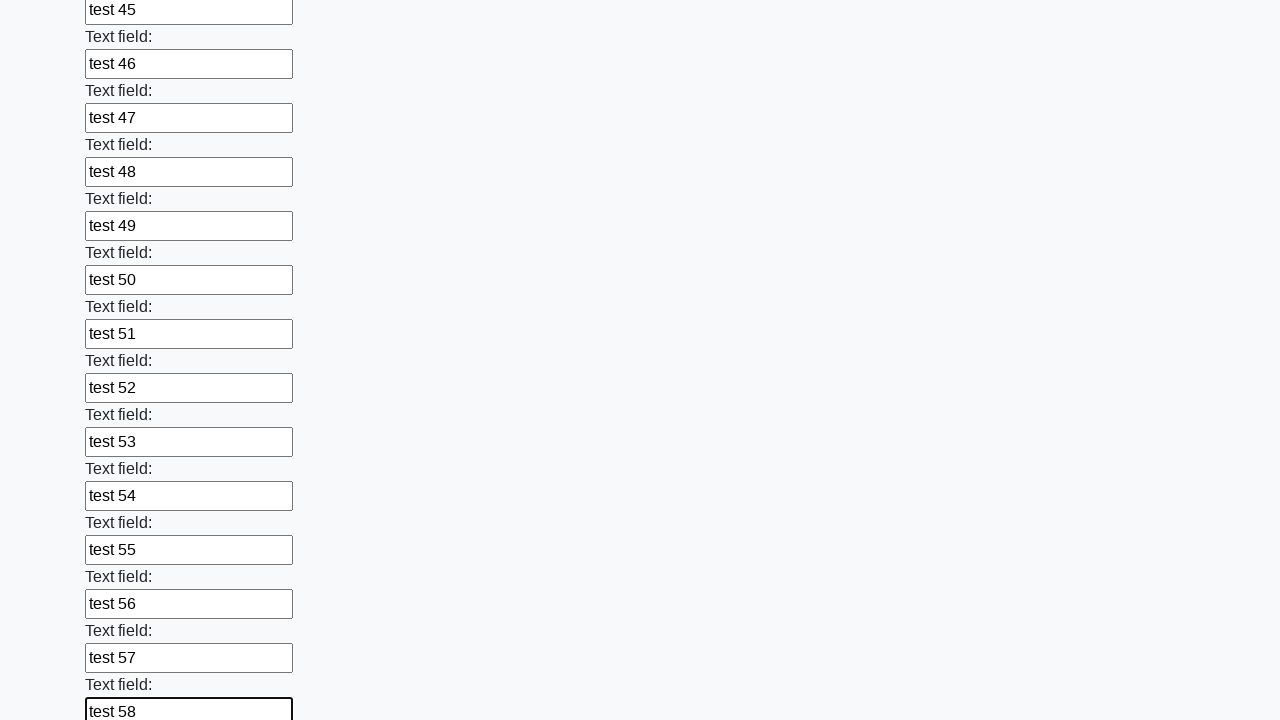

Filled input field 59 with 'test 59' on input >> nth=59
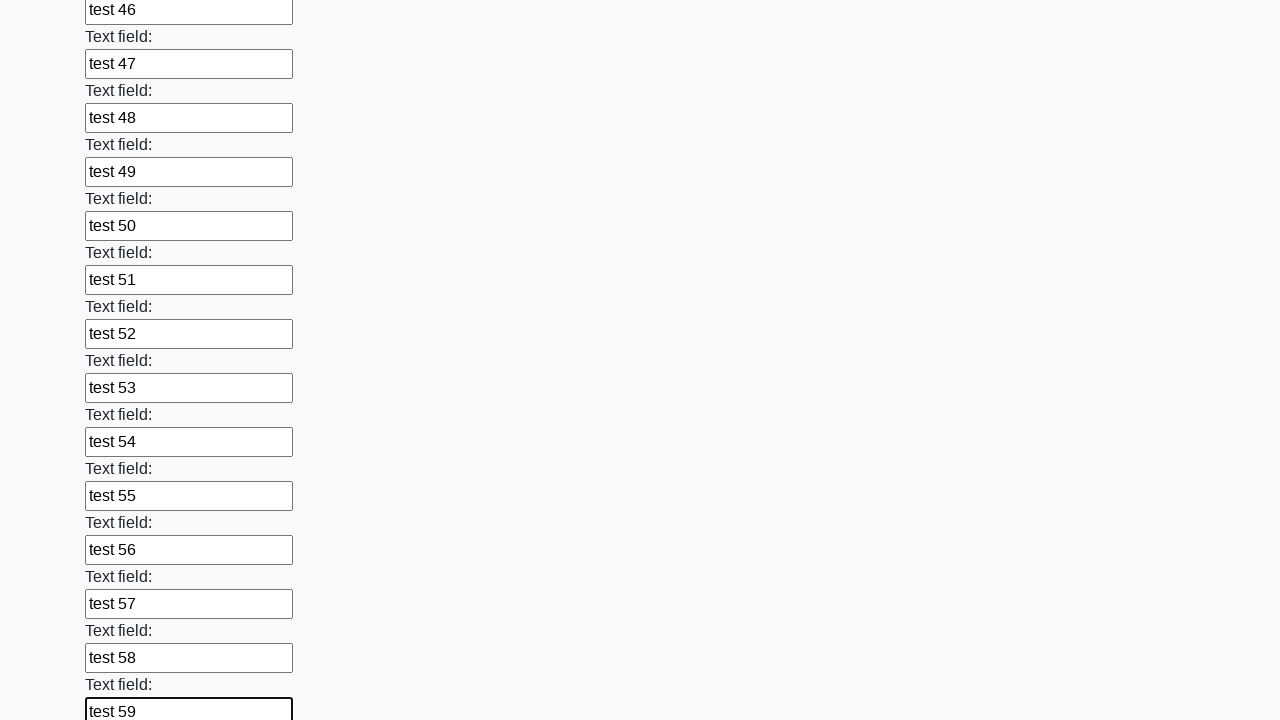

Filled input field 60 with 'test 60' on input >> nth=60
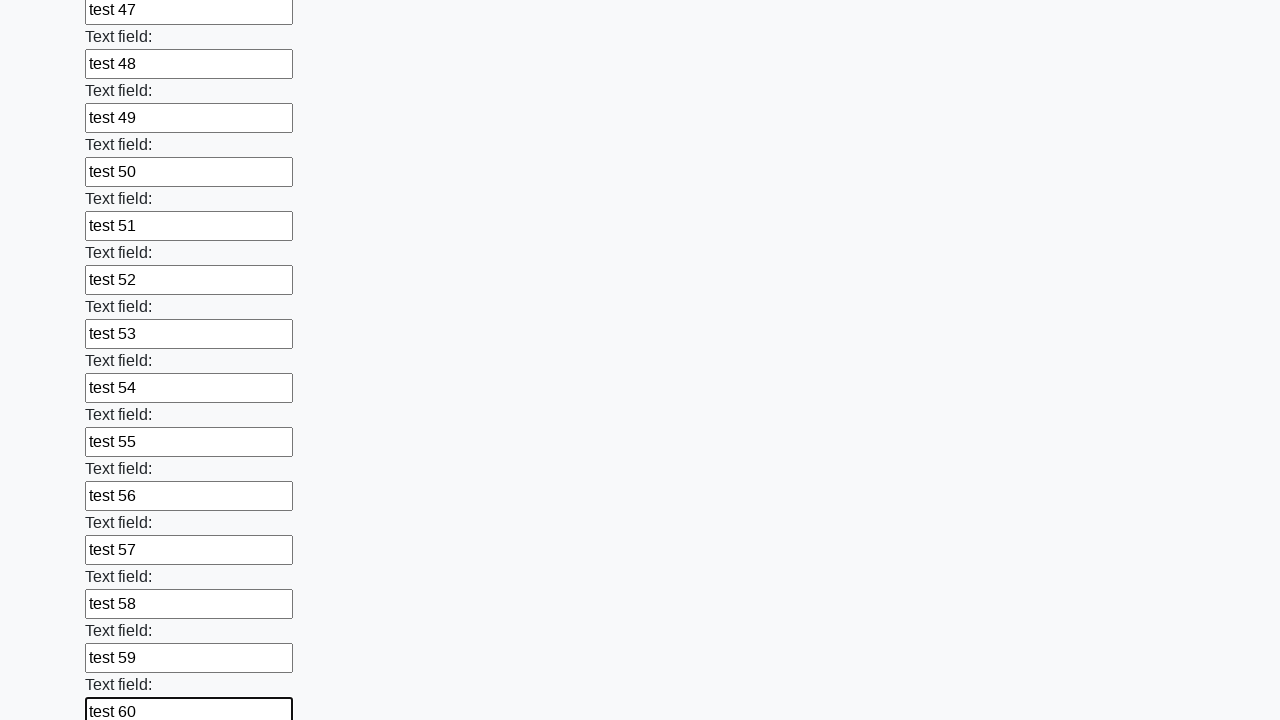

Filled input field 61 with 'test 61' on input >> nth=61
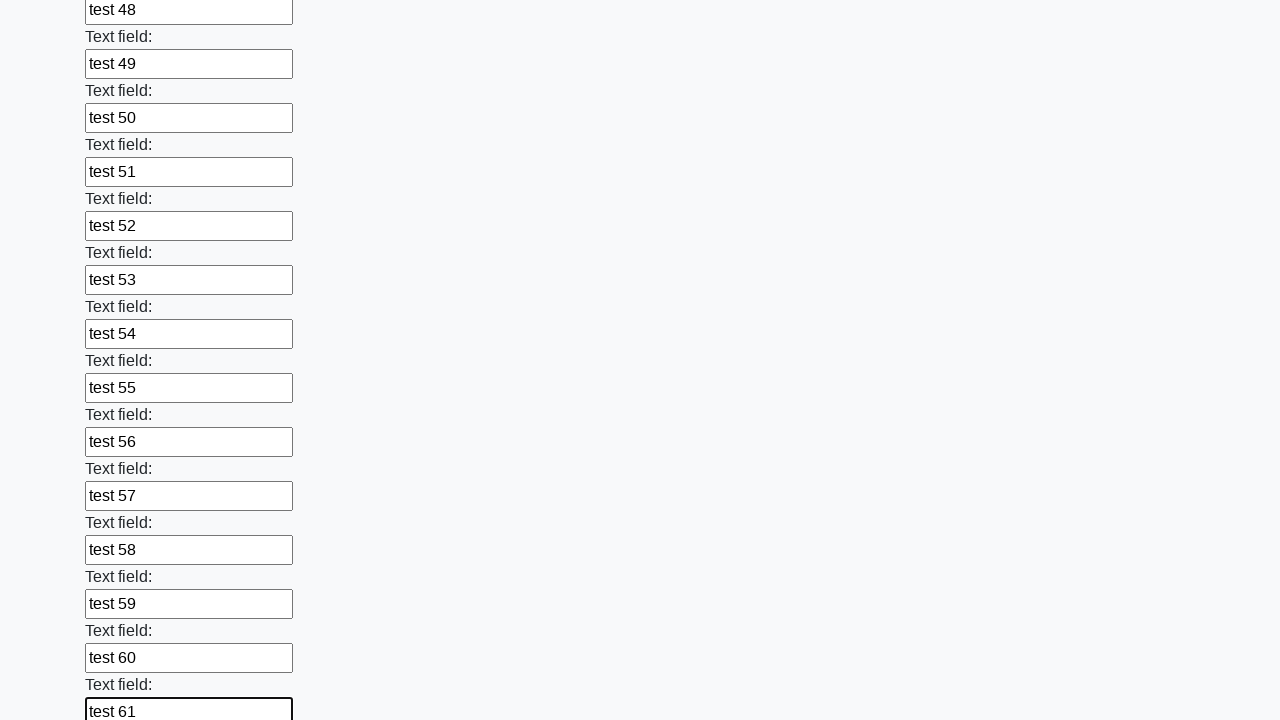

Filled input field 62 with 'test 62' on input >> nth=62
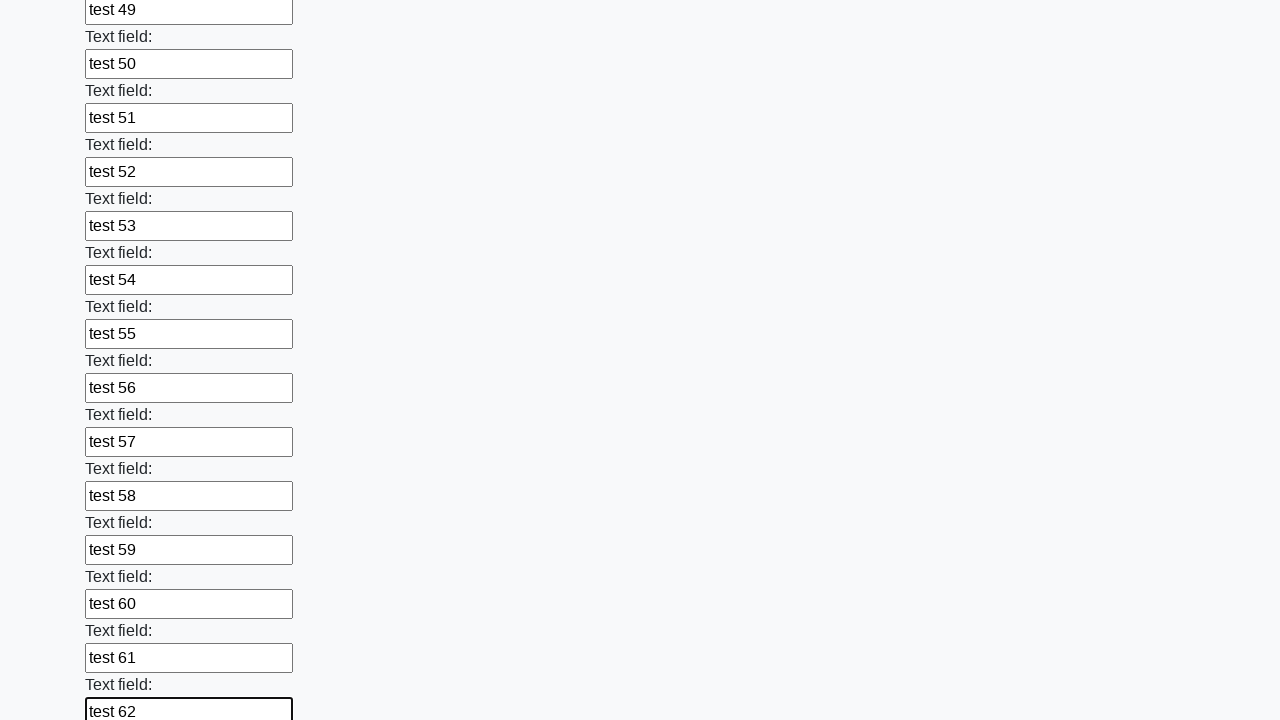

Filled input field 63 with 'test 63' on input >> nth=63
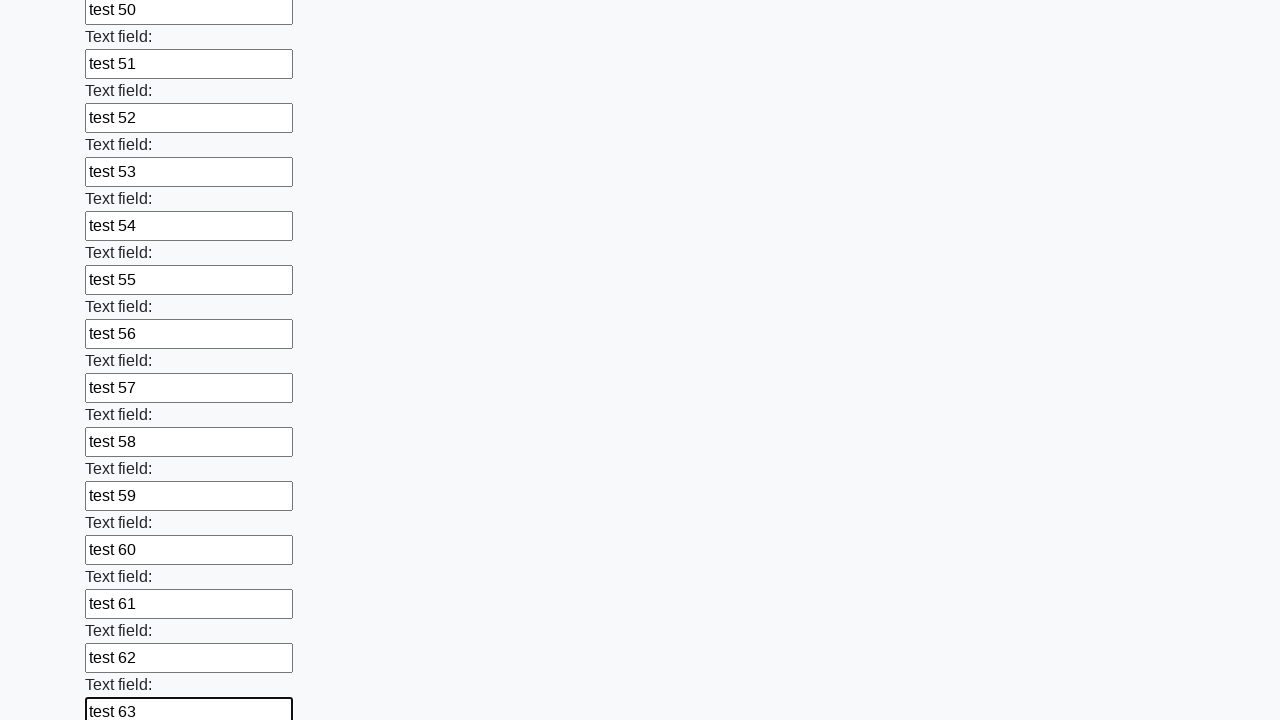

Filled input field 64 with 'test 64' on input >> nth=64
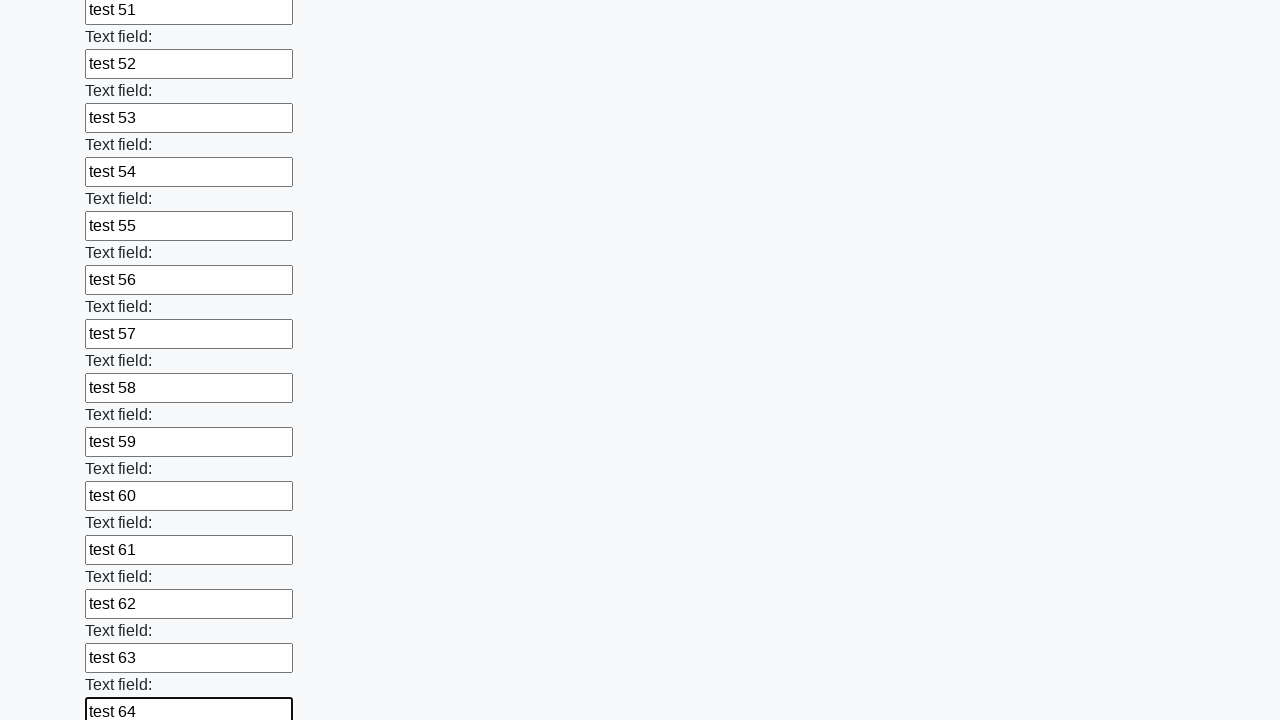

Filled input field 65 with 'test 65' on input >> nth=65
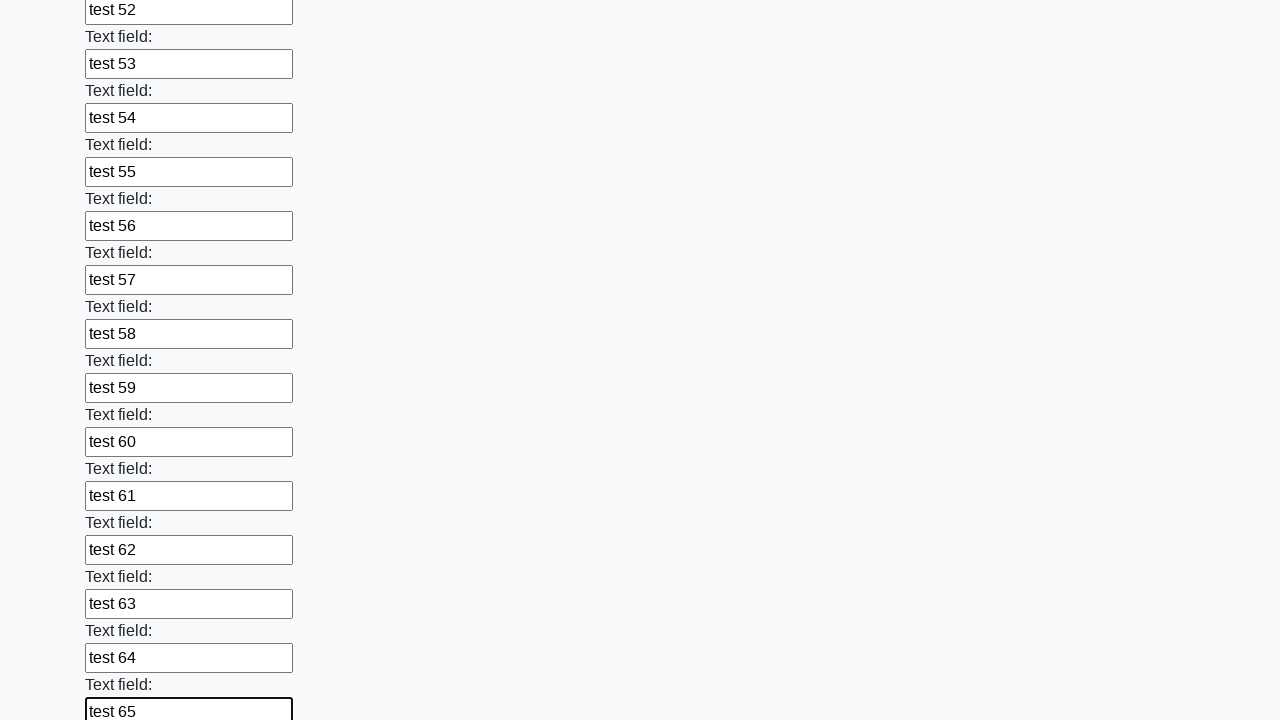

Filled input field 66 with 'test 66' on input >> nth=66
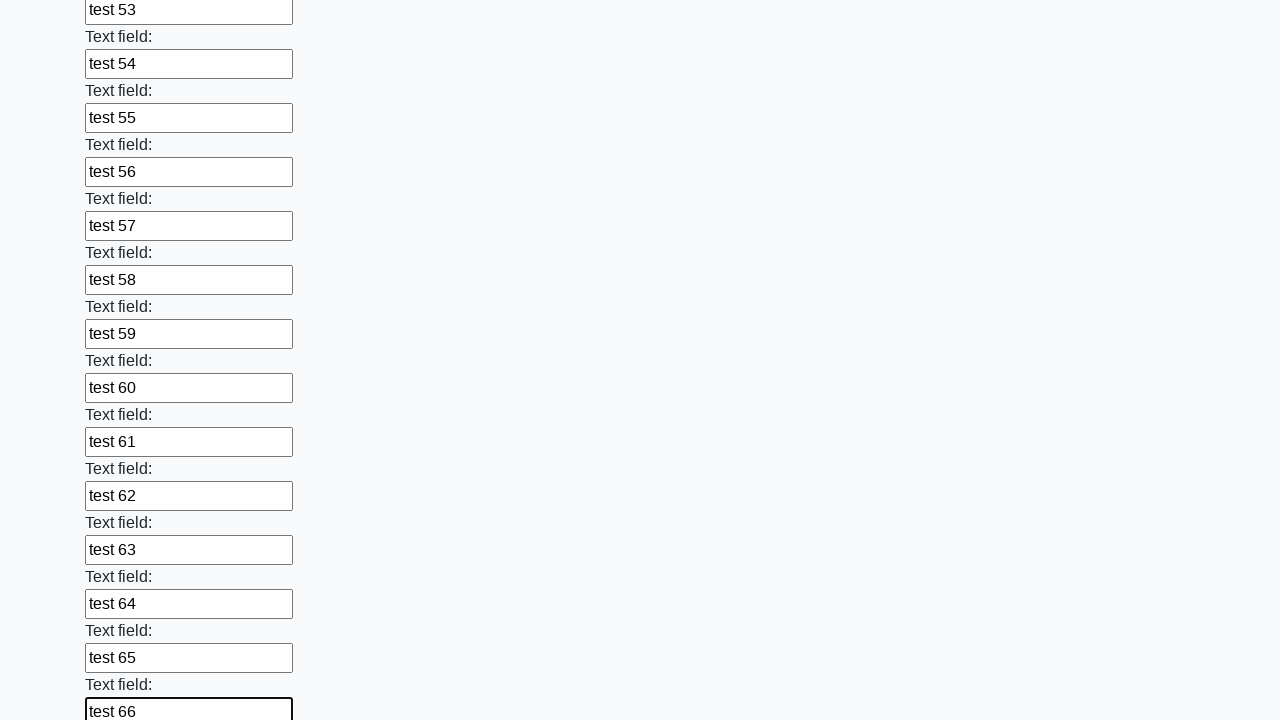

Filled input field 67 with 'test 67' on input >> nth=67
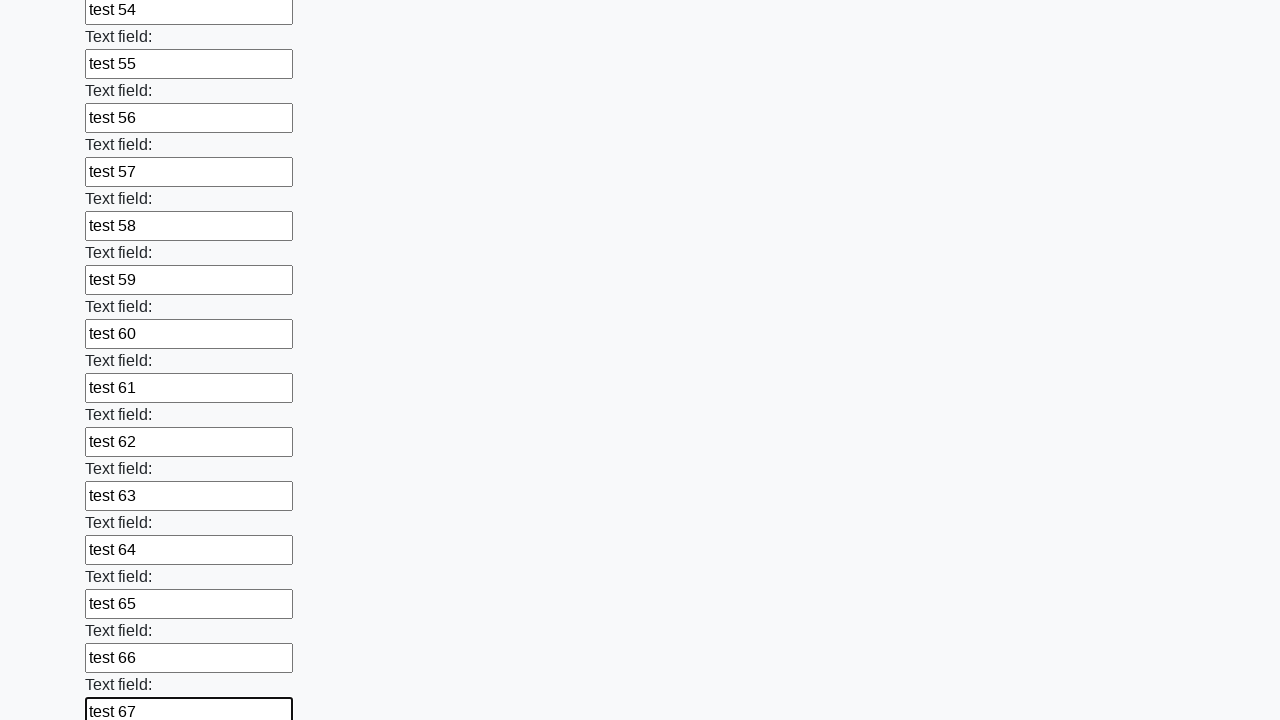

Filled input field 68 with 'test 68' on input >> nth=68
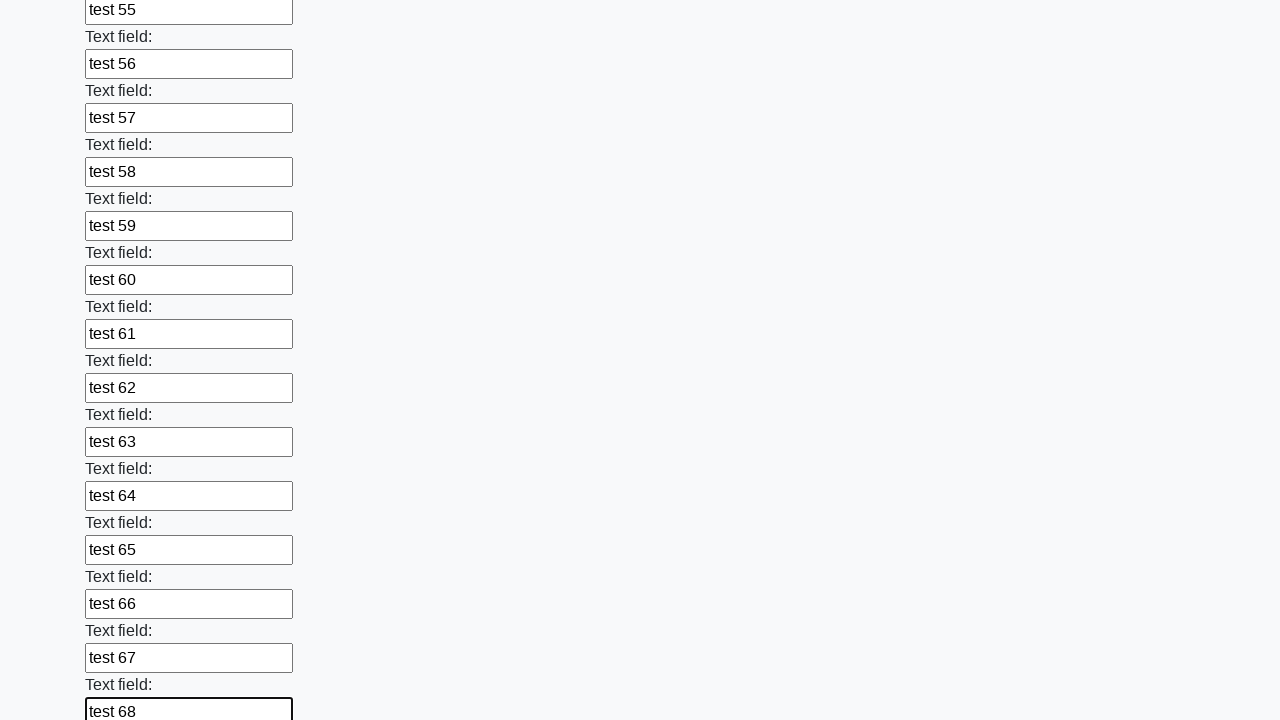

Filled input field 69 with 'test 69' on input >> nth=69
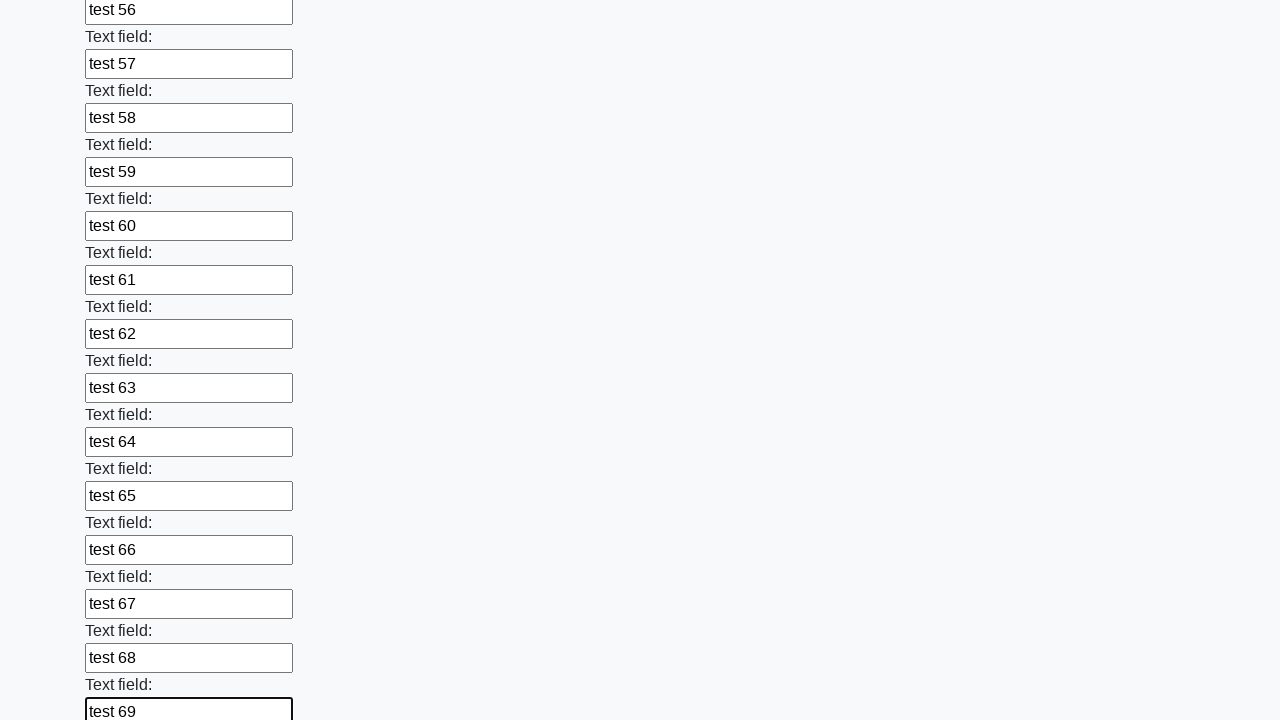

Filled input field 70 with 'test 70' on input >> nth=70
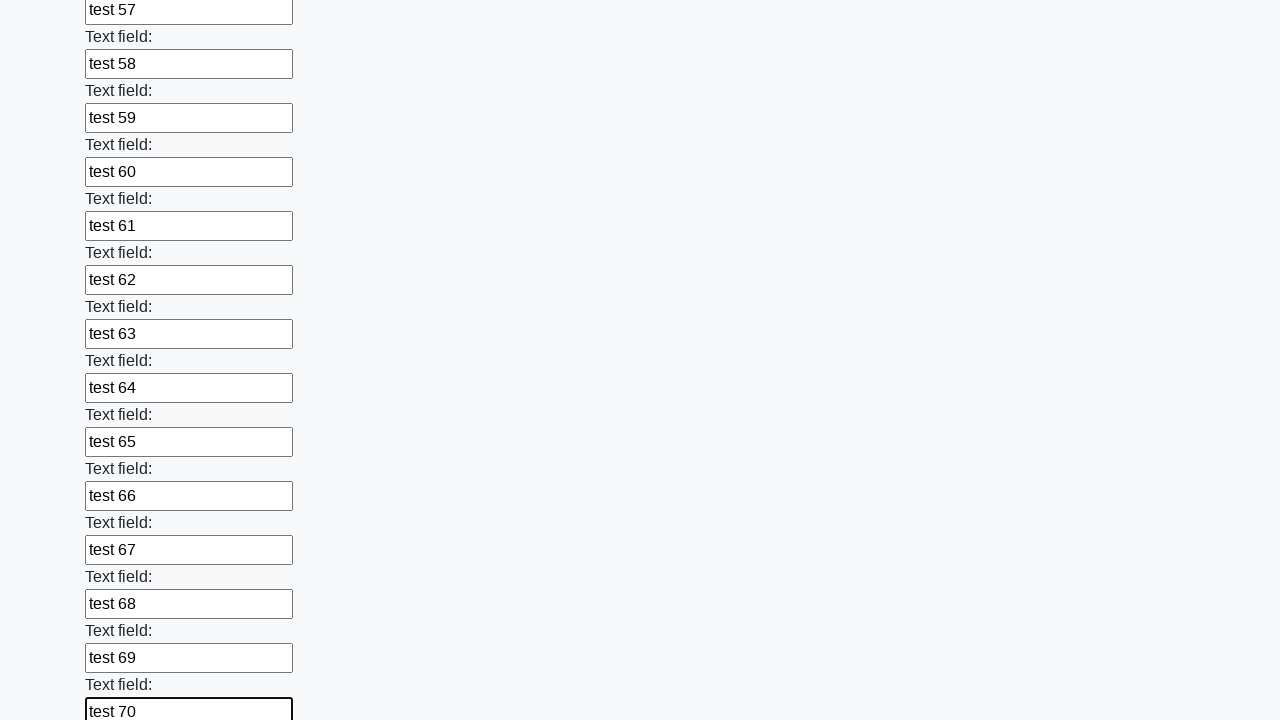

Filled input field 71 with 'test 71' on input >> nth=71
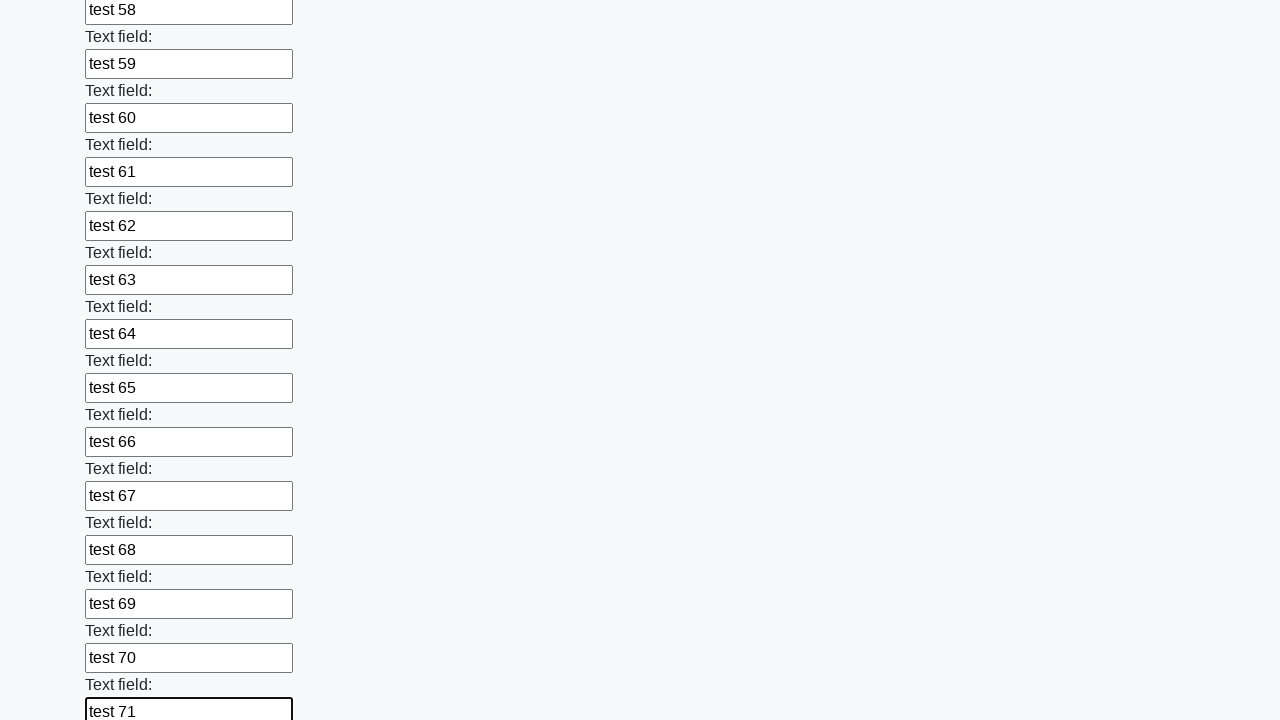

Filled input field 72 with 'test 72' on input >> nth=72
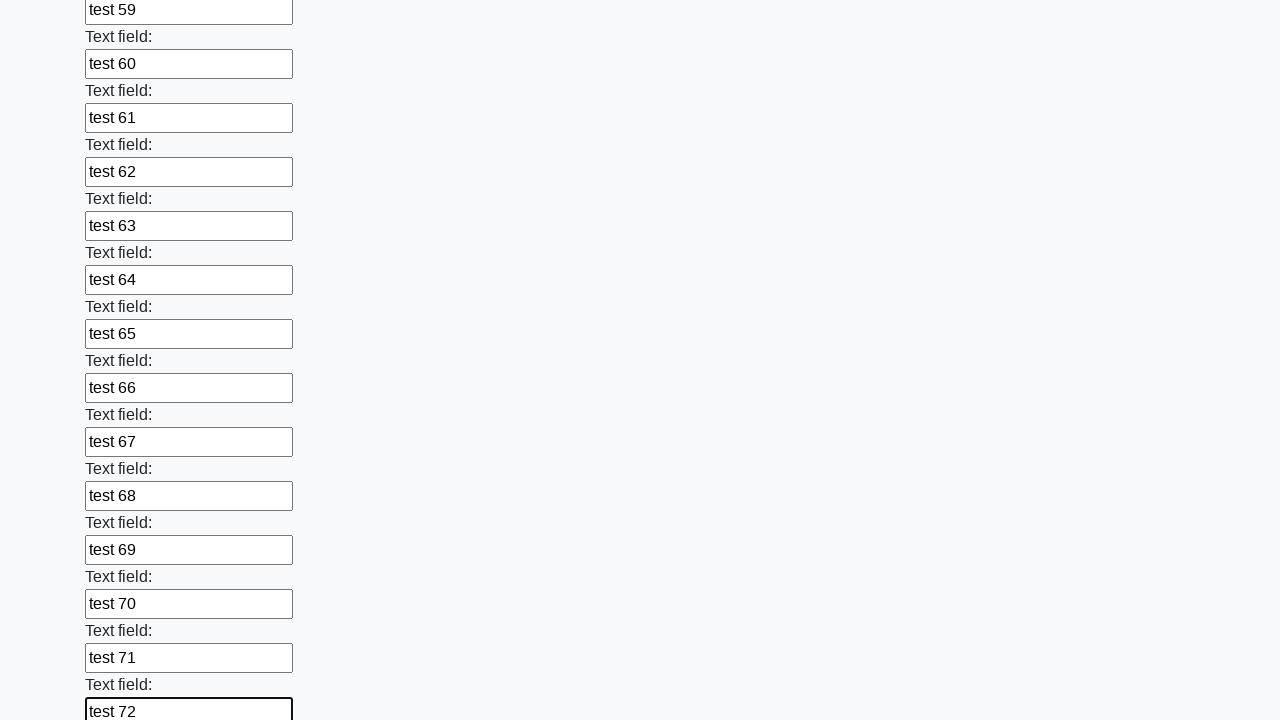

Filled input field 73 with 'test 73' on input >> nth=73
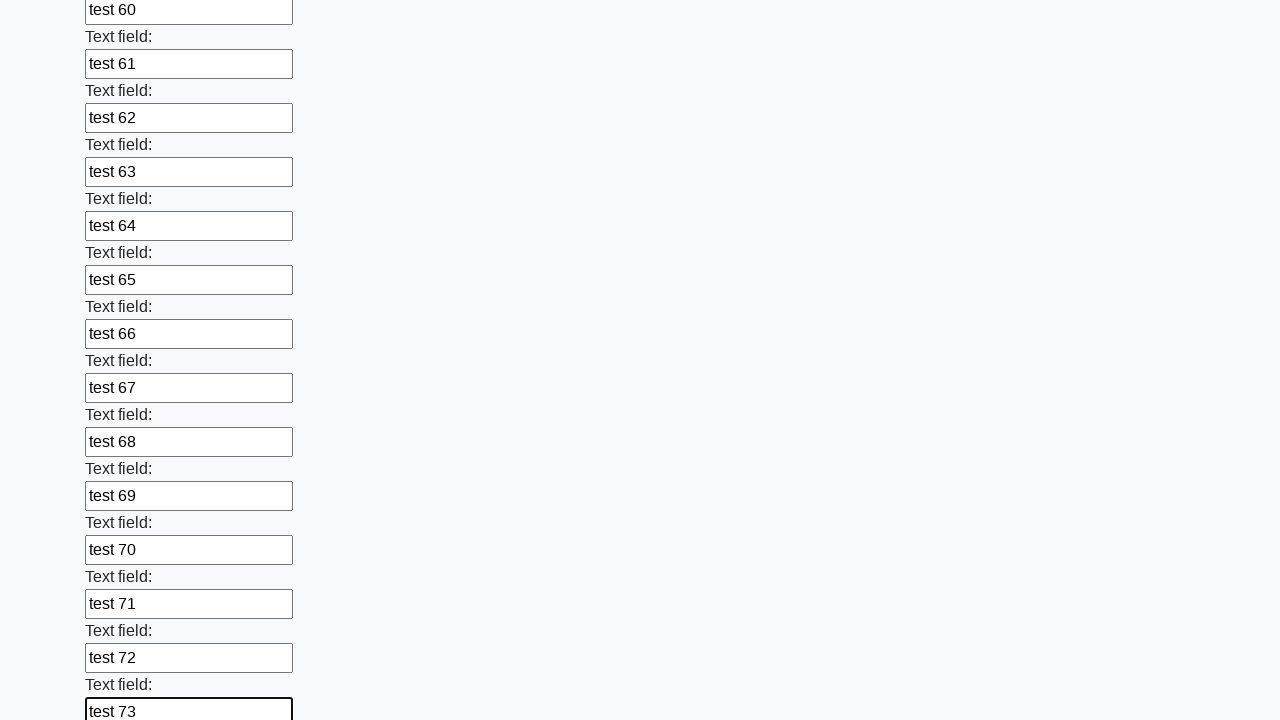

Filled input field 74 with 'test 74' on input >> nth=74
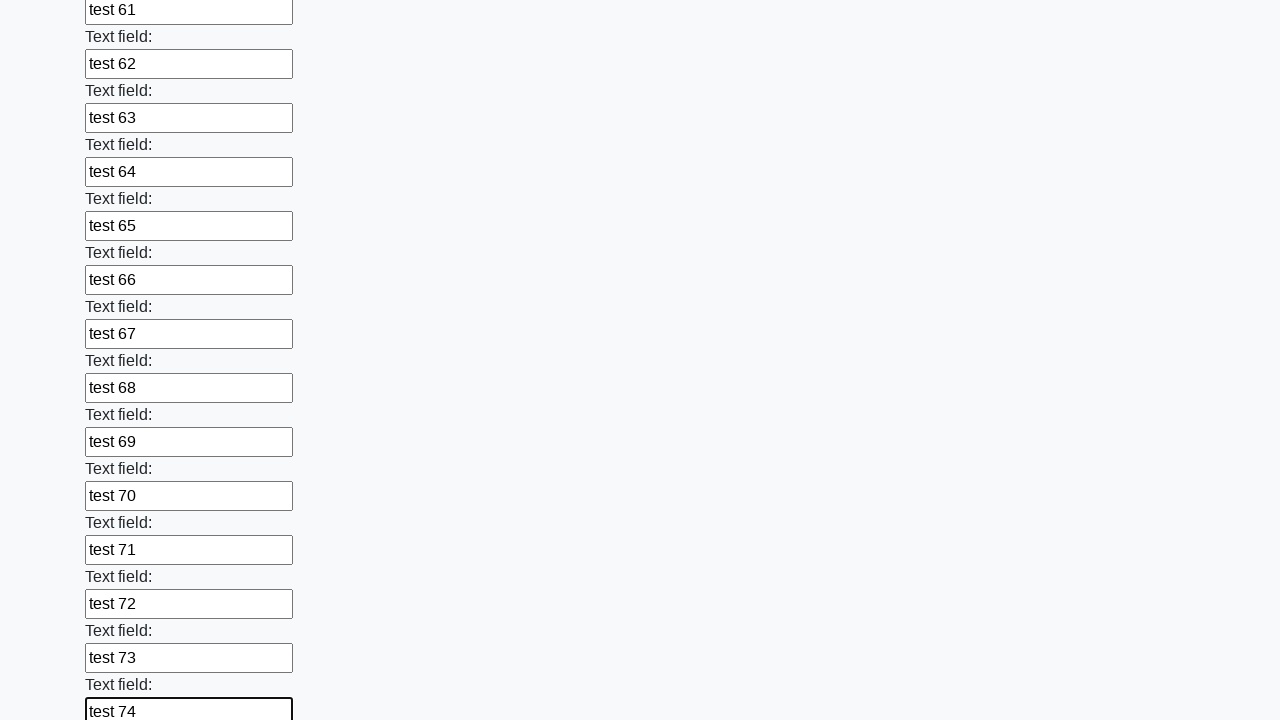

Filled input field 75 with 'test 75' on input >> nth=75
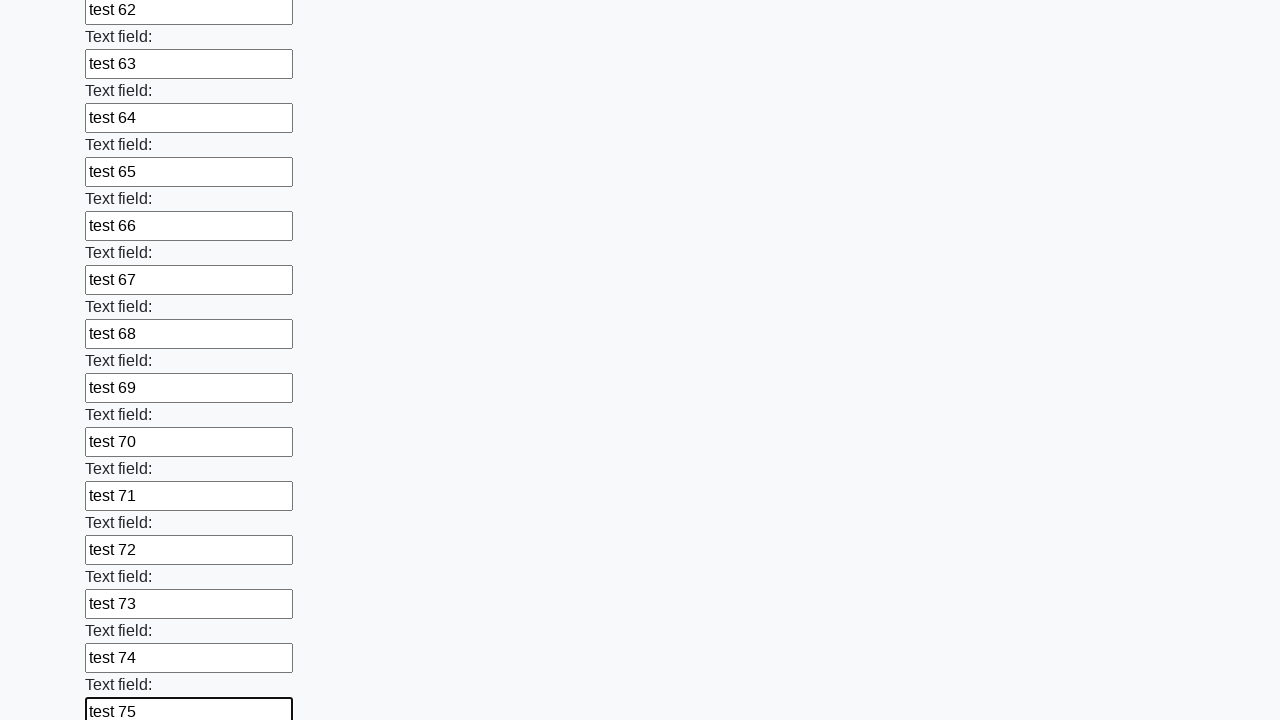

Filled input field 76 with 'test 76' on input >> nth=76
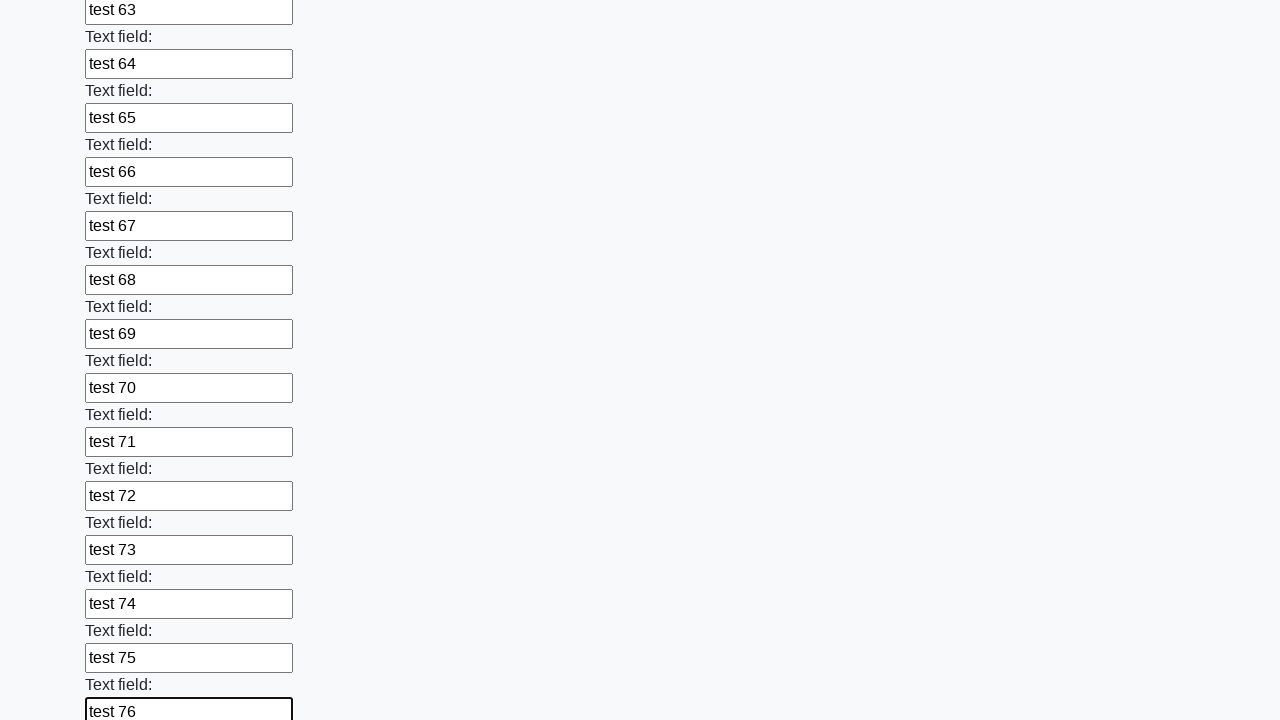

Filled input field 77 with 'test 77' on input >> nth=77
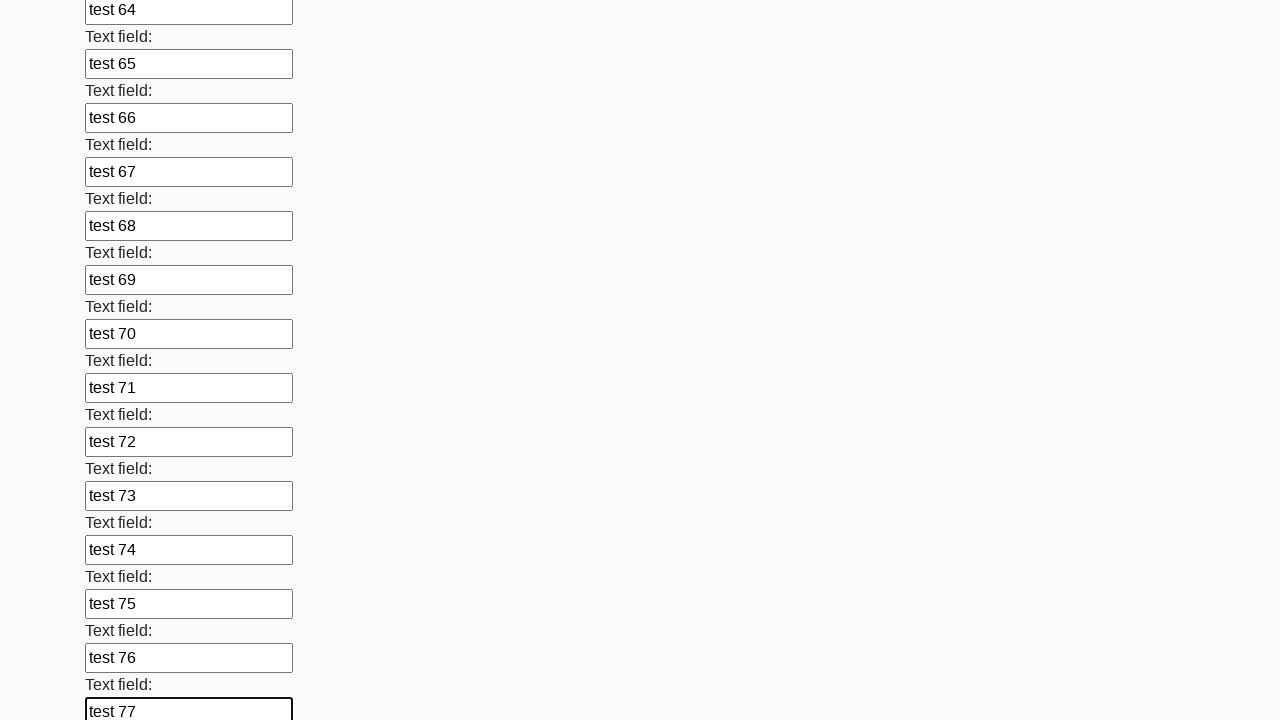

Filled input field 78 with 'test 78' on input >> nth=78
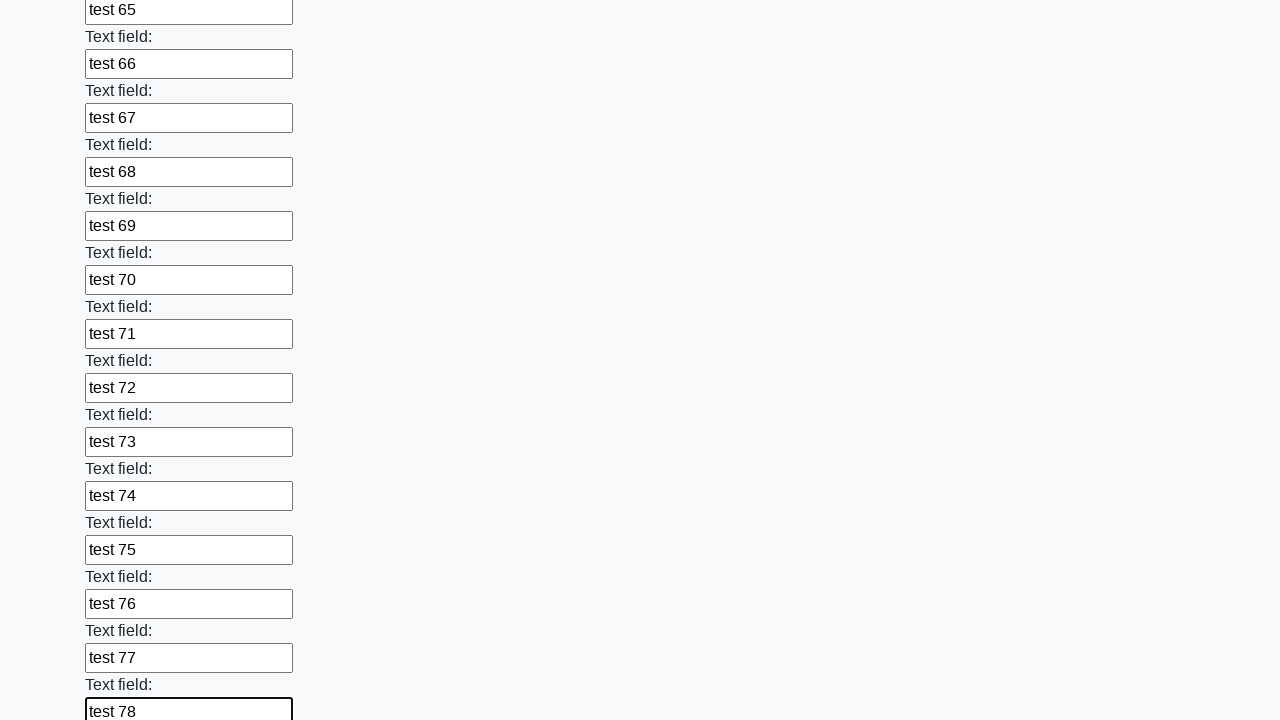

Filled input field 79 with 'test 79' on input >> nth=79
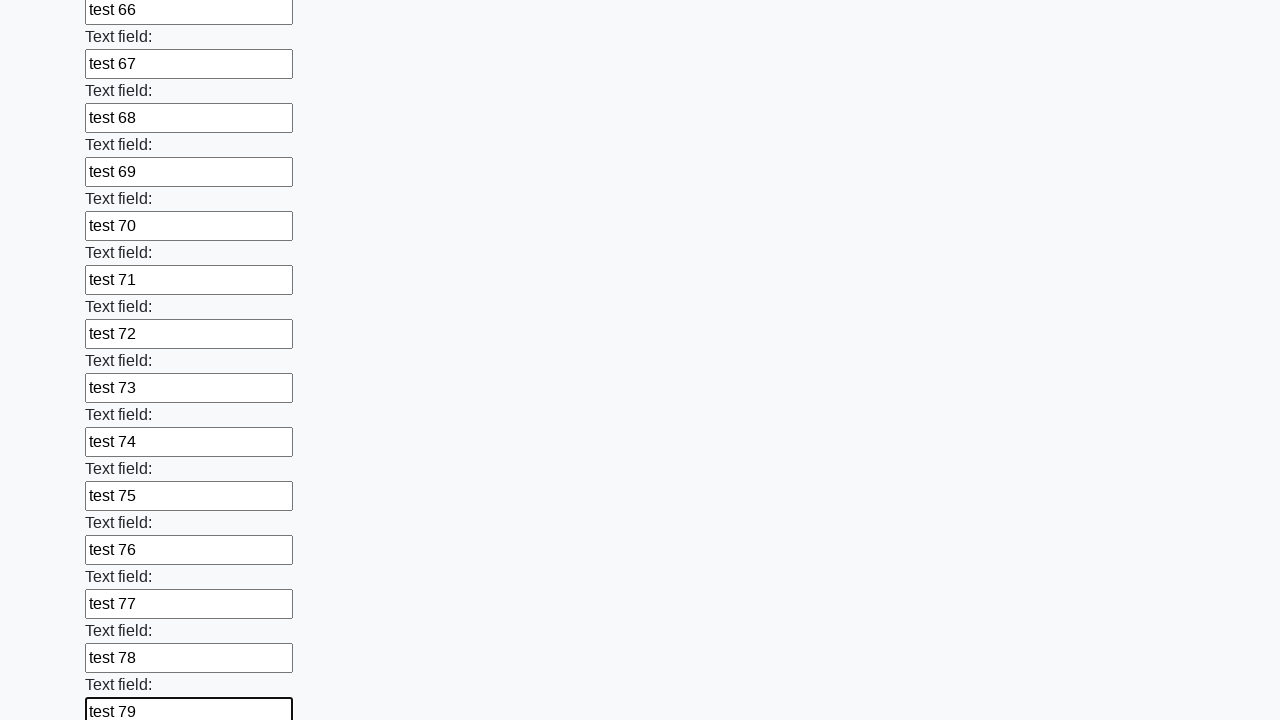

Filled input field 80 with 'test 80' on input >> nth=80
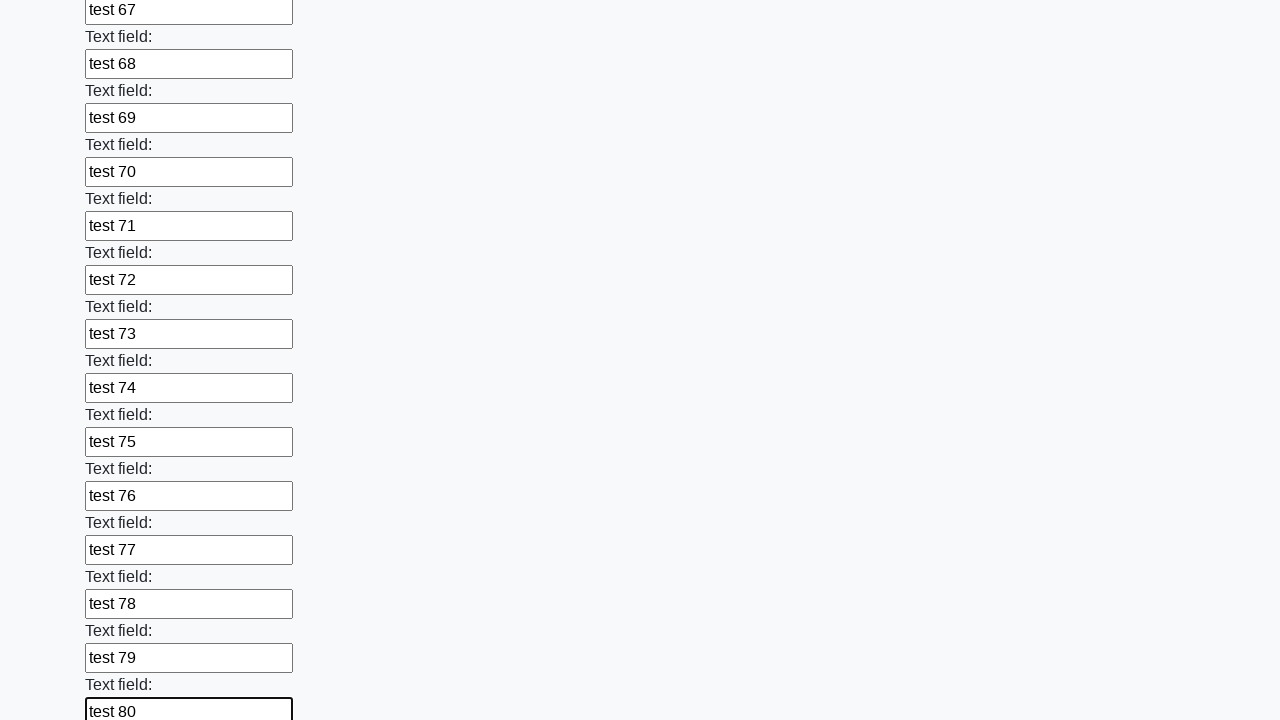

Filled input field 81 with 'test 81' on input >> nth=81
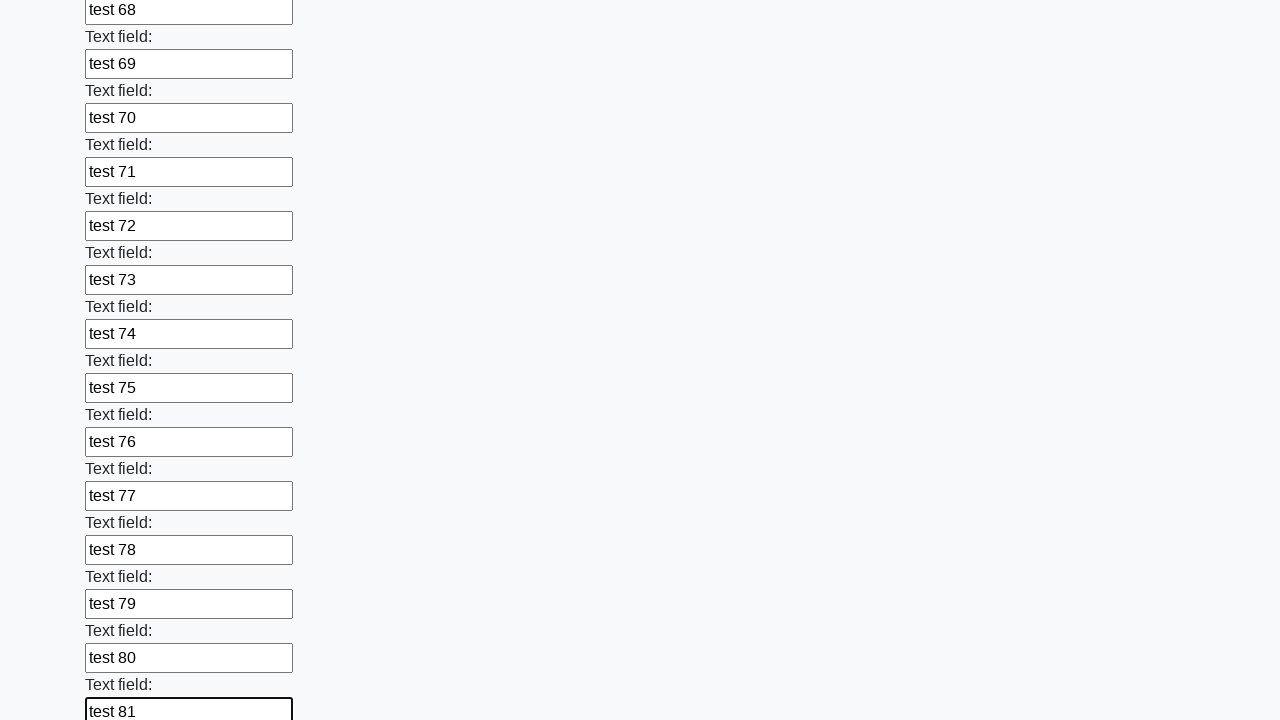

Filled input field 82 with 'test 82' on input >> nth=82
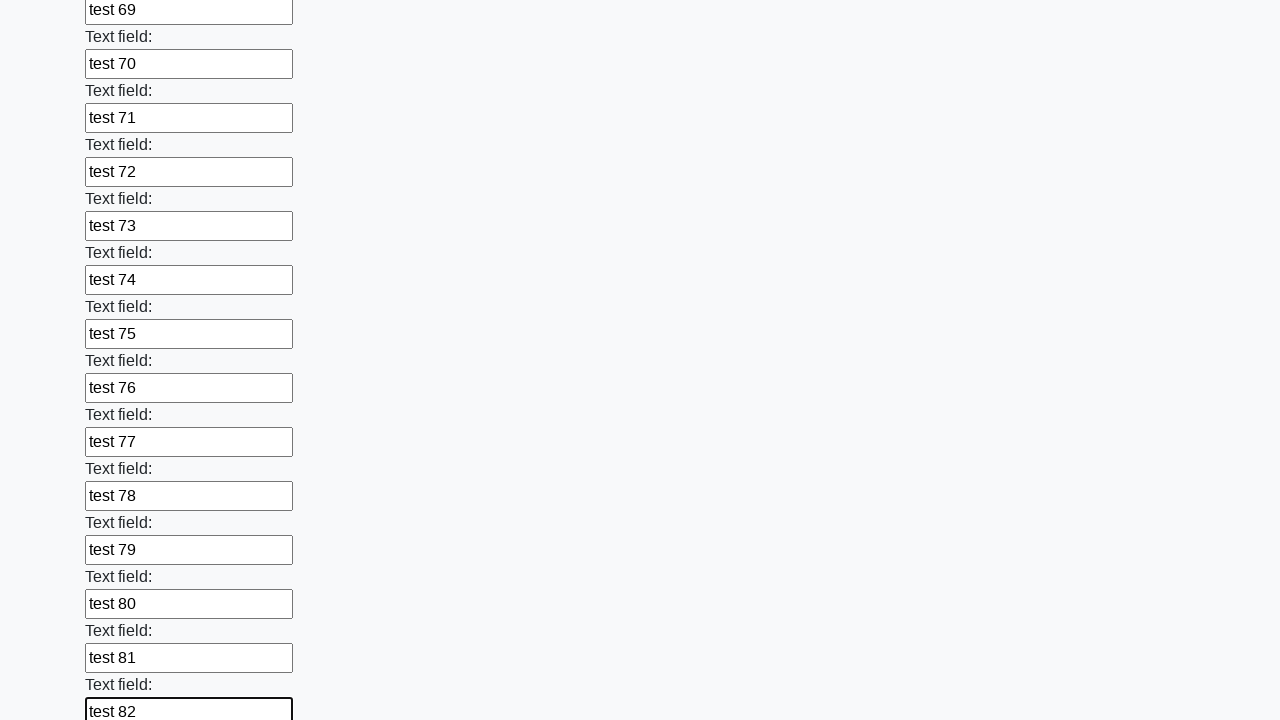

Filled input field 83 with 'test 83' on input >> nth=83
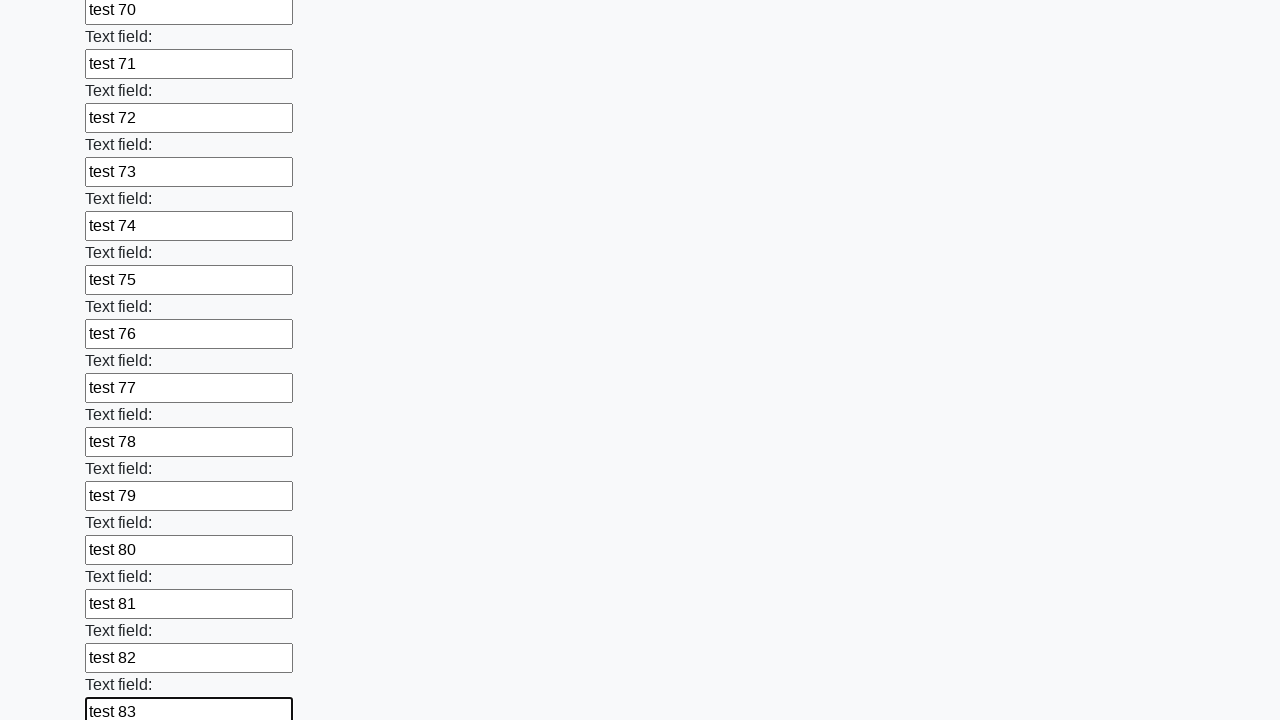

Filled input field 84 with 'test 84' on input >> nth=84
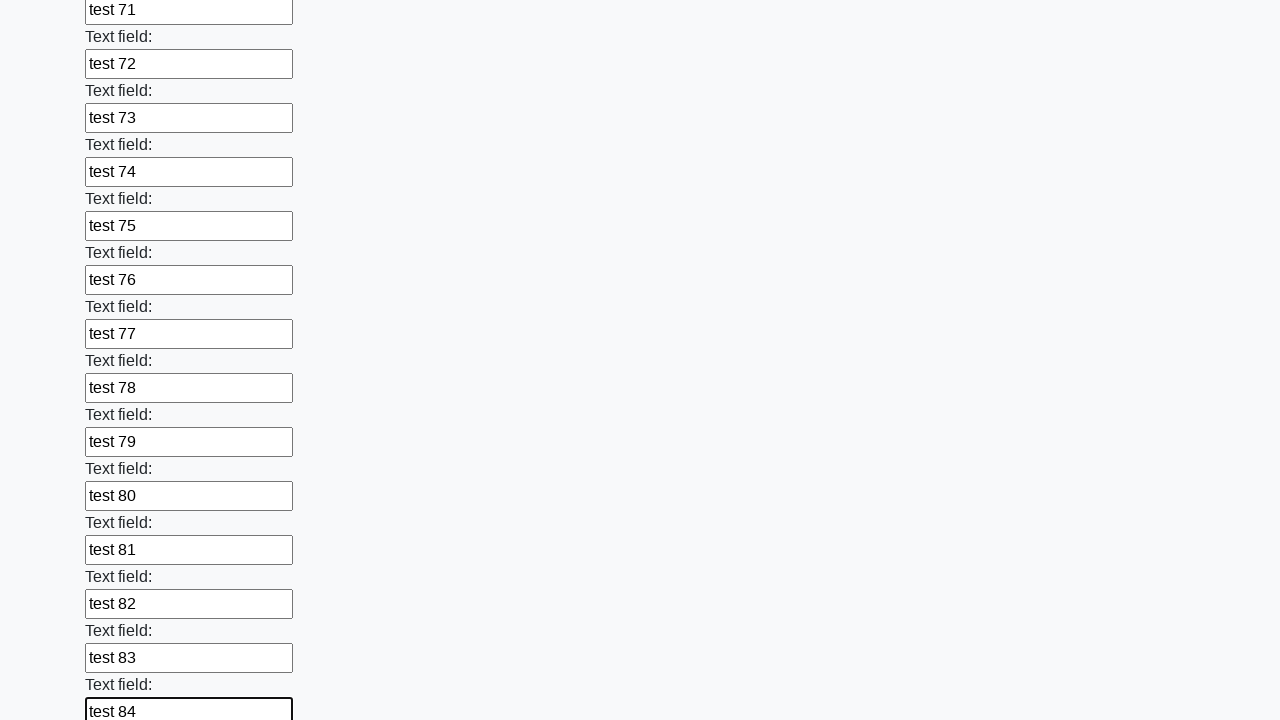

Filled input field 85 with 'test 85' on input >> nth=85
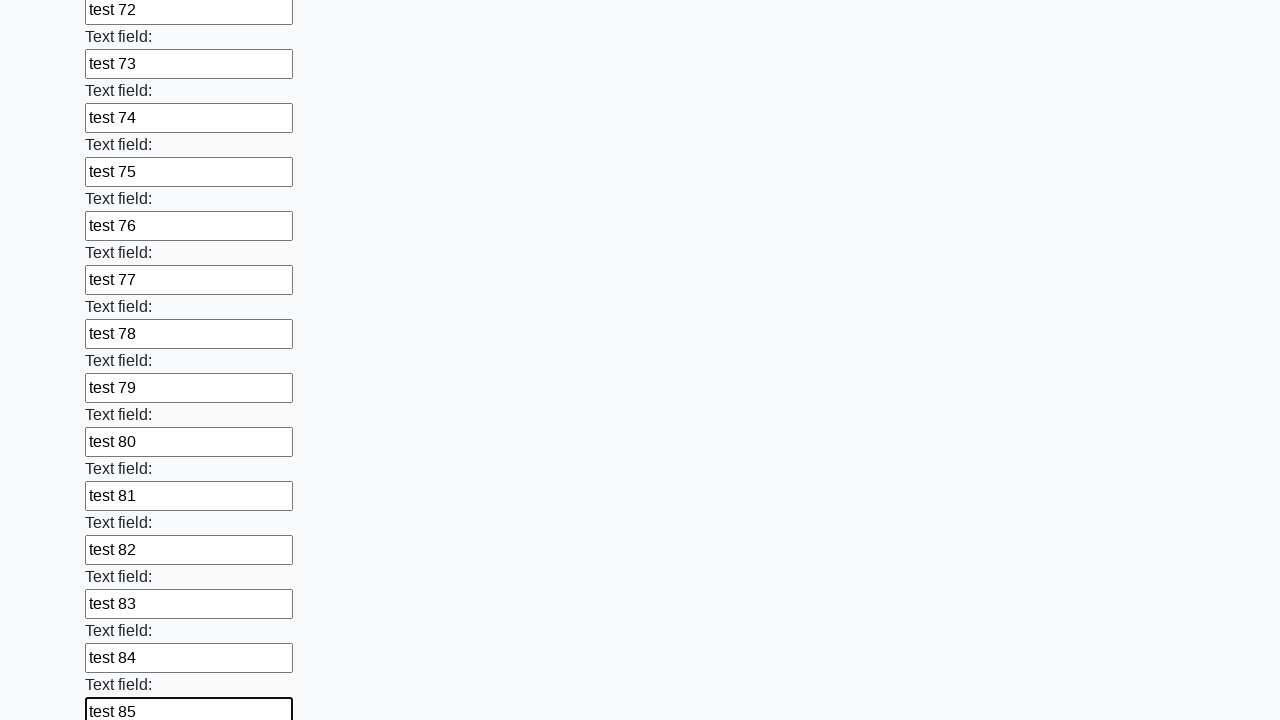

Filled input field 86 with 'test 86' on input >> nth=86
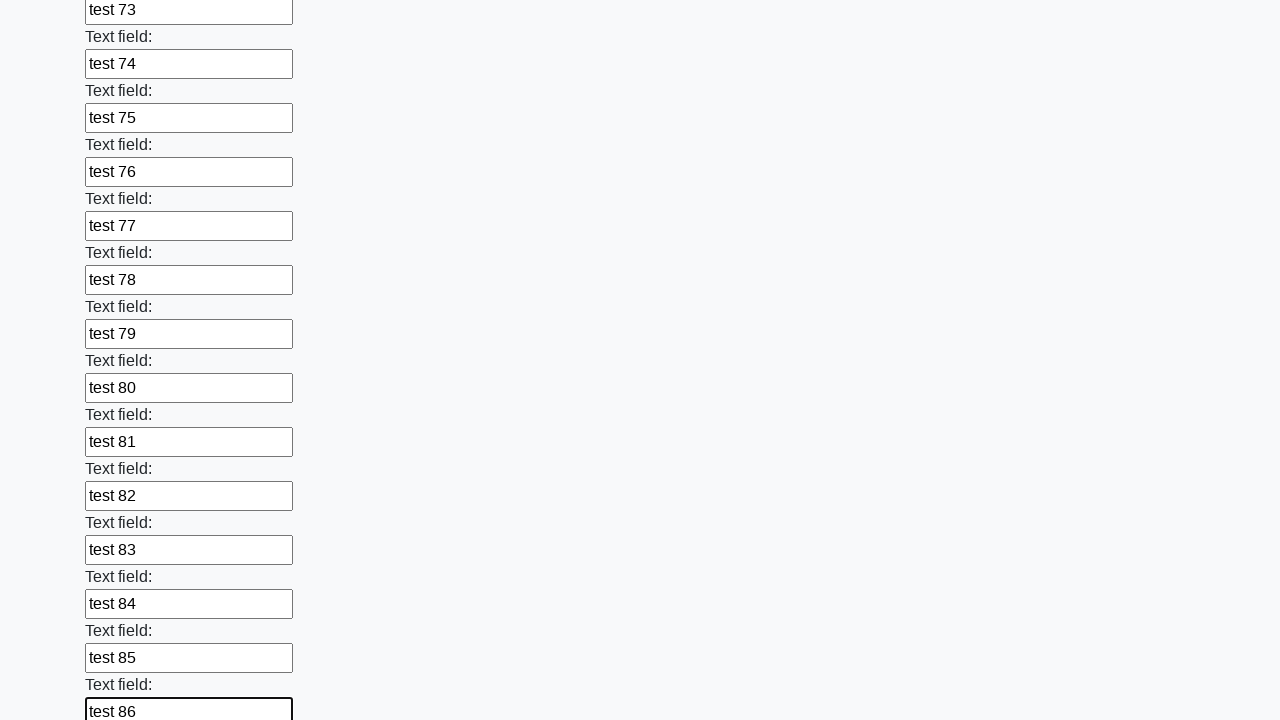

Filled input field 87 with 'test 87' on input >> nth=87
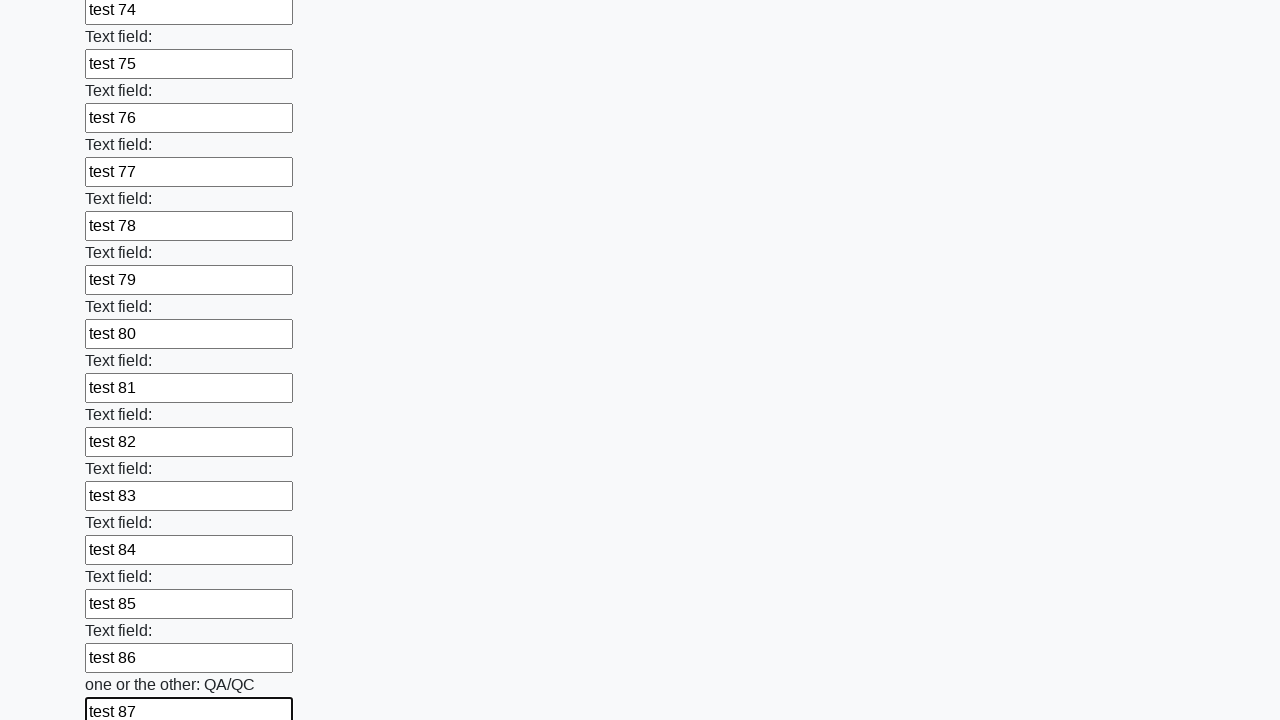

Filled input field 88 with 'test 88' on input >> nth=88
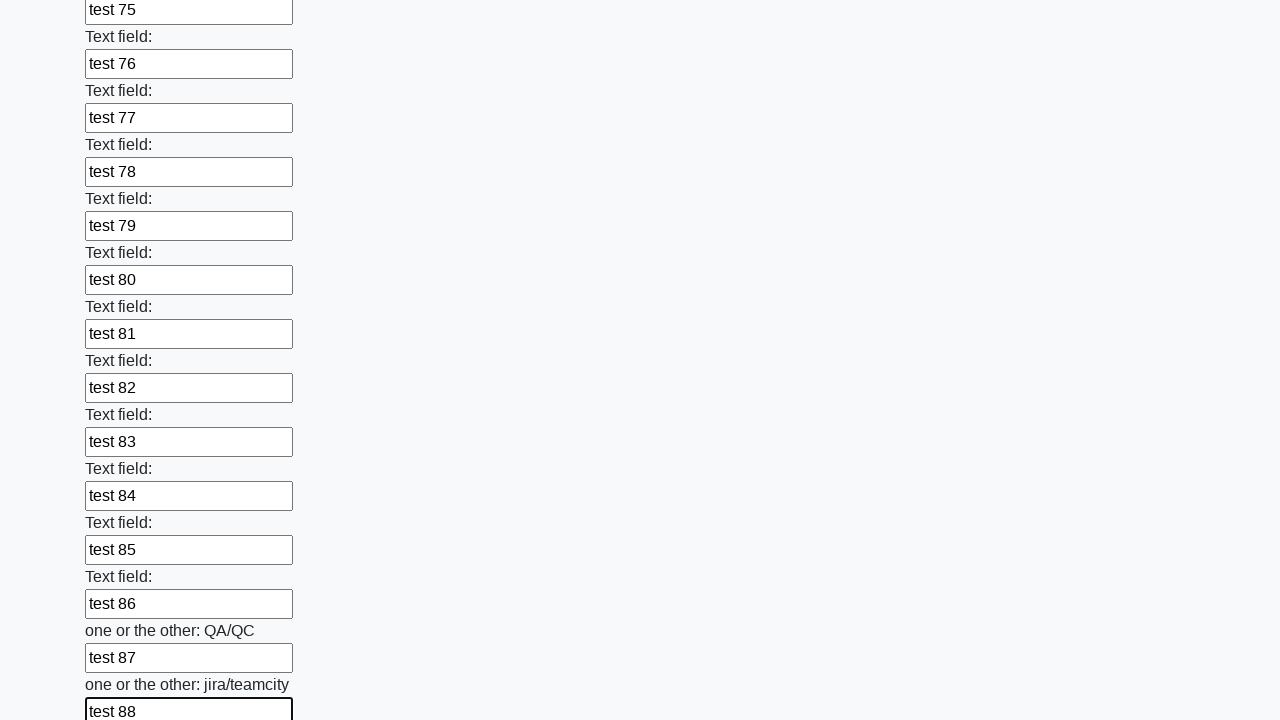

Filled input field 89 with 'test 89' on input >> nth=89
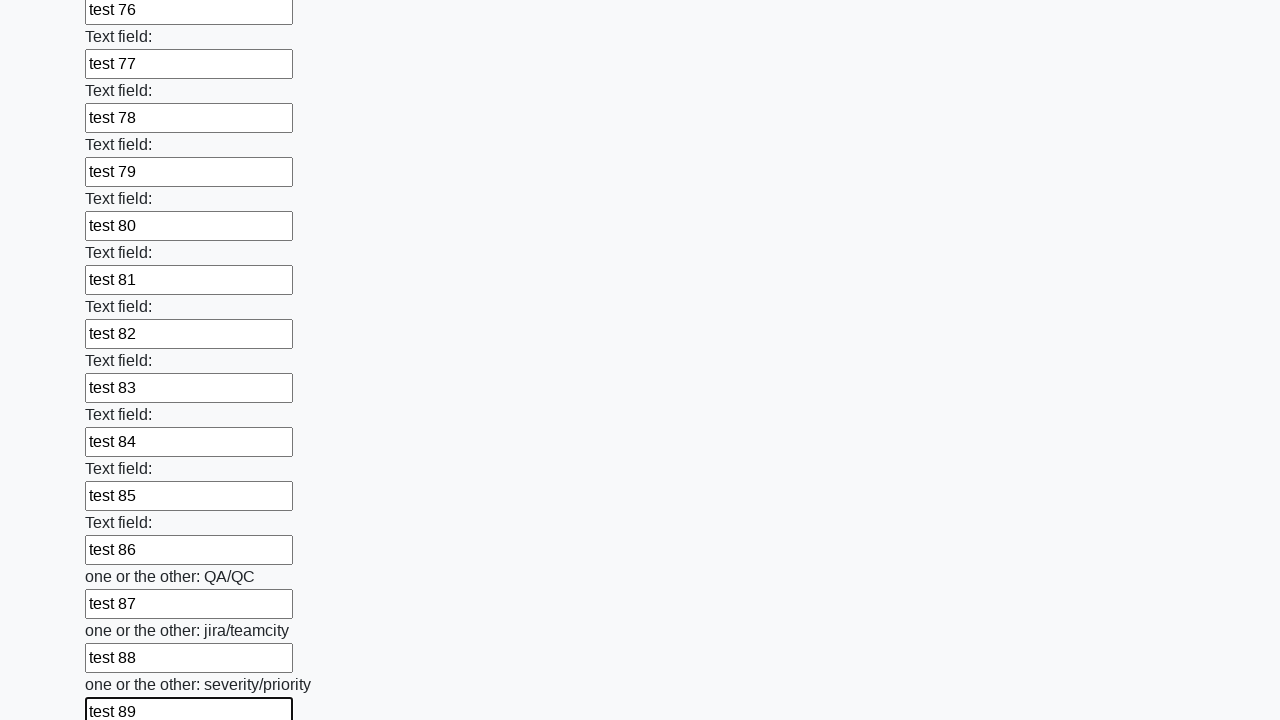

Filled input field 90 with 'test 90' on input >> nth=90
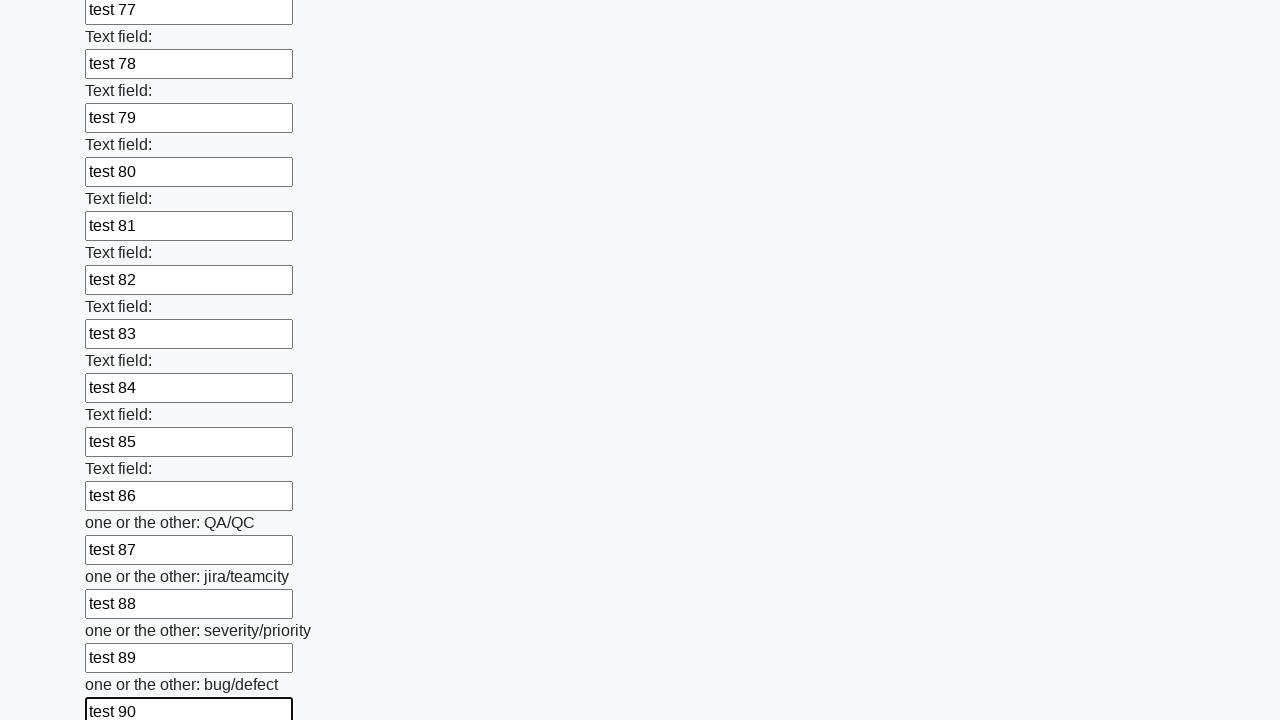

Filled input field 91 with 'test 91' on input >> nth=91
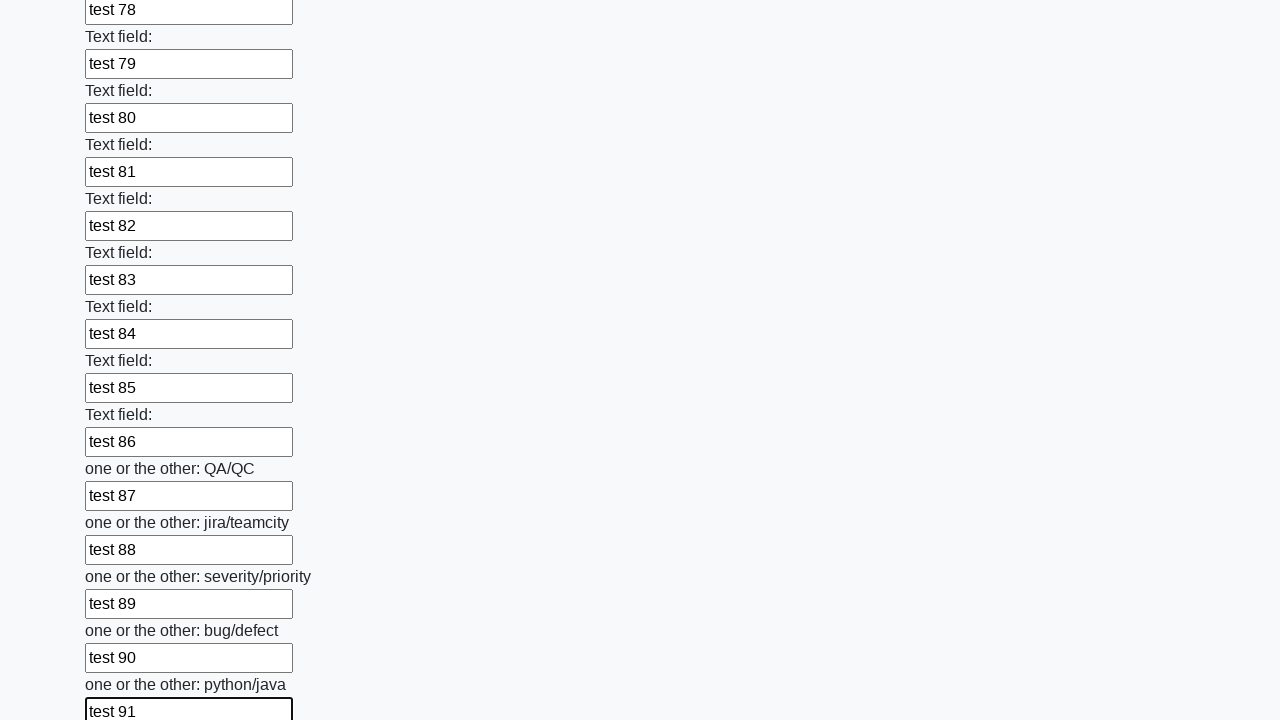

Filled input field 92 with 'test 92' on input >> nth=92
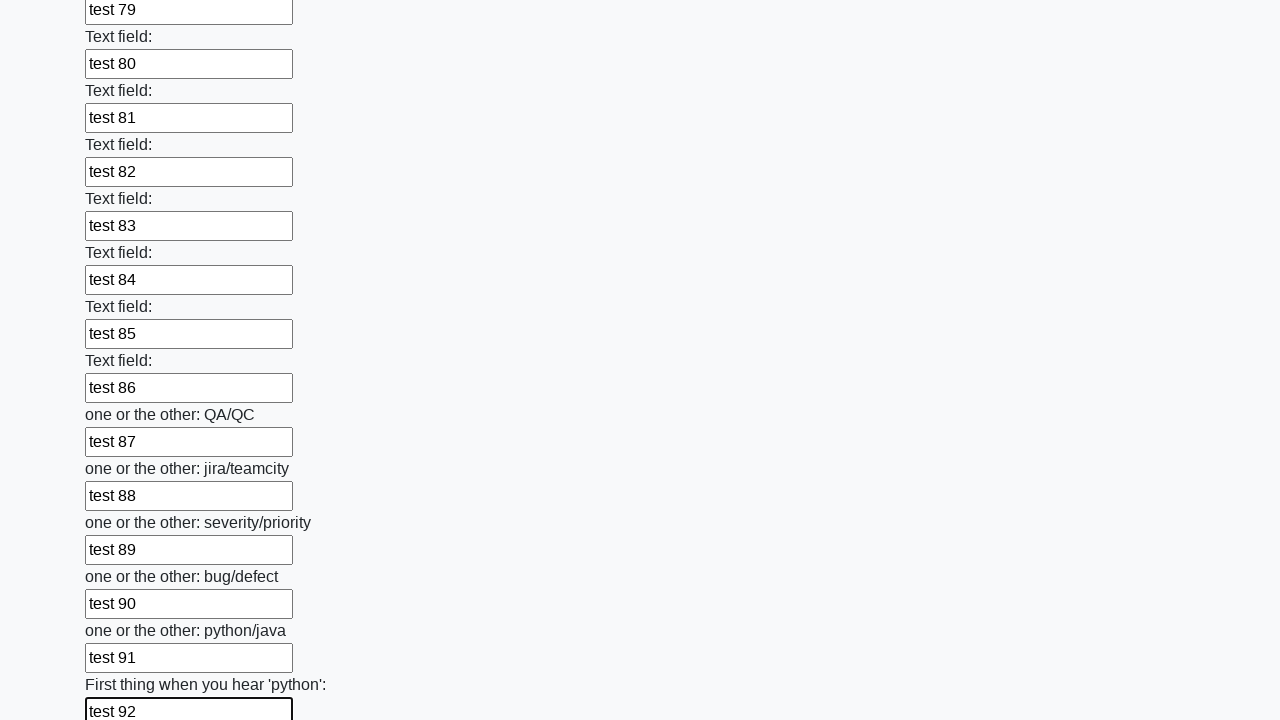

Filled input field 93 with 'test 93' on input >> nth=93
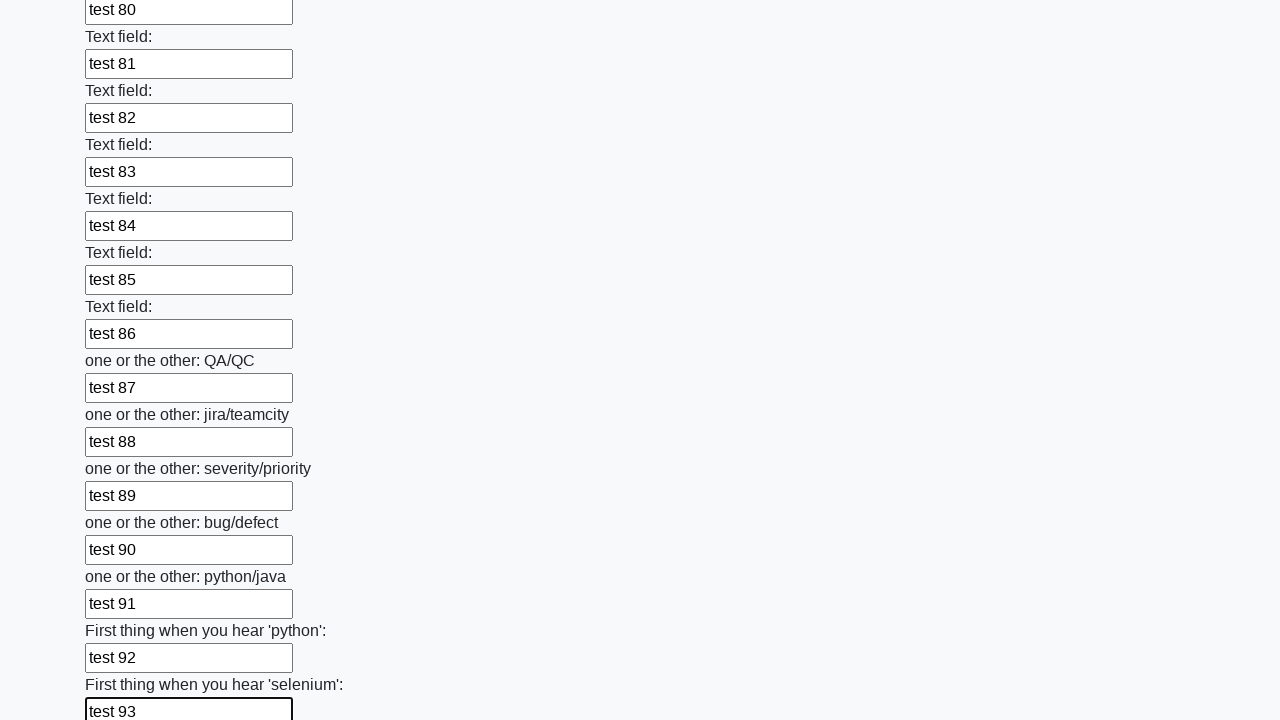

Filled input field 94 with 'test 94' on input >> nth=94
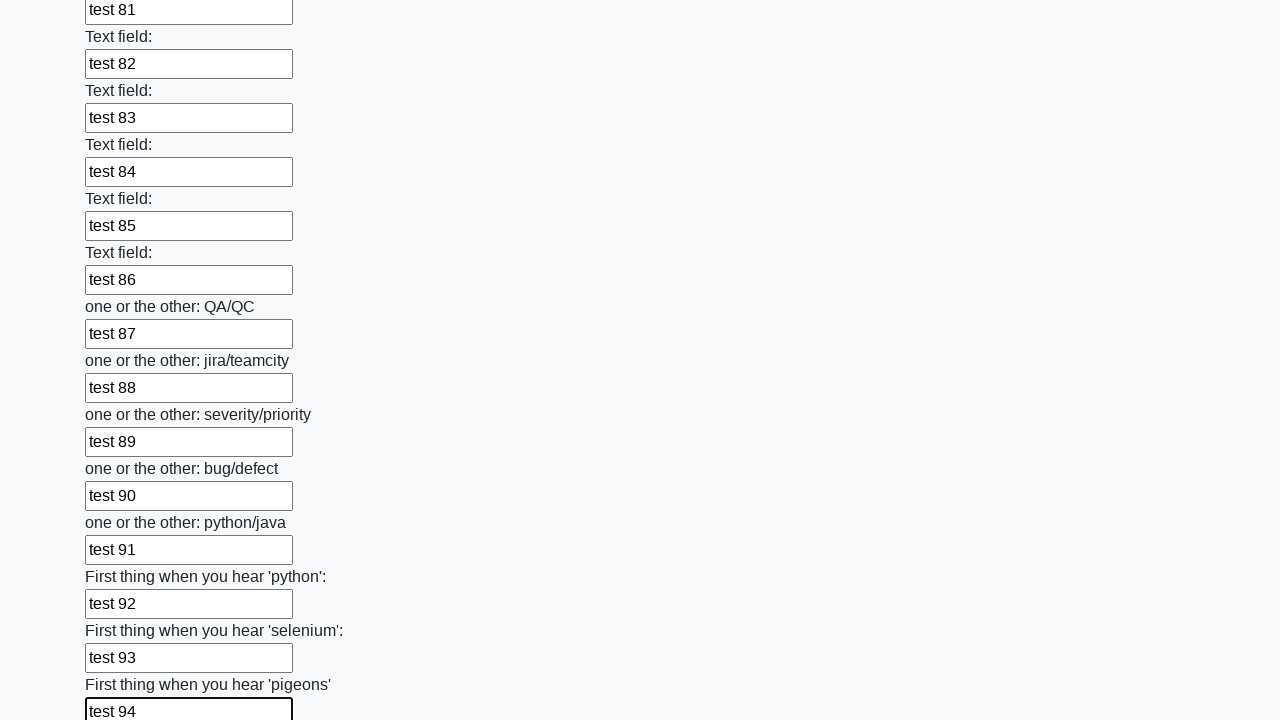

Filled input field 95 with 'test 95' on input >> nth=95
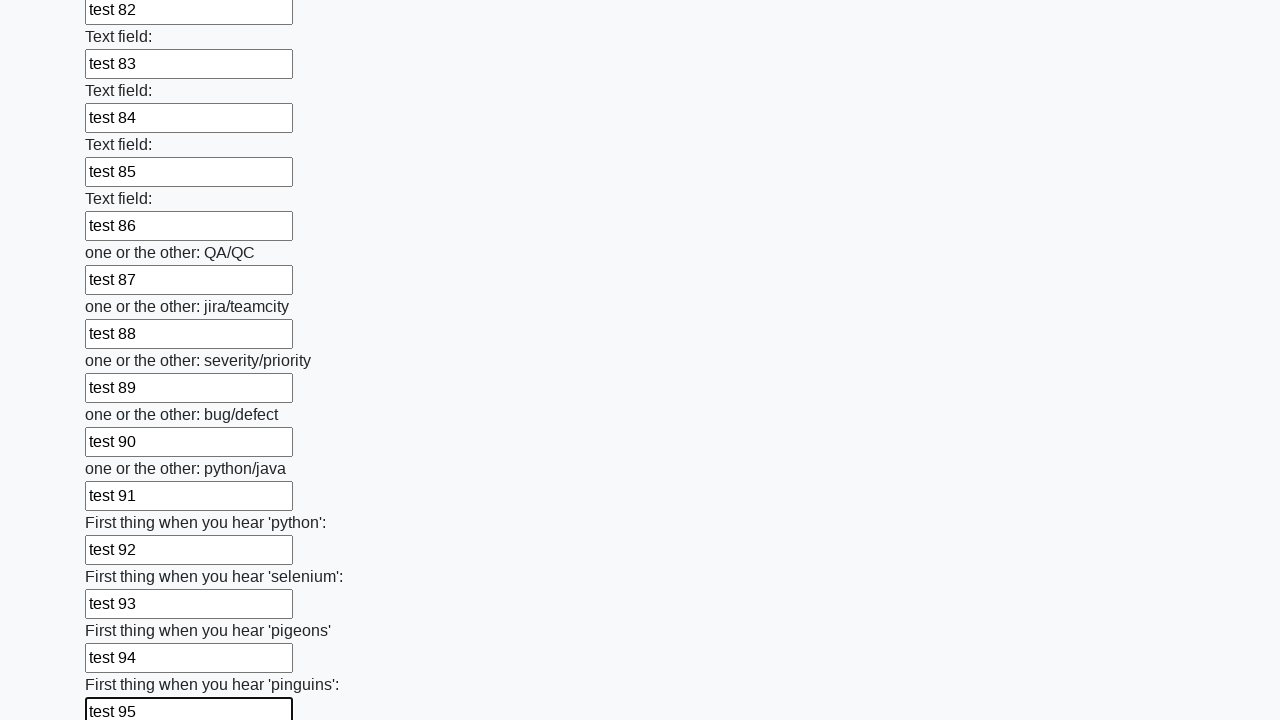

Filled input field 96 with 'test 96' on input >> nth=96
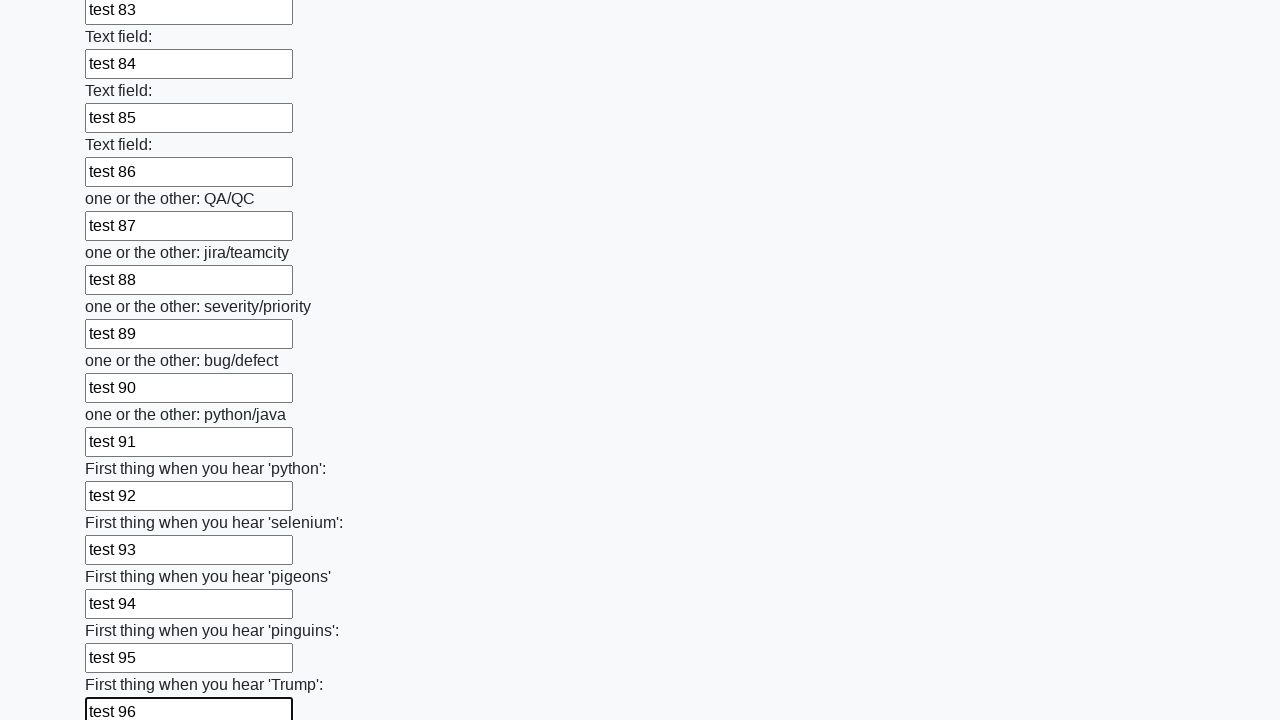

Filled input field 97 with 'test 97' on input >> nth=97
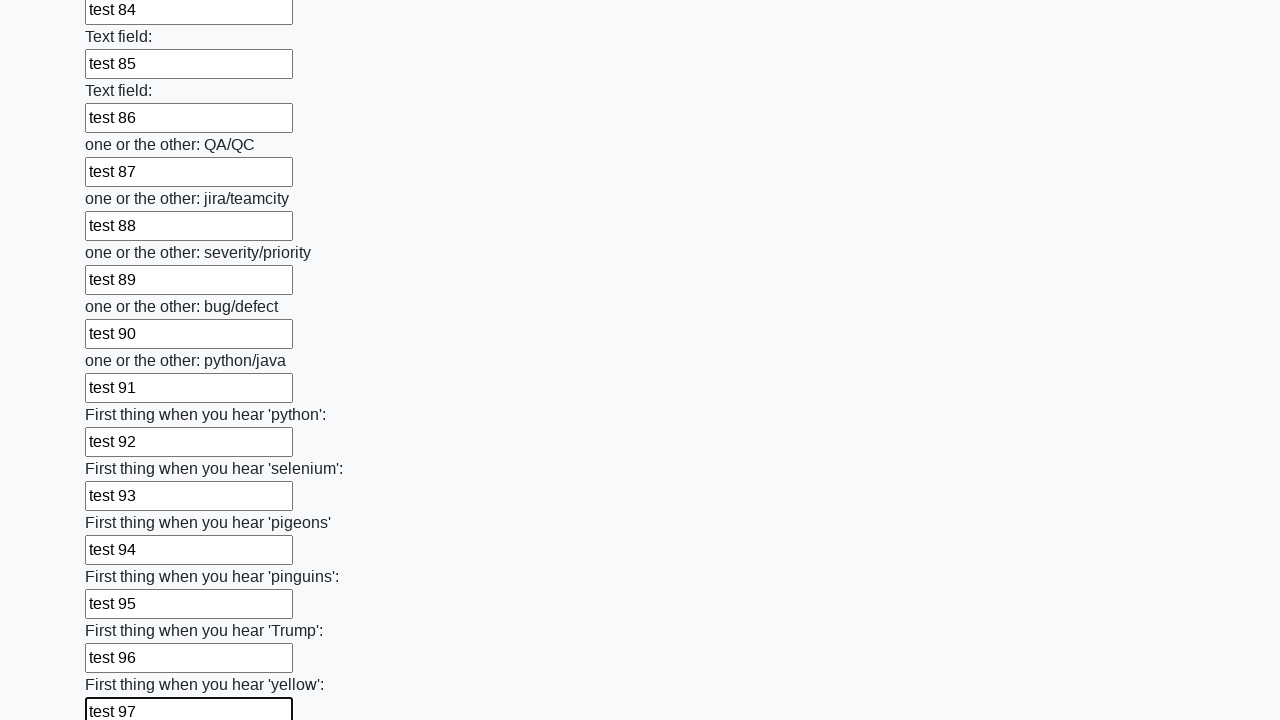

Filled input field 98 with 'test 98' on input >> nth=98
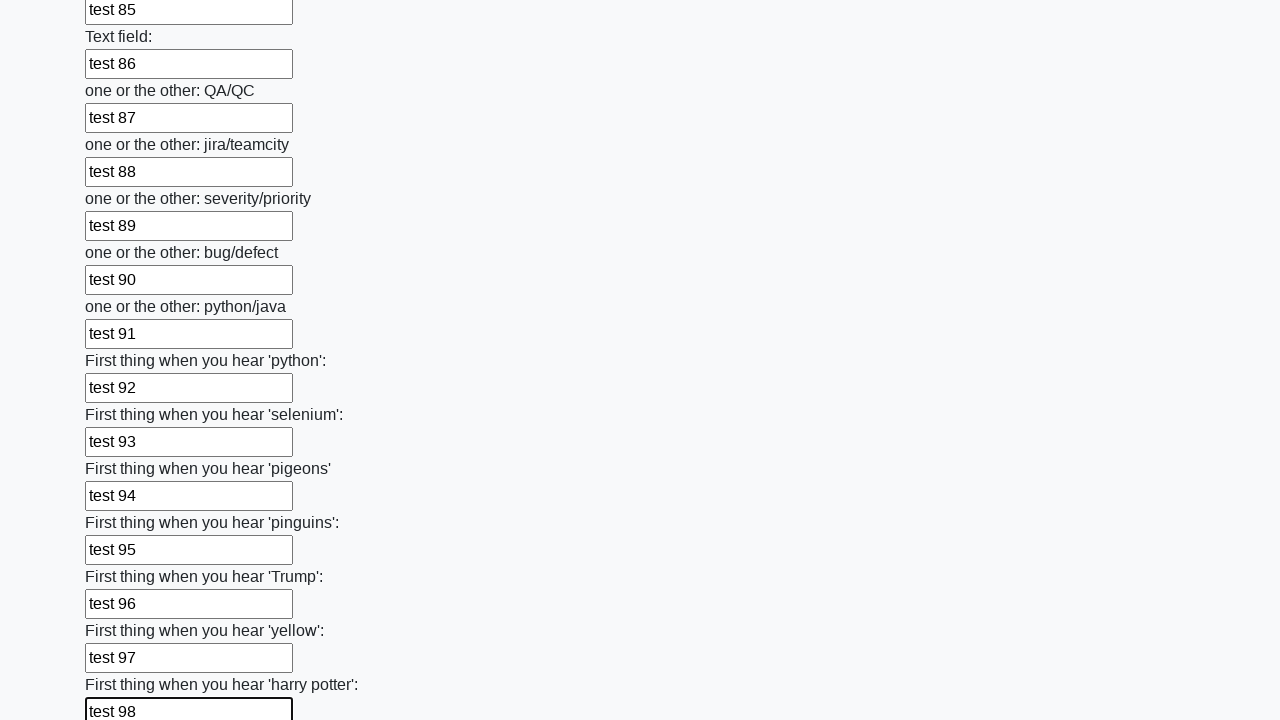

Filled input field 99 with 'test 99' on input >> nth=99
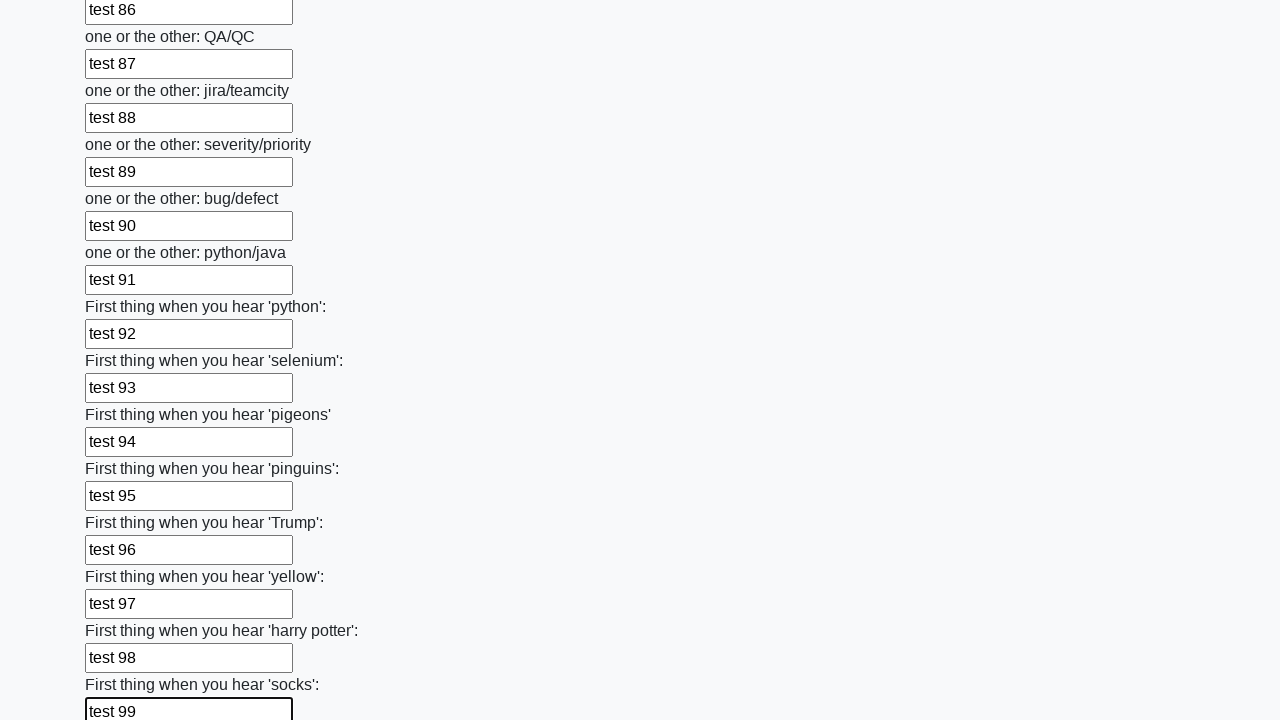

Clicked the submit button to submit the form at (123, 611) on button.btn
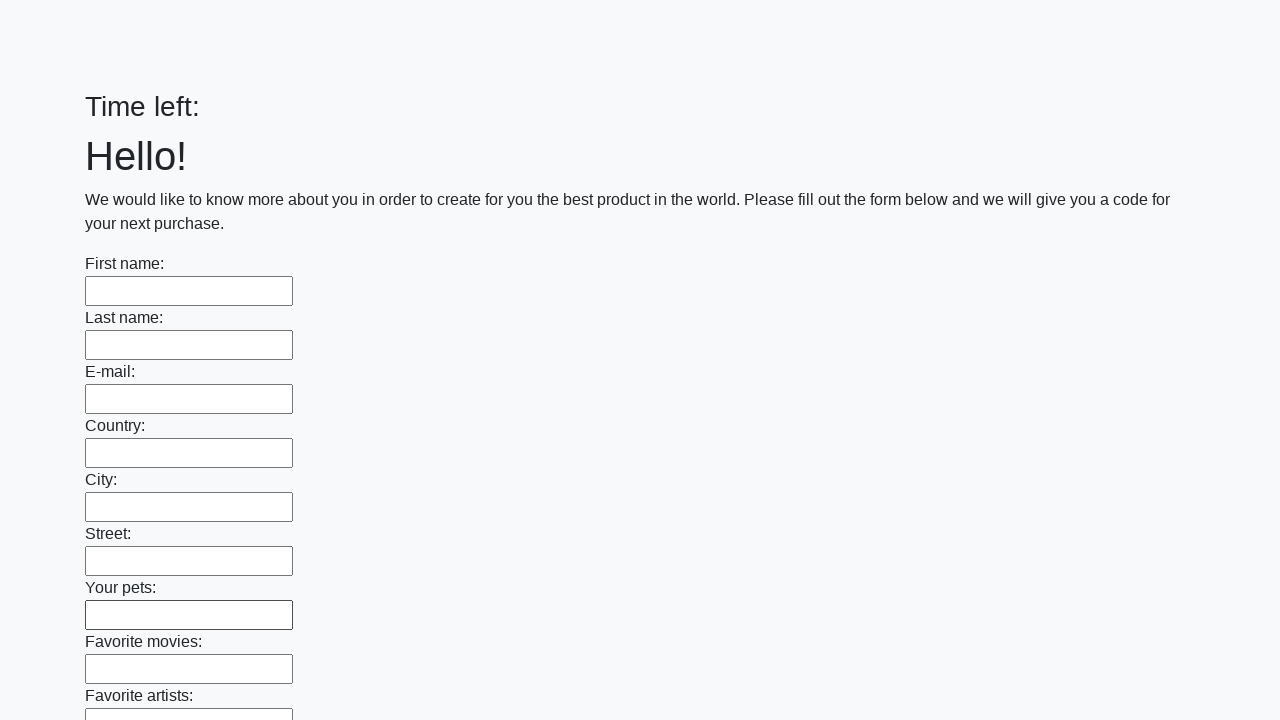

Waited for form submission to complete
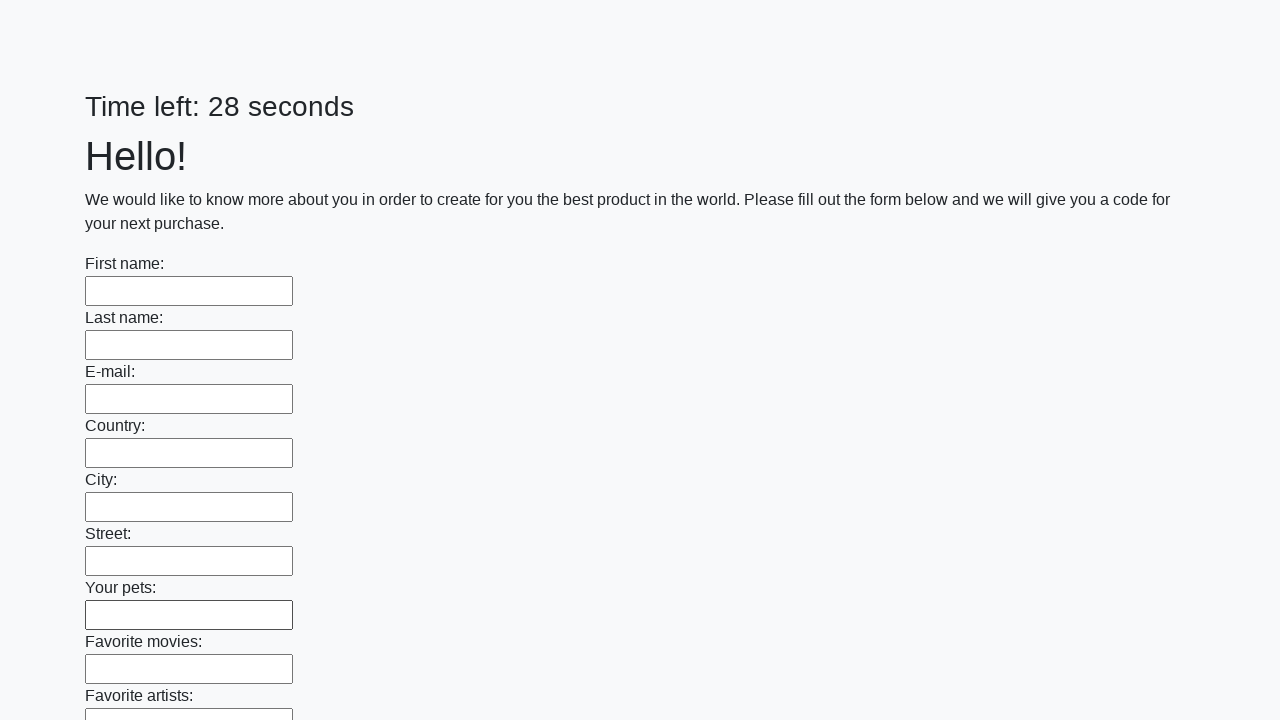

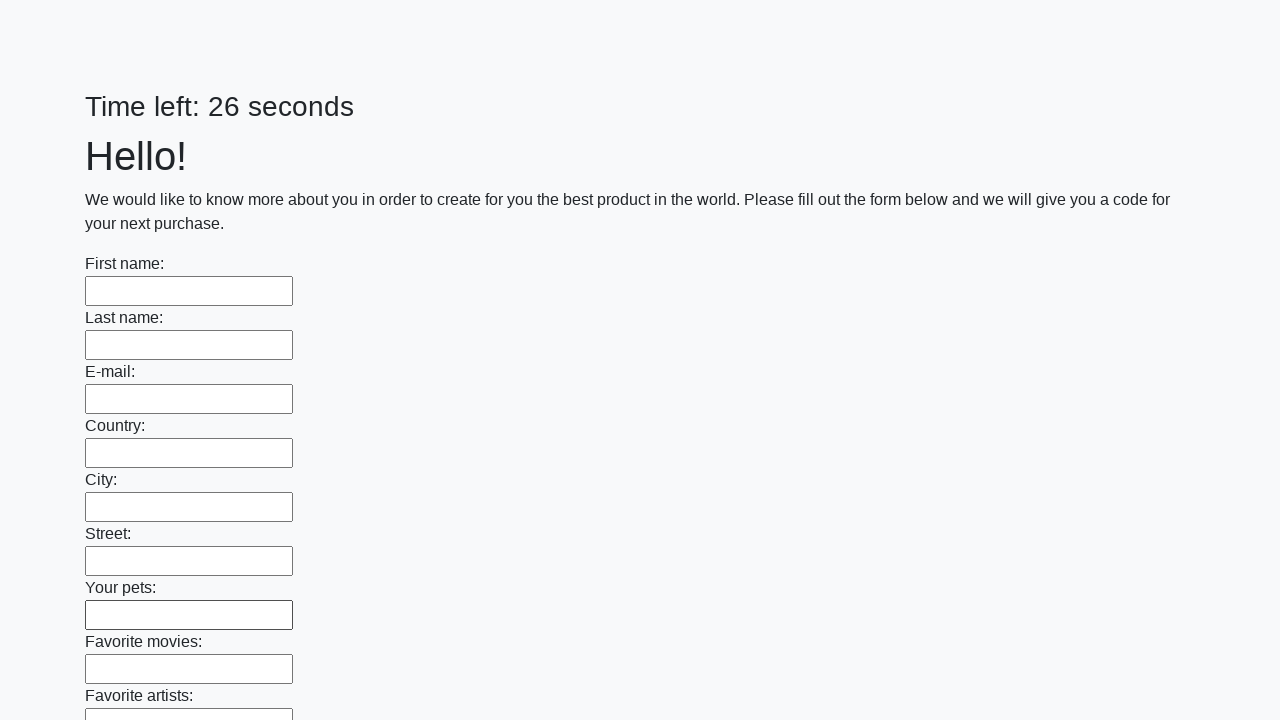